Fills all input fields in a large form with test data and submits it, then verifies the success alert message

Starting URL: https://suninjuly.github.io/huge_form.html

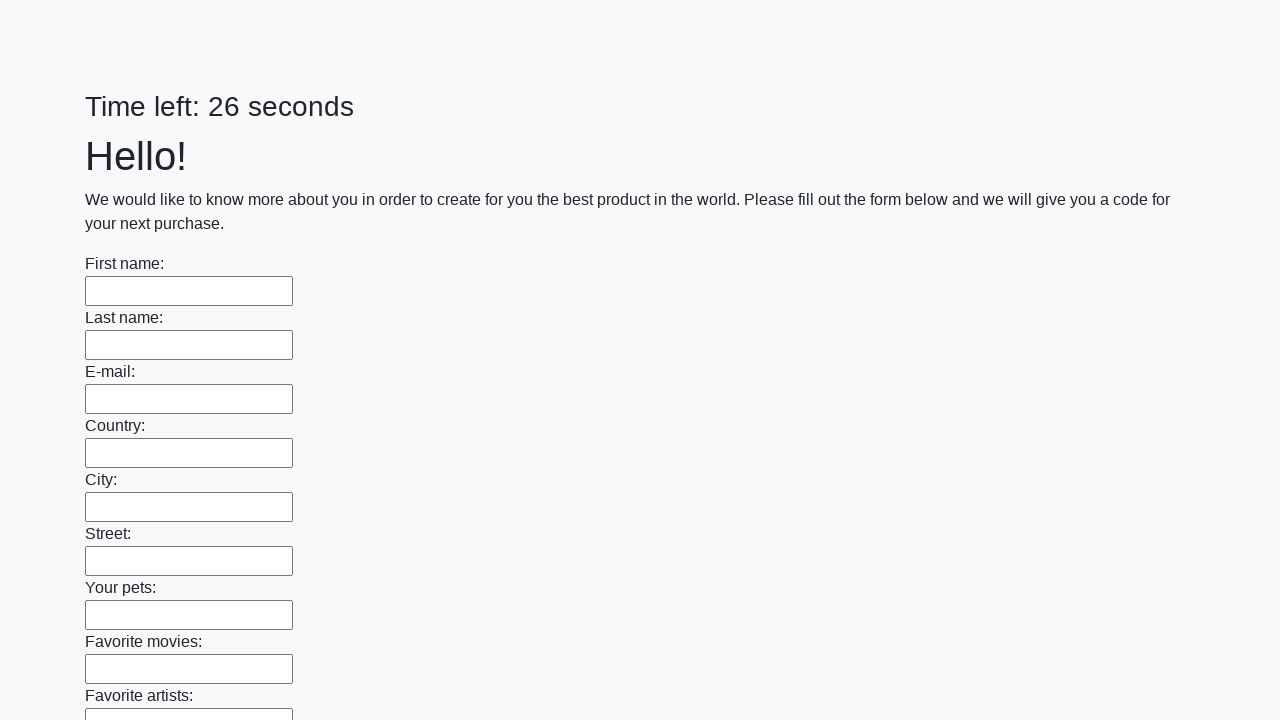

Navigated to huge form page
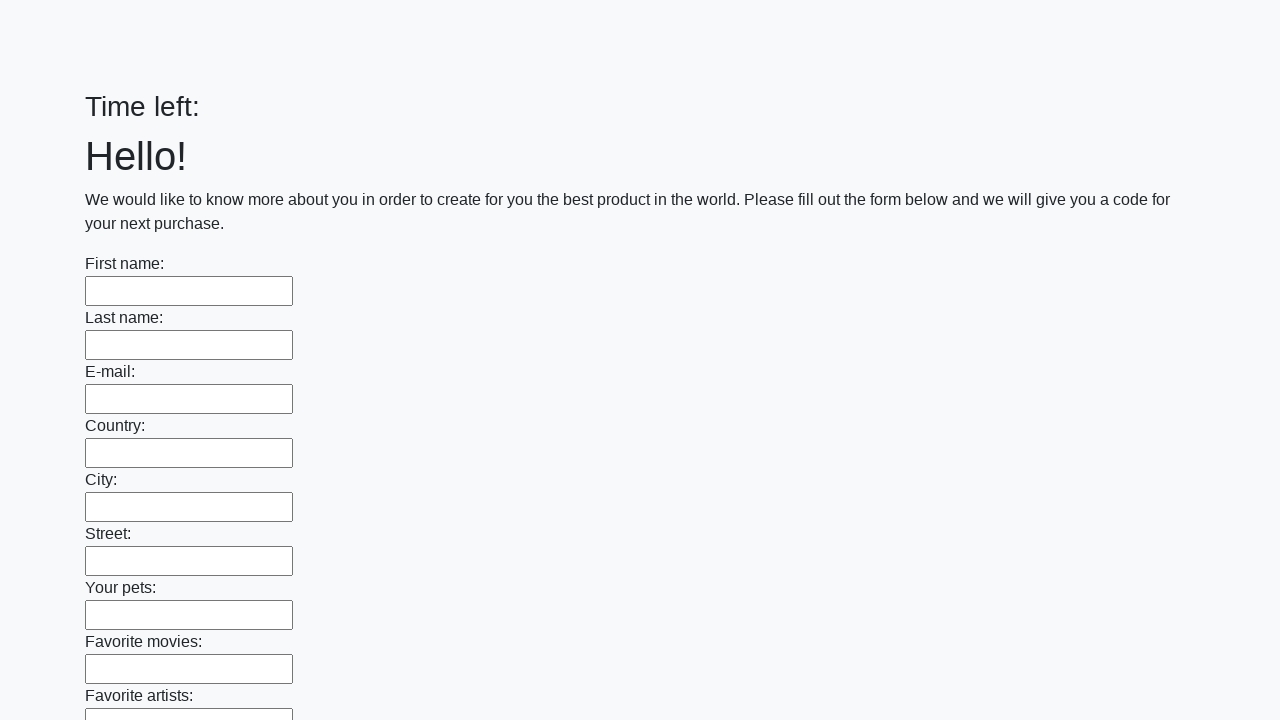

Located all input fields in the form
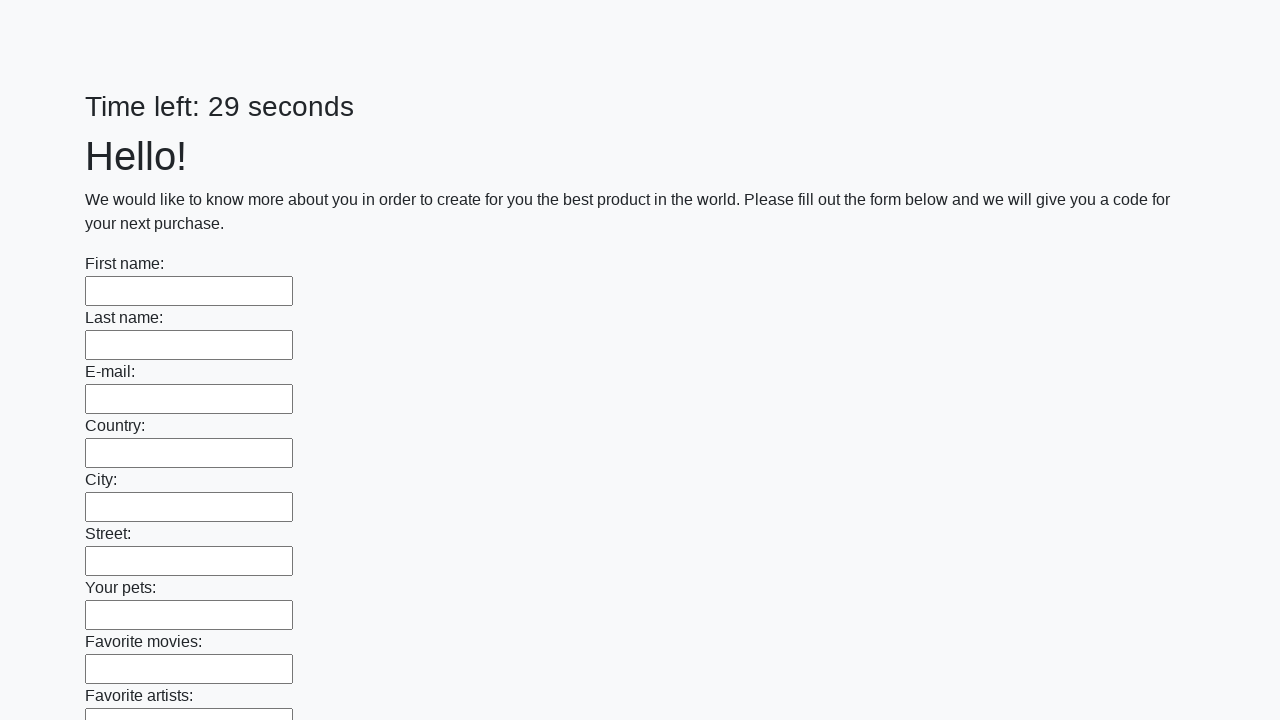

Filled input field with 'Testing' on input >> nth=0
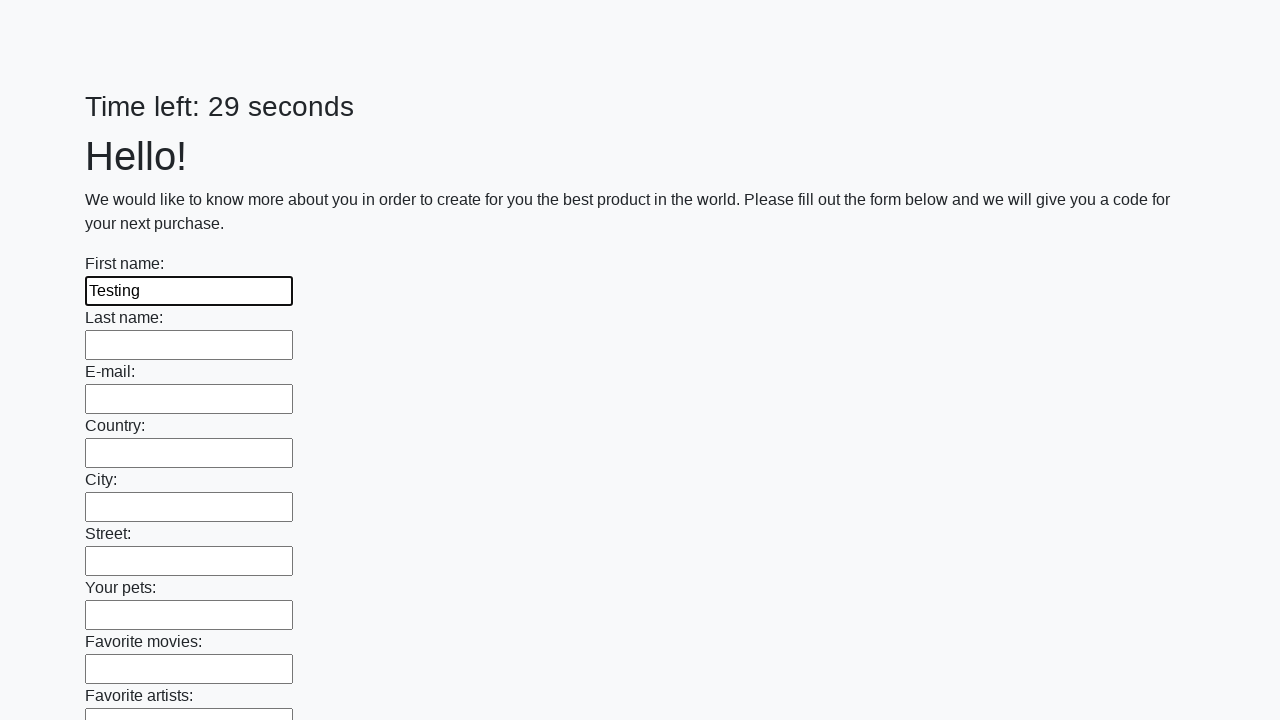

Filled input field with 'Testing' on input >> nth=1
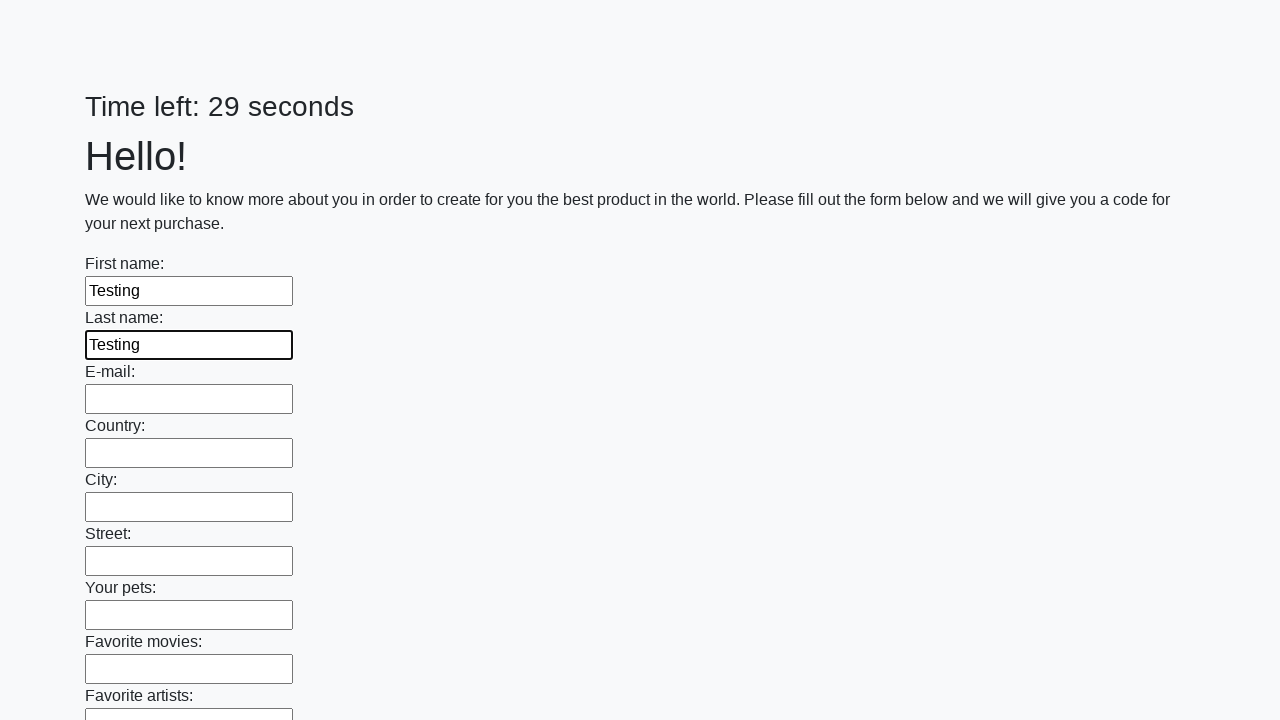

Filled input field with 'Testing' on input >> nth=2
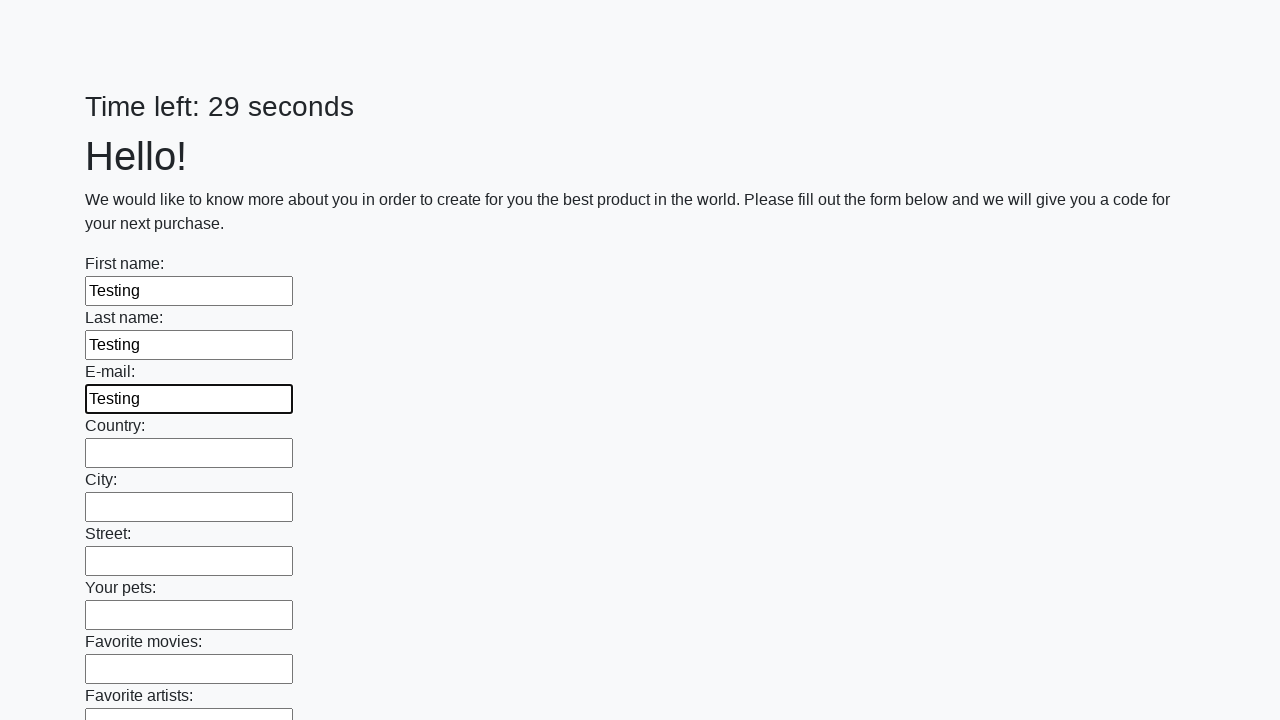

Filled input field with 'Testing' on input >> nth=3
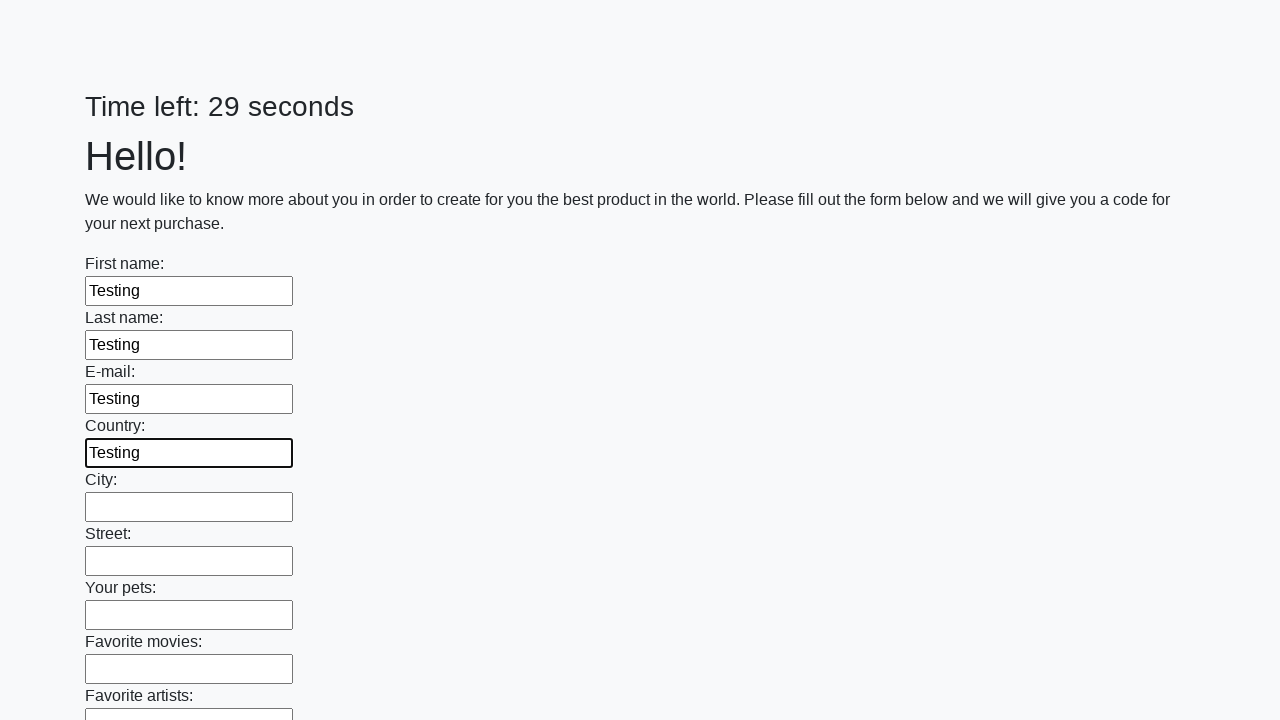

Filled input field with 'Testing' on input >> nth=4
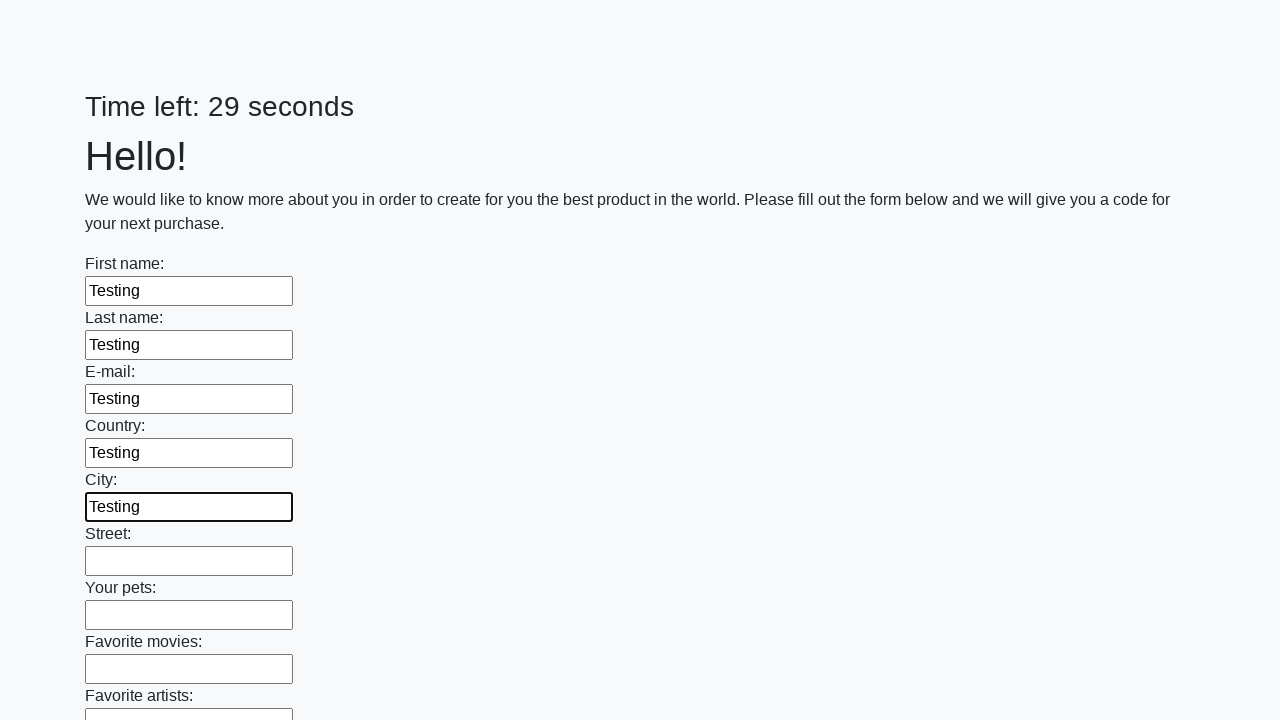

Filled input field with 'Testing' on input >> nth=5
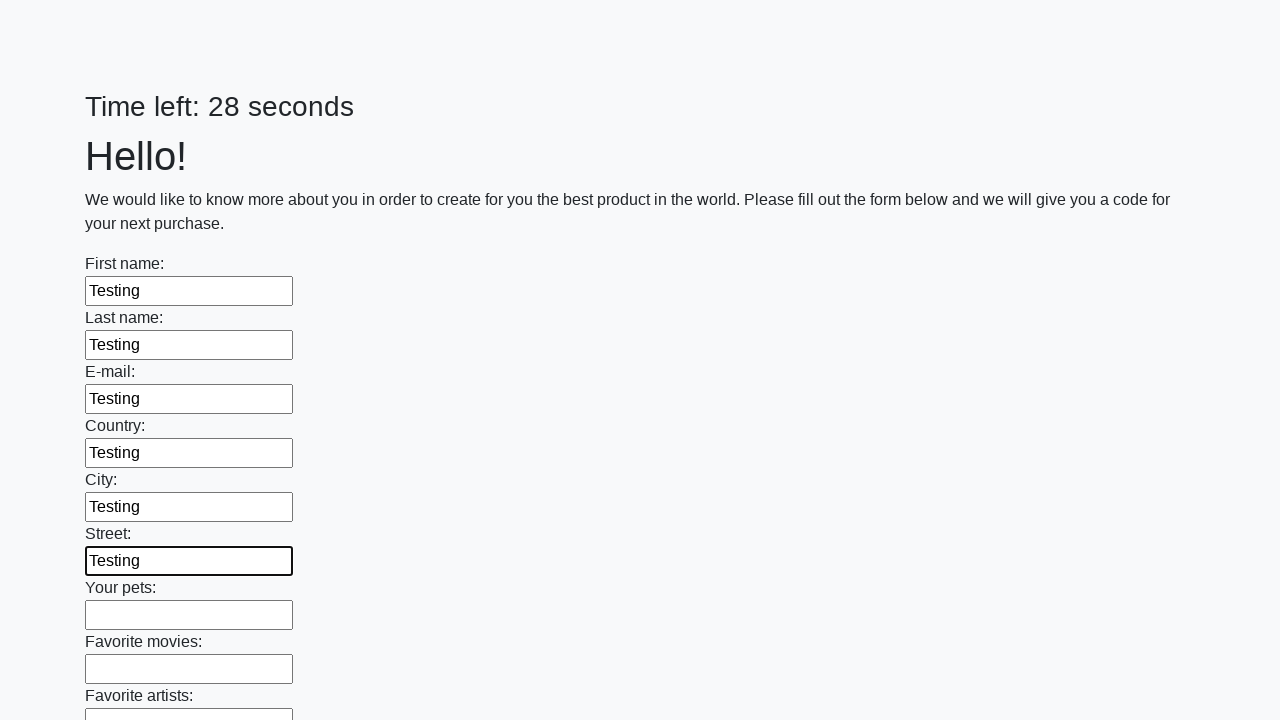

Filled input field with 'Testing' on input >> nth=6
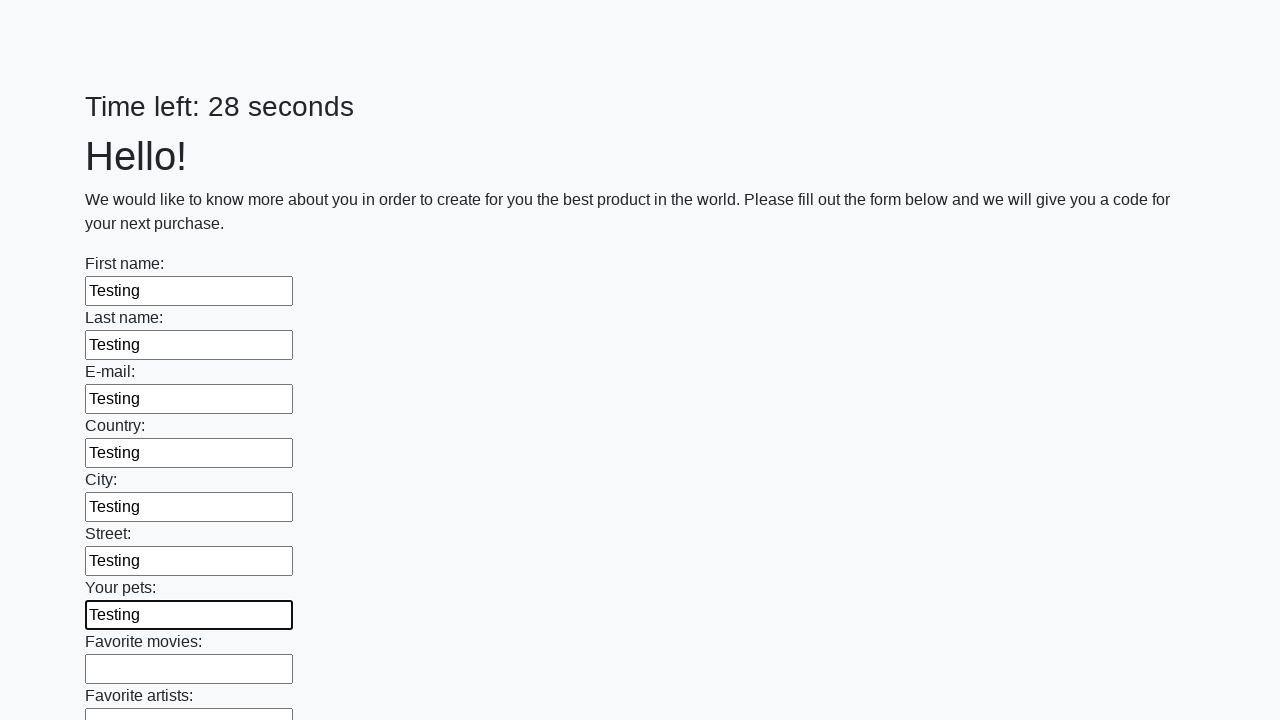

Filled input field with 'Testing' on input >> nth=7
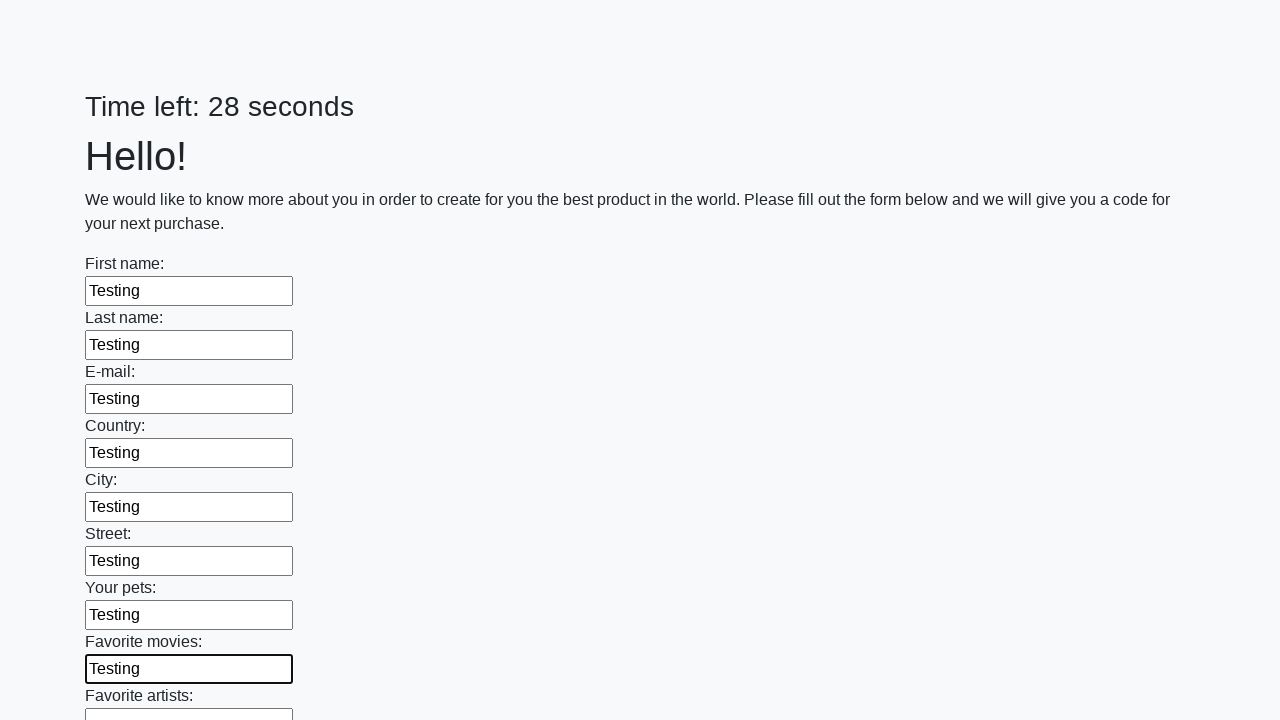

Filled input field with 'Testing' on input >> nth=8
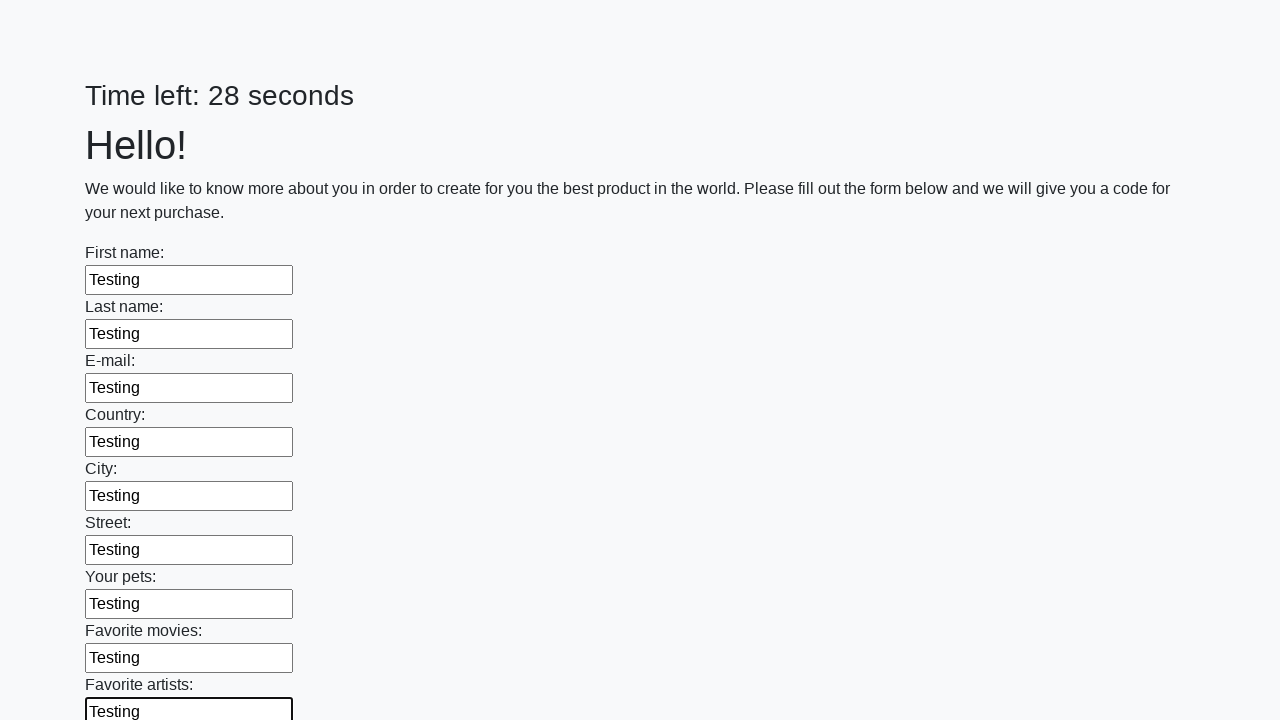

Filled input field with 'Testing' on input >> nth=9
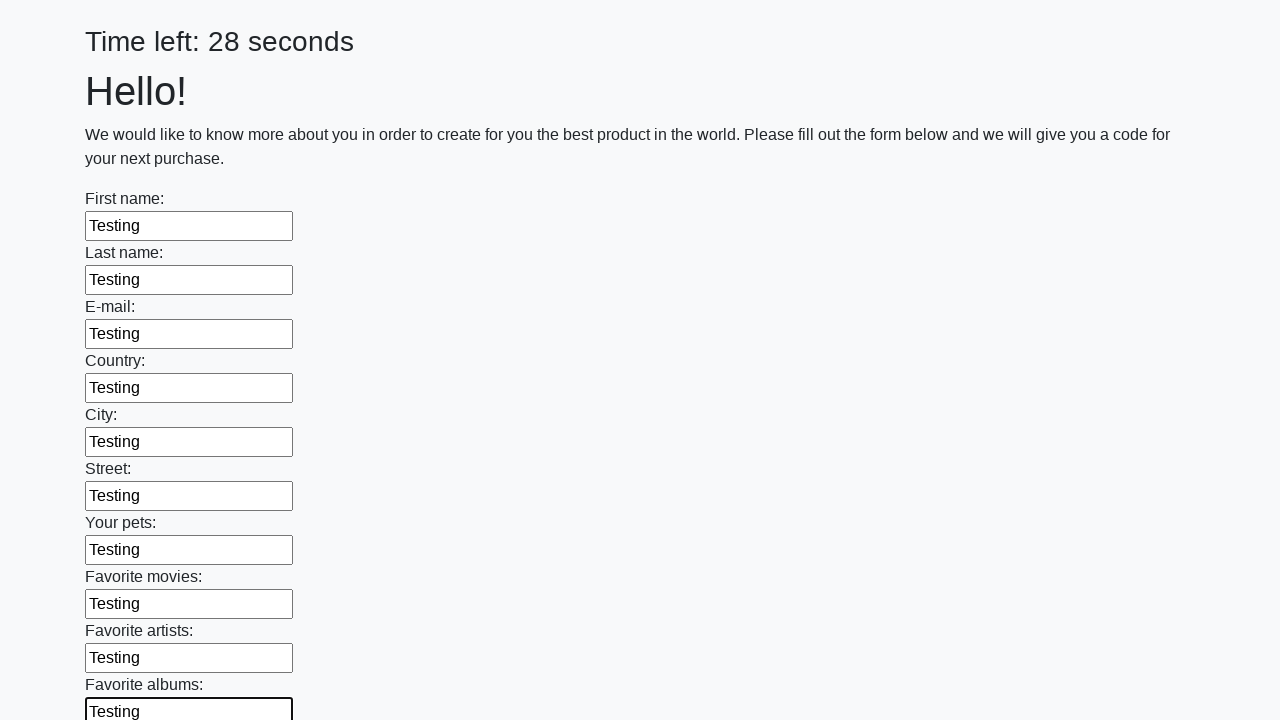

Filled input field with 'Testing' on input >> nth=10
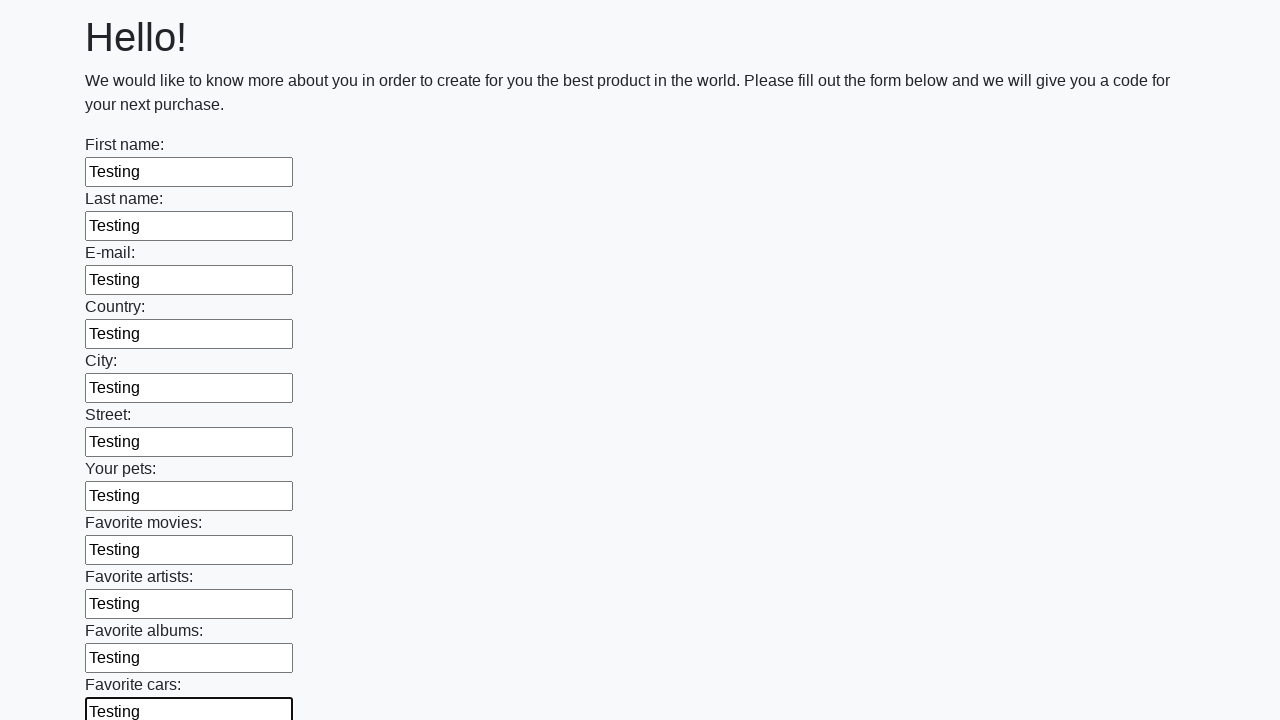

Filled input field with 'Testing' on input >> nth=11
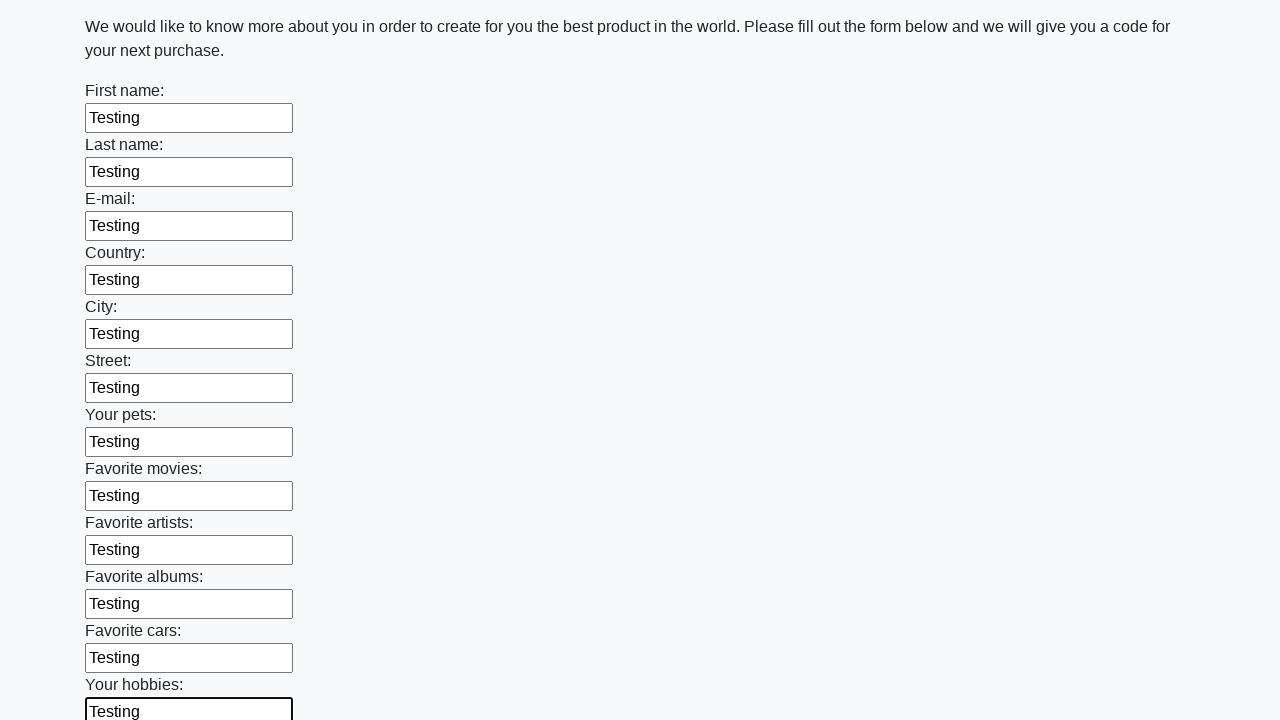

Filled input field with 'Testing' on input >> nth=12
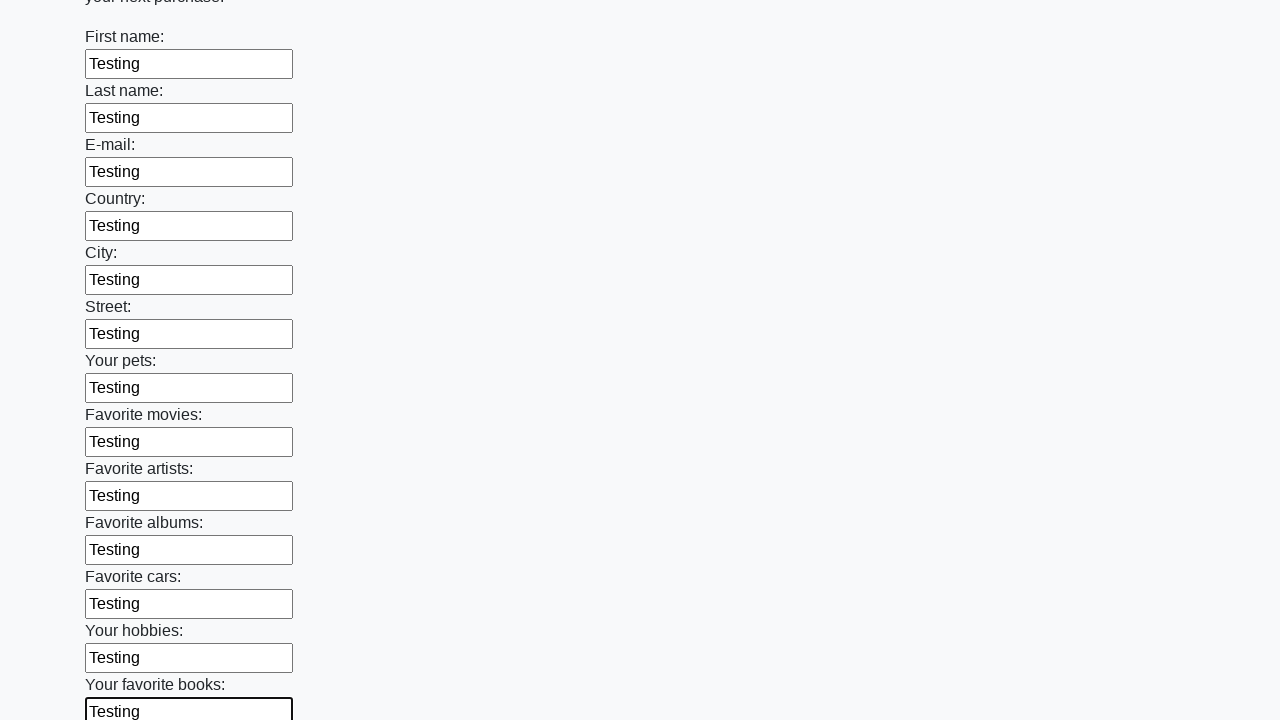

Filled input field with 'Testing' on input >> nth=13
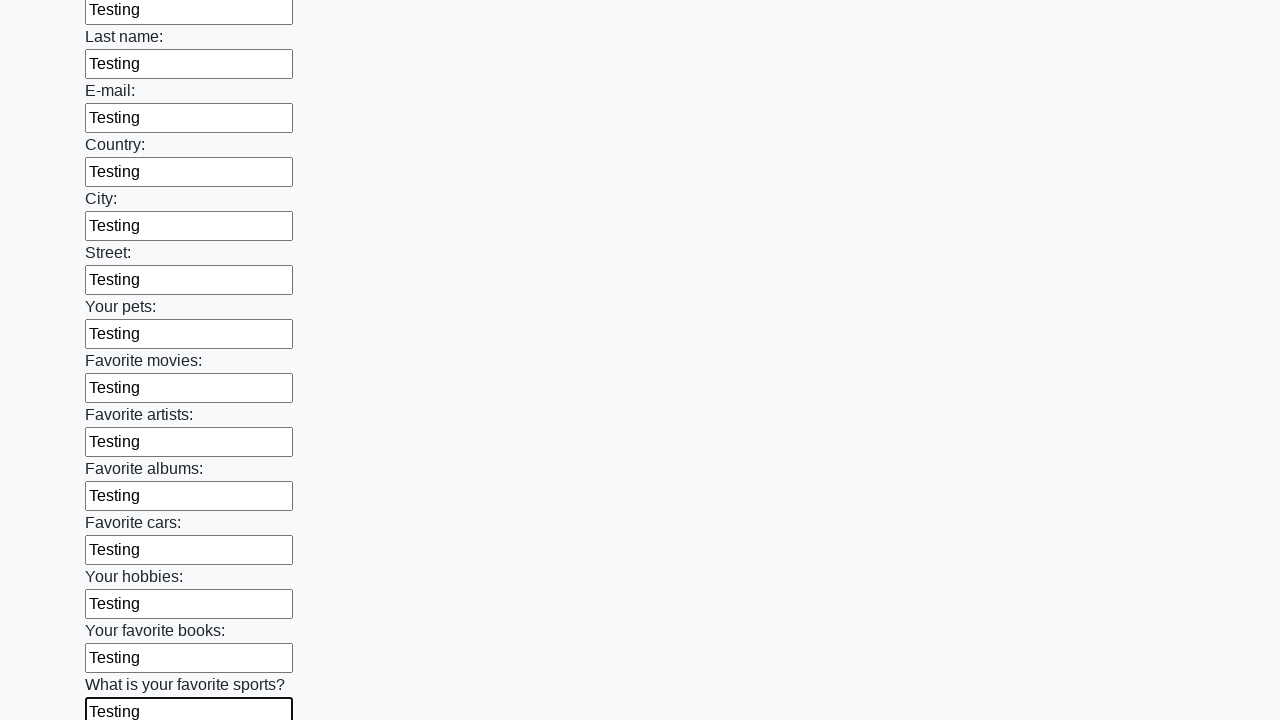

Filled input field with 'Testing' on input >> nth=14
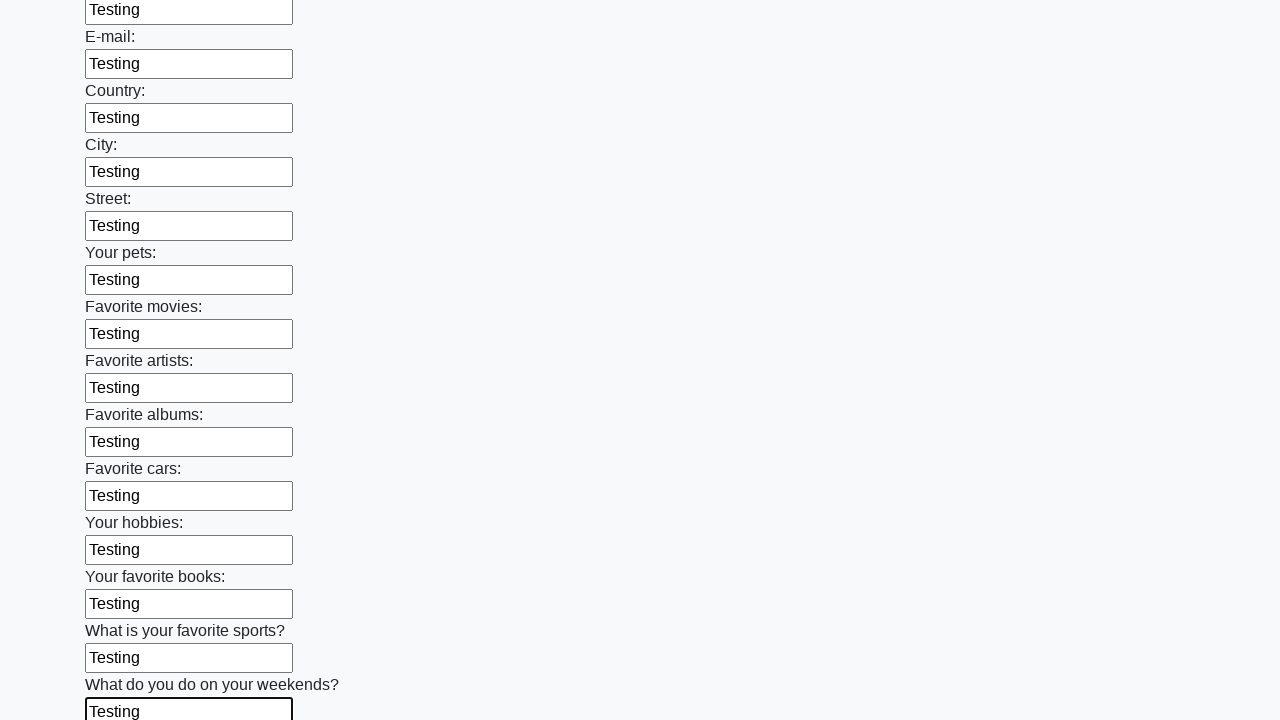

Filled input field with 'Testing' on input >> nth=15
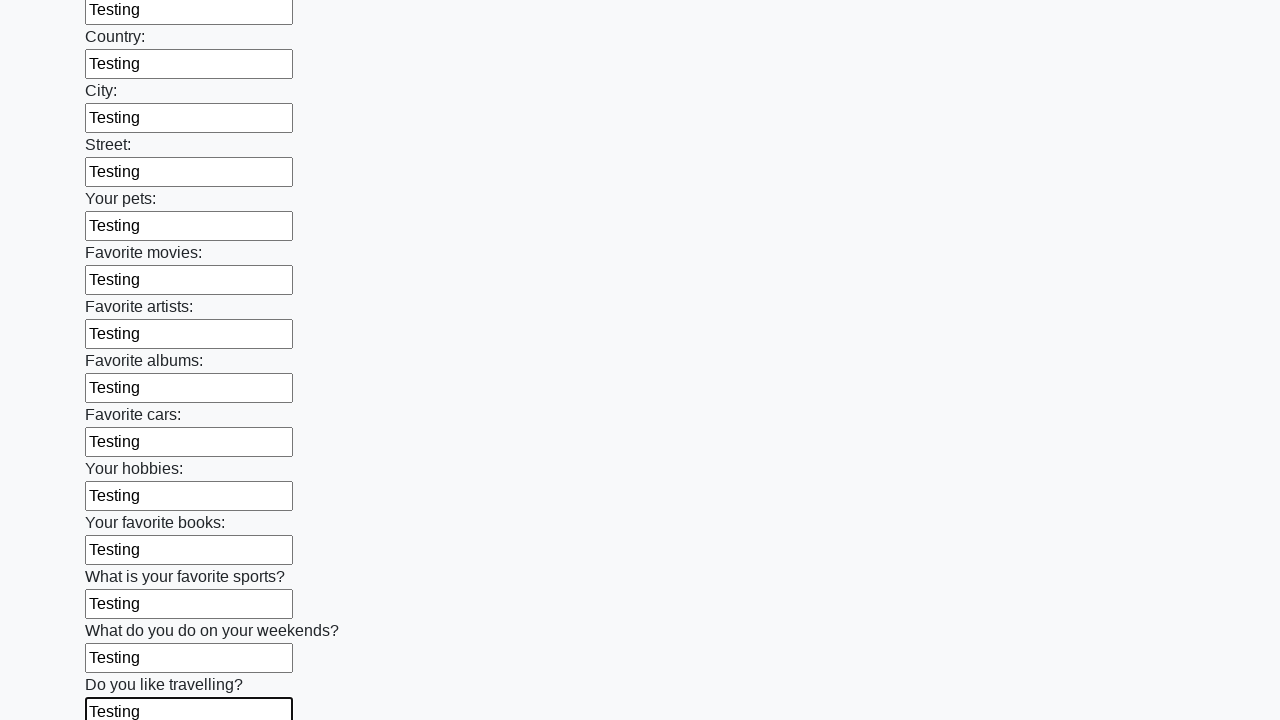

Filled input field with 'Testing' on input >> nth=16
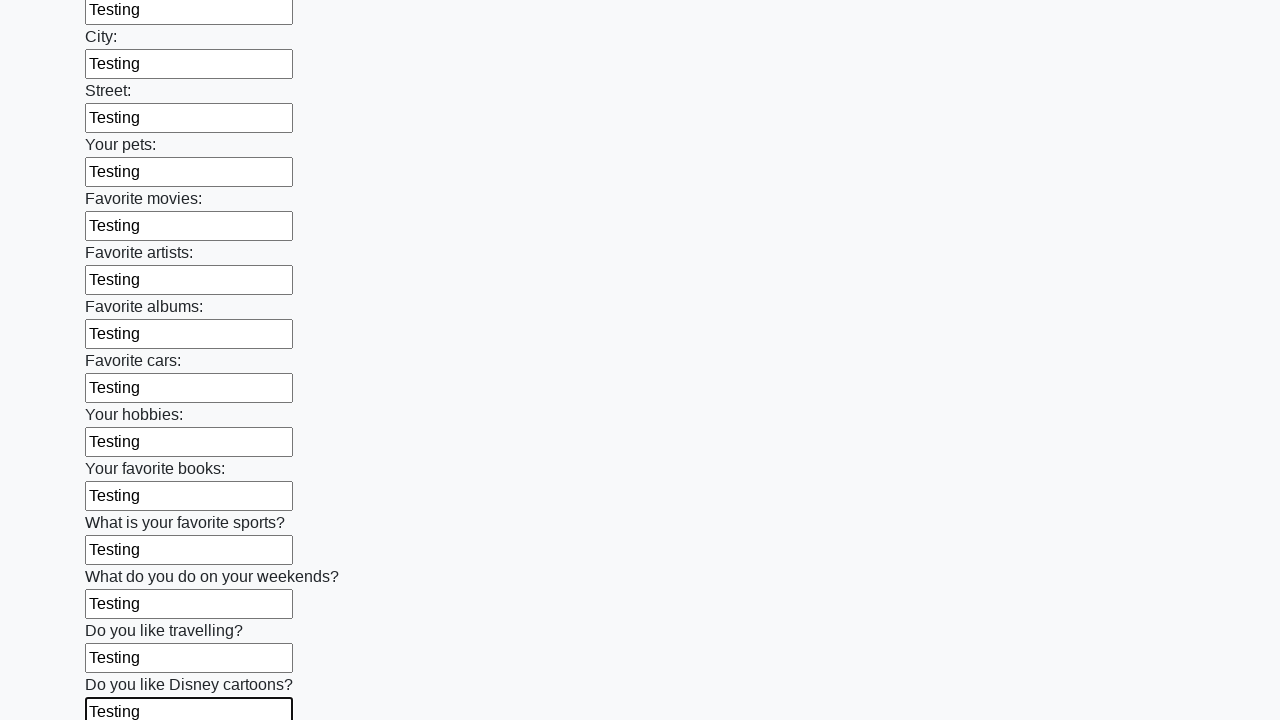

Filled input field with 'Testing' on input >> nth=17
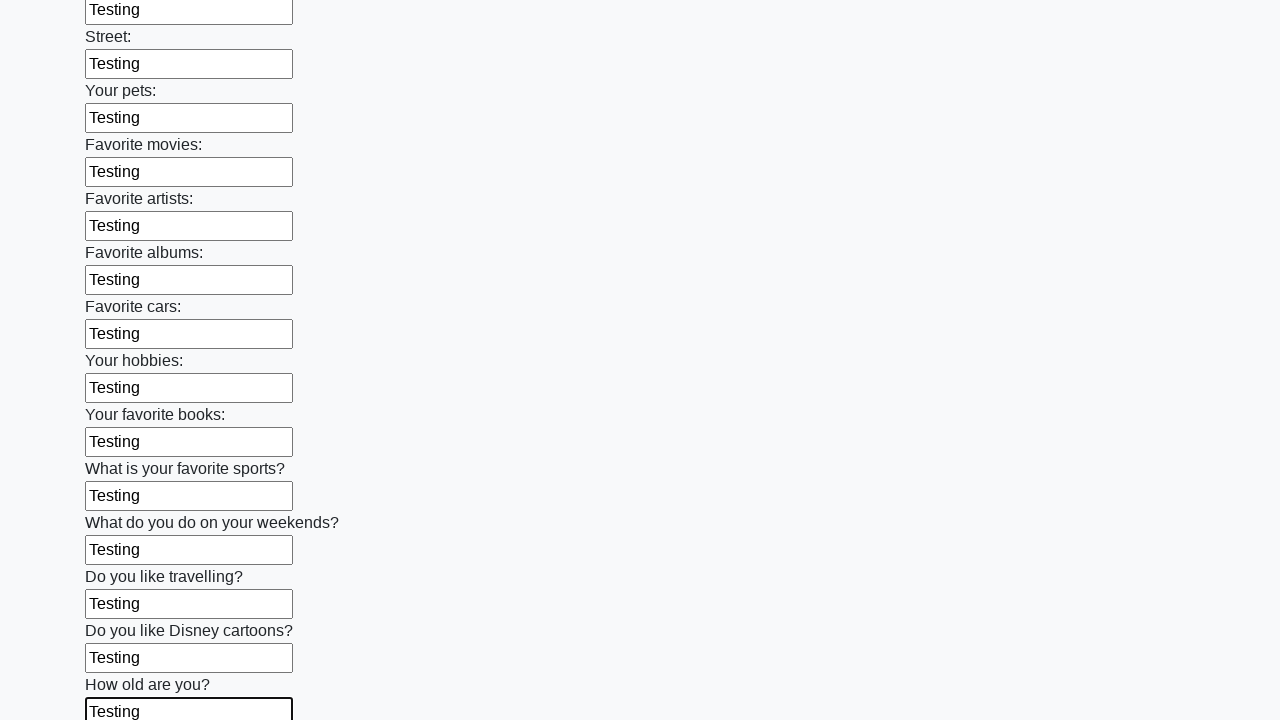

Filled input field with 'Testing' on input >> nth=18
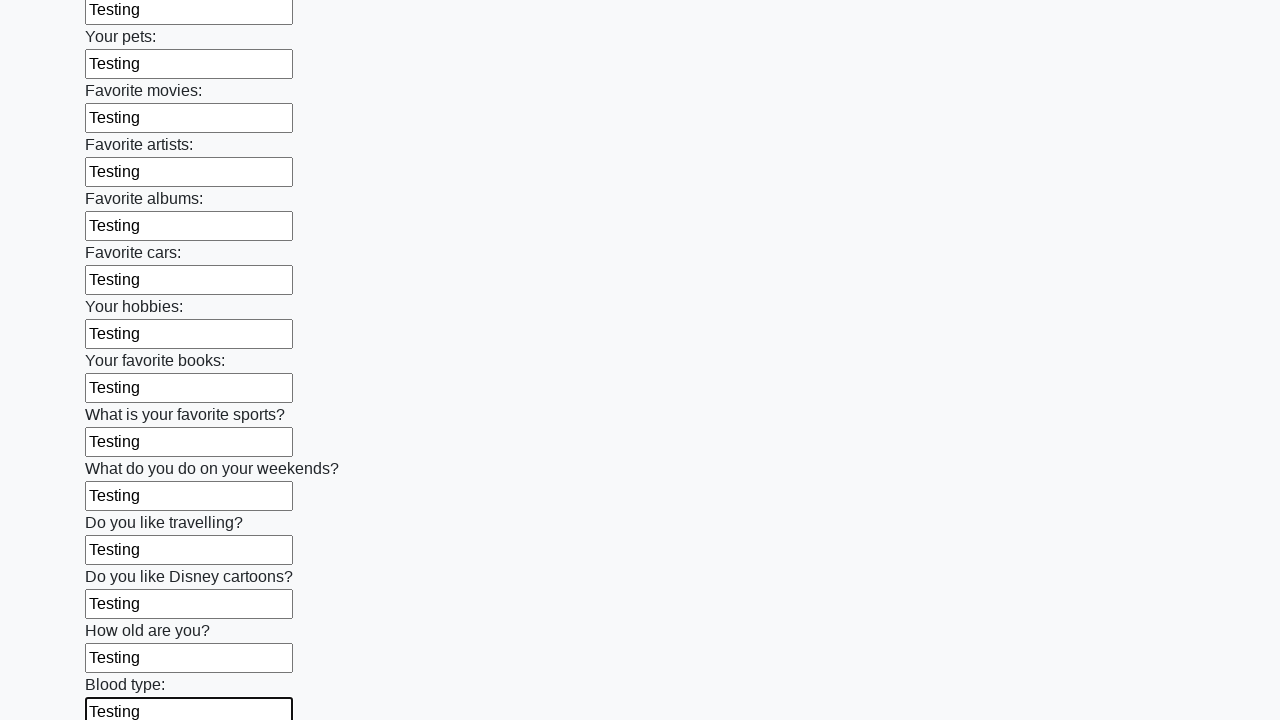

Filled input field with 'Testing' on input >> nth=19
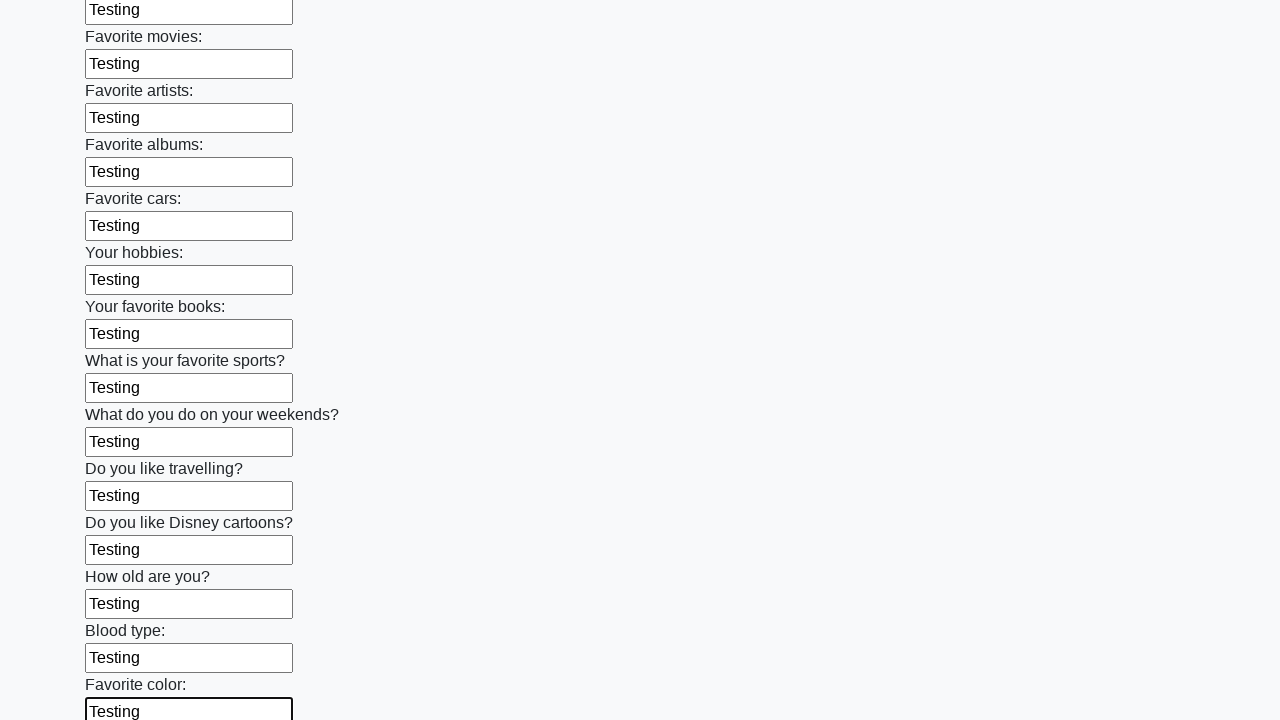

Filled input field with 'Testing' on input >> nth=20
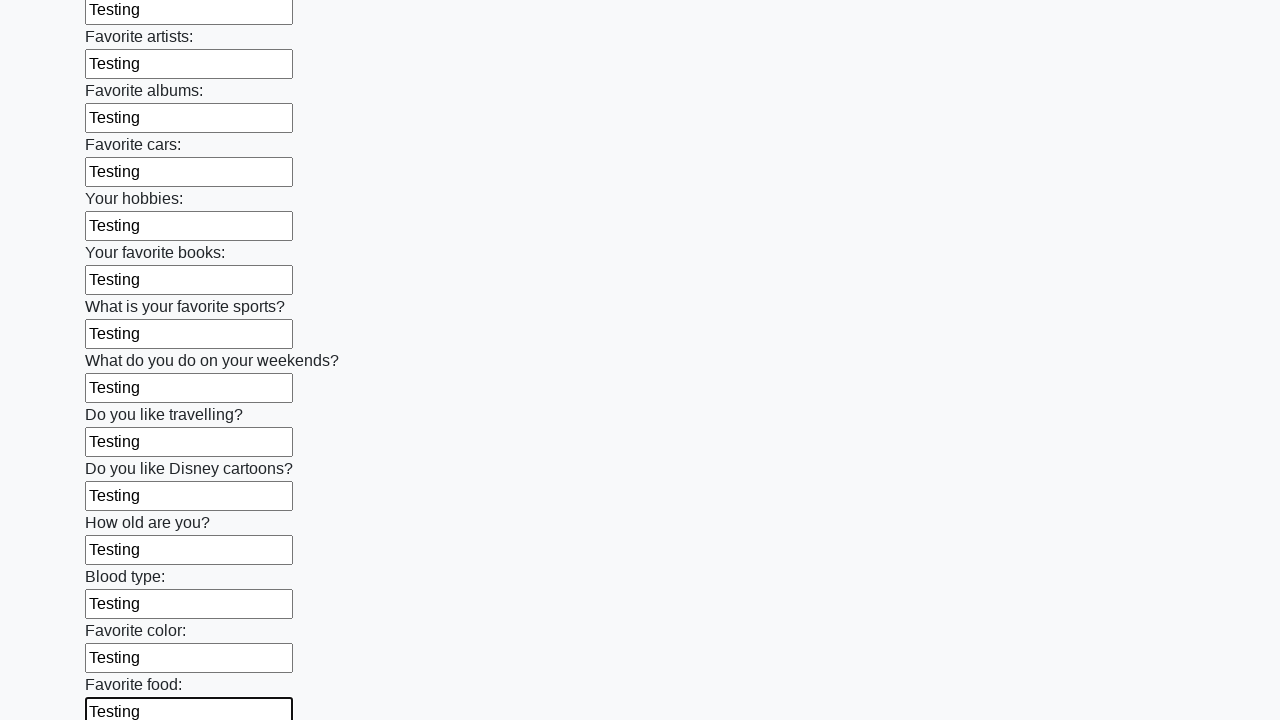

Filled input field with 'Testing' on input >> nth=21
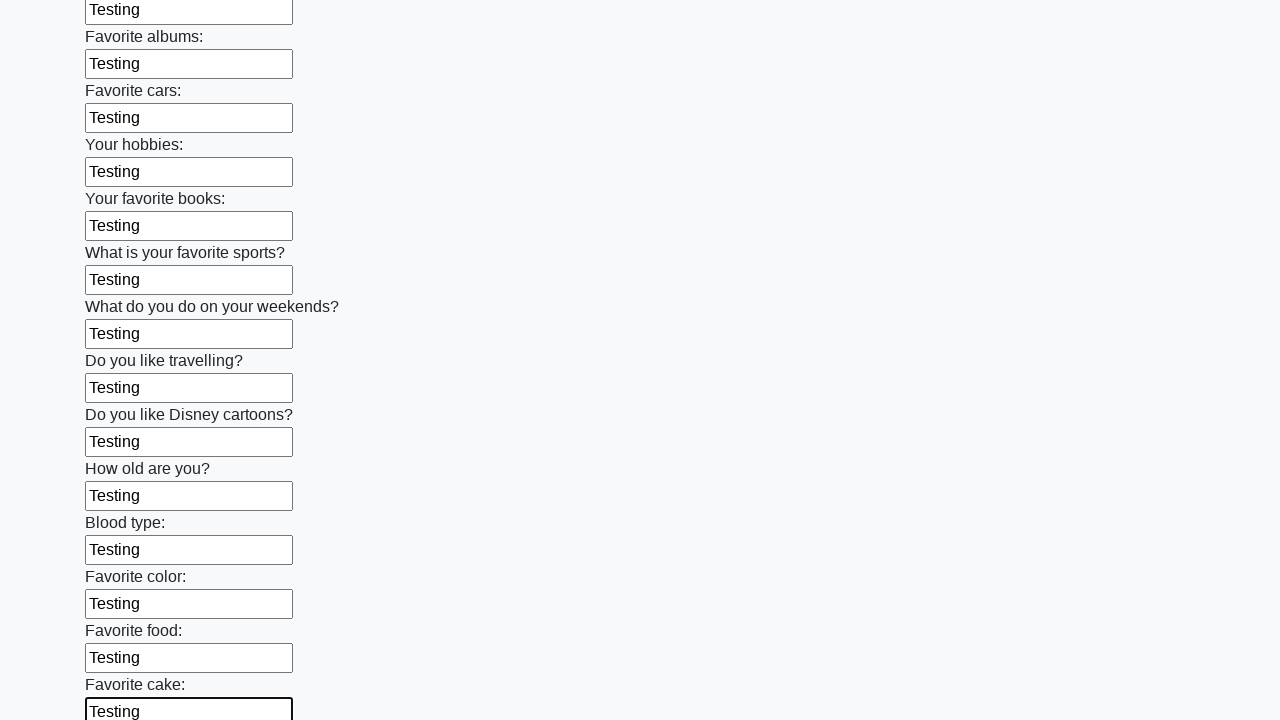

Filled input field with 'Testing' on input >> nth=22
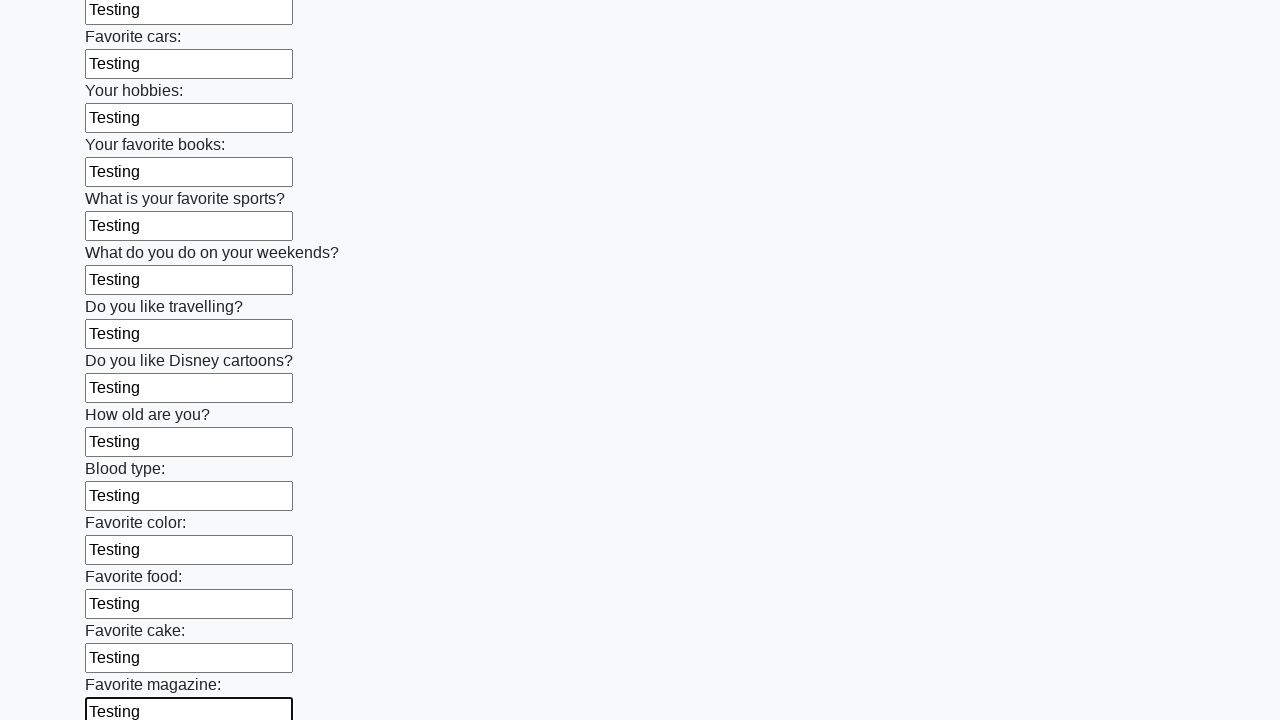

Filled input field with 'Testing' on input >> nth=23
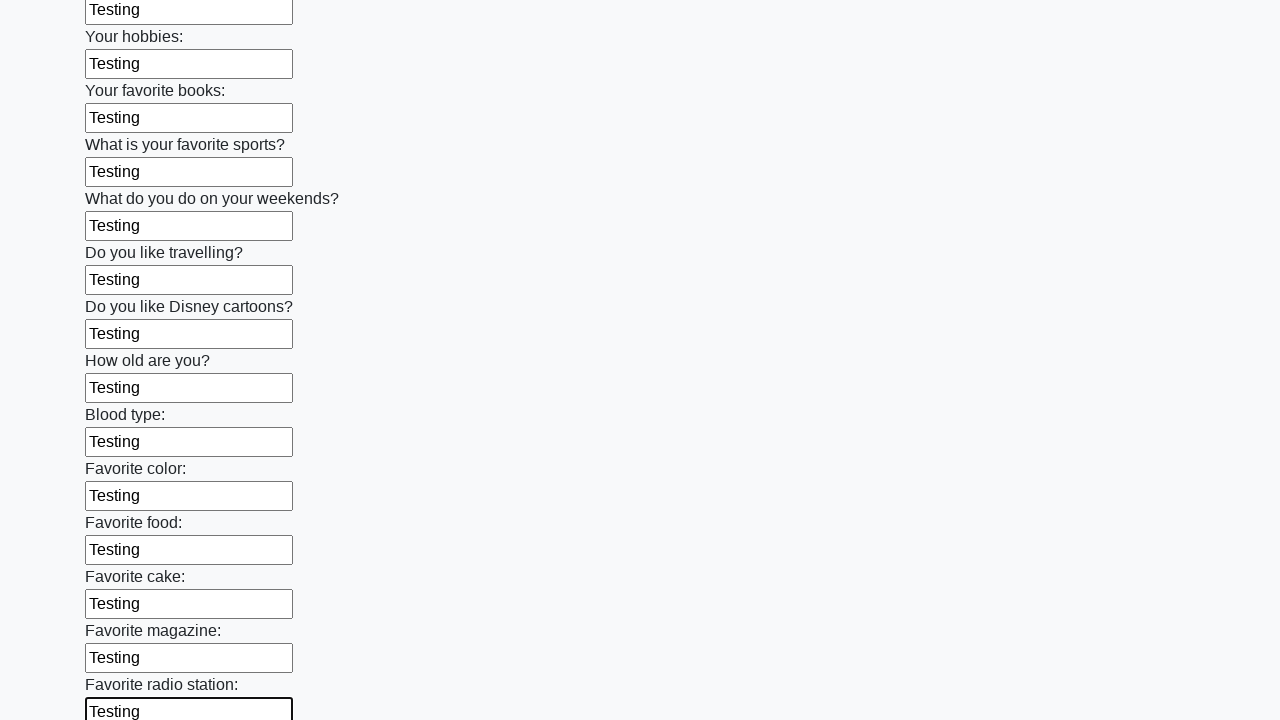

Filled input field with 'Testing' on input >> nth=24
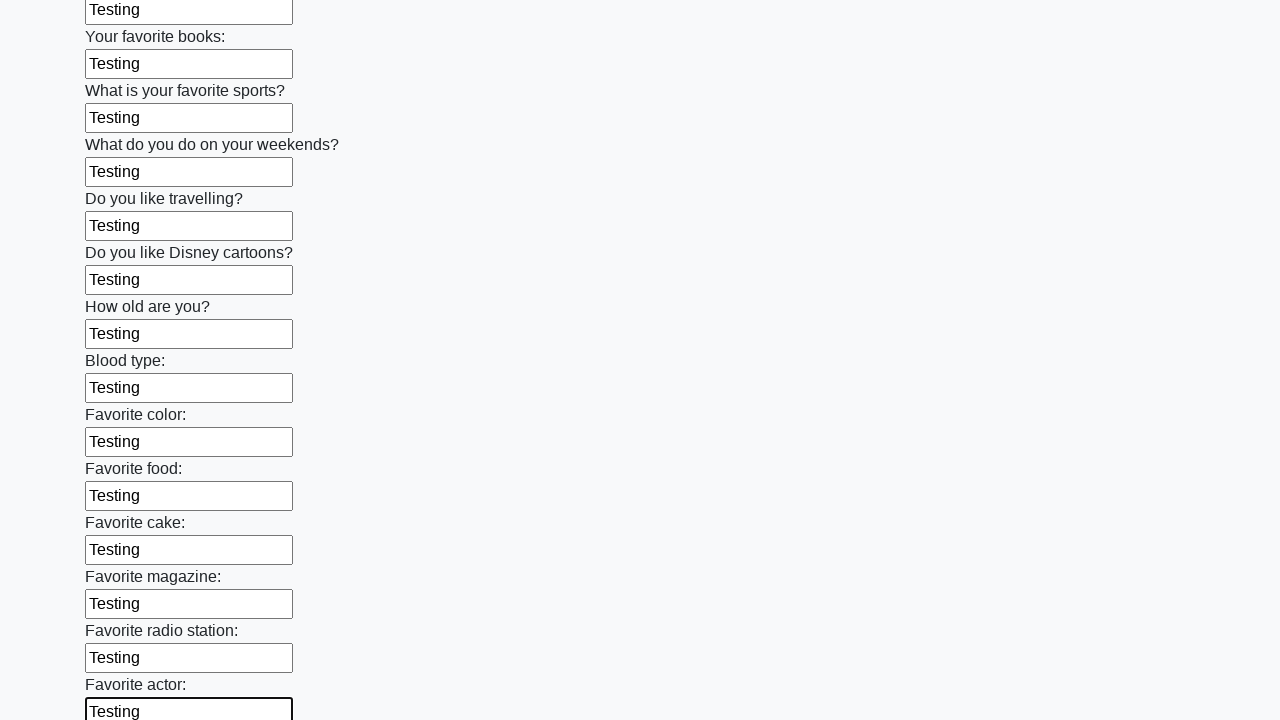

Filled input field with 'Testing' on input >> nth=25
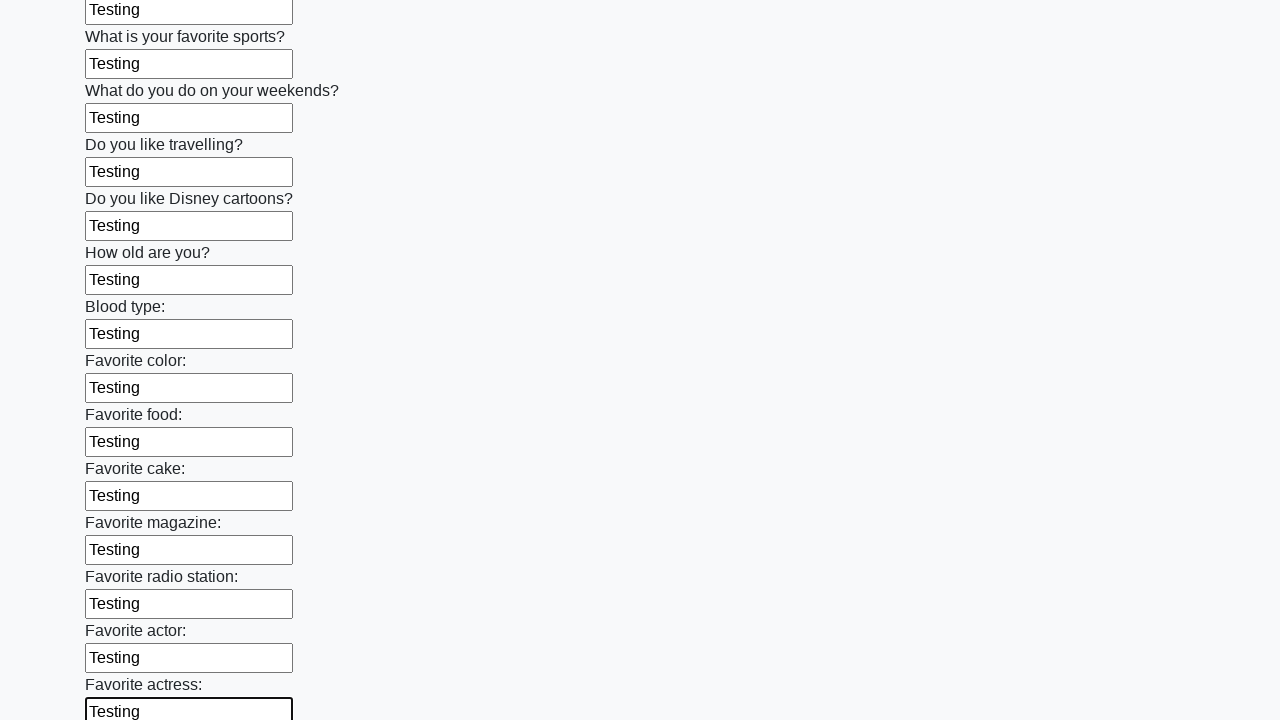

Filled input field with 'Testing' on input >> nth=26
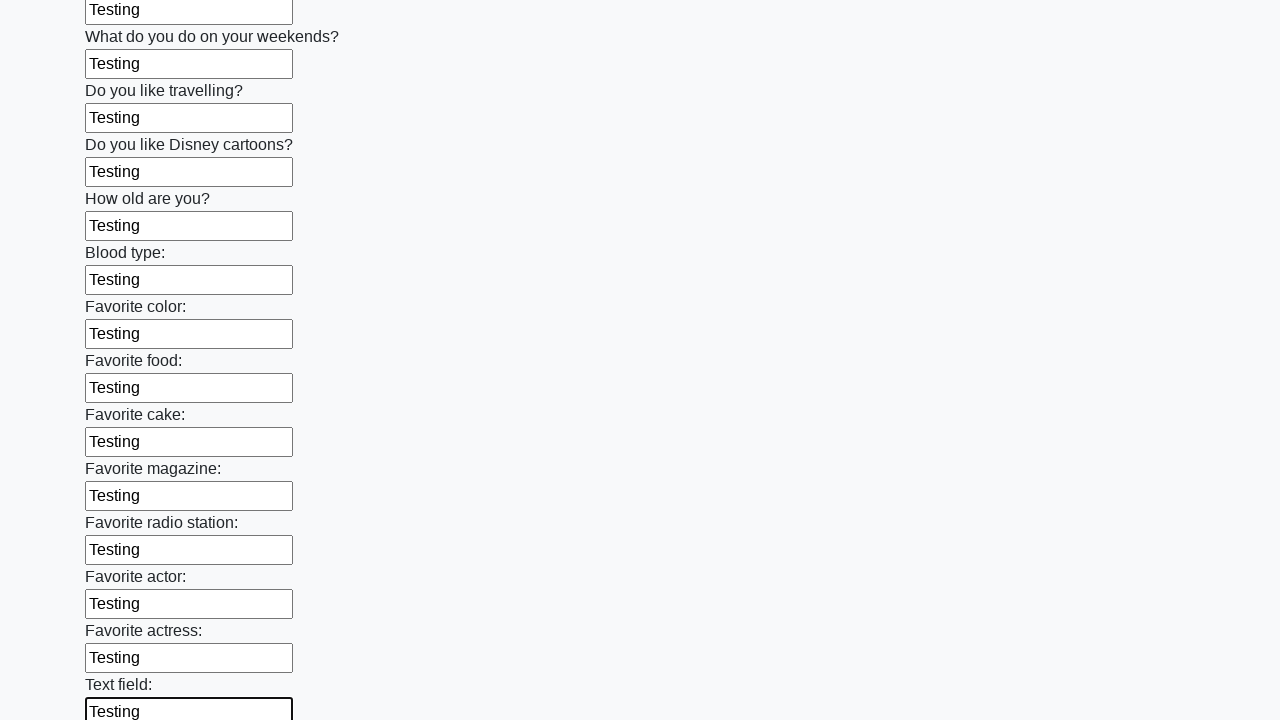

Filled input field with 'Testing' on input >> nth=27
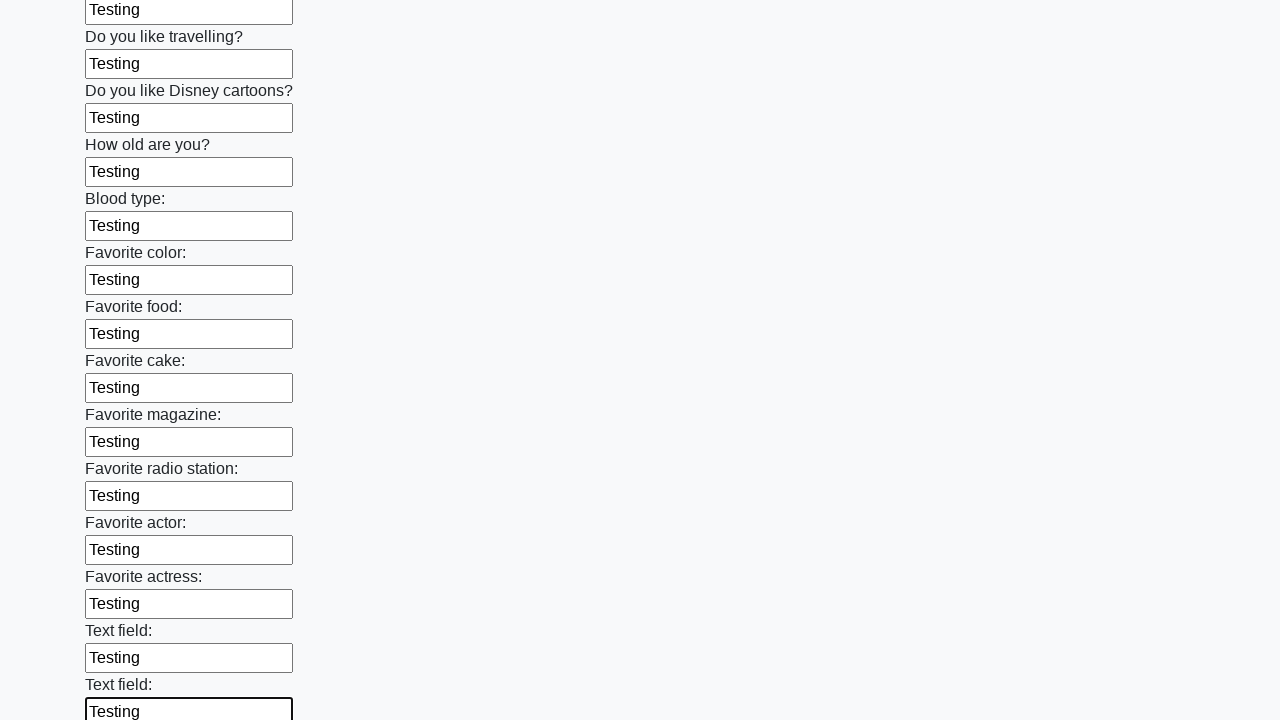

Filled input field with 'Testing' on input >> nth=28
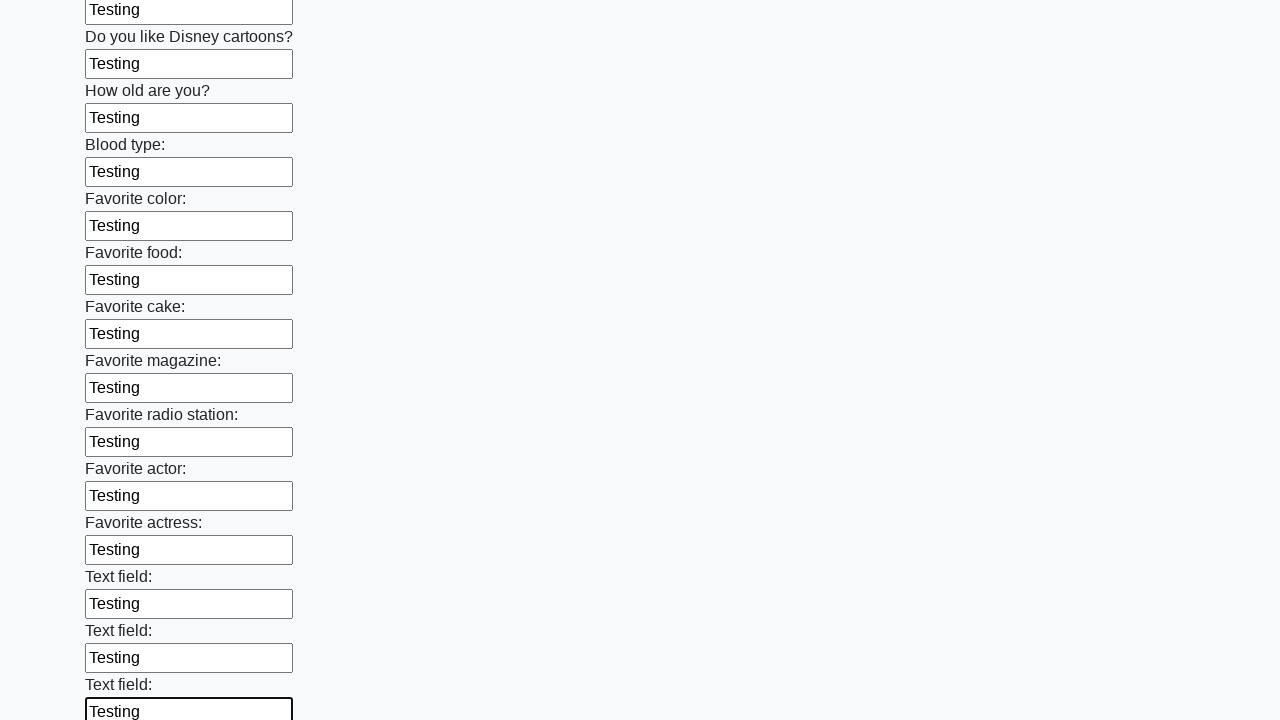

Filled input field with 'Testing' on input >> nth=29
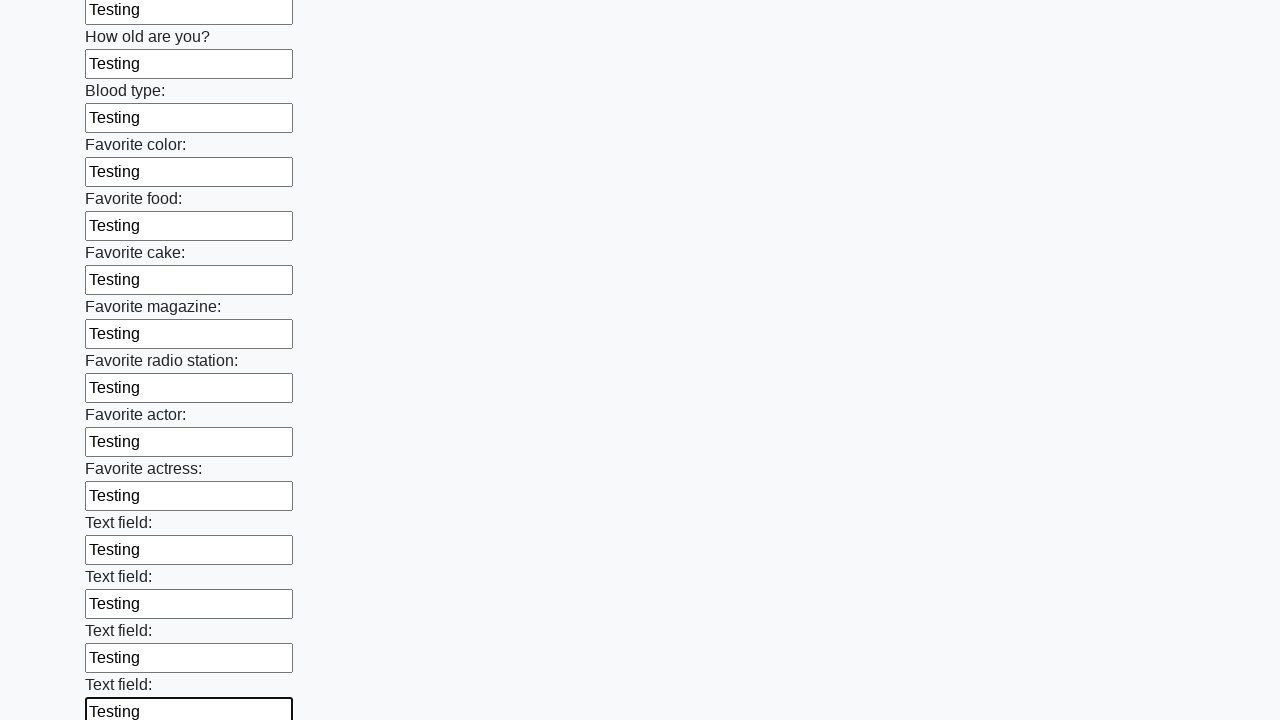

Filled input field with 'Testing' on input >> nth=30
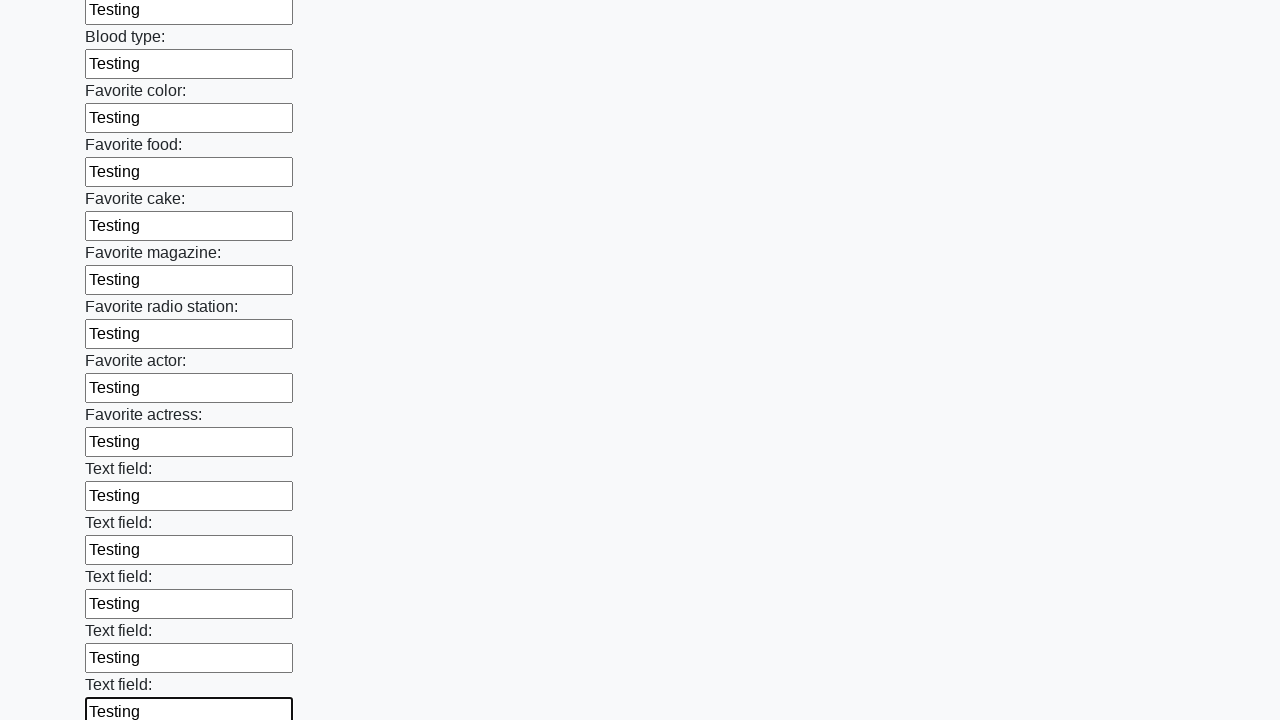

Filled input field with 'Testing' on input >> nth=31
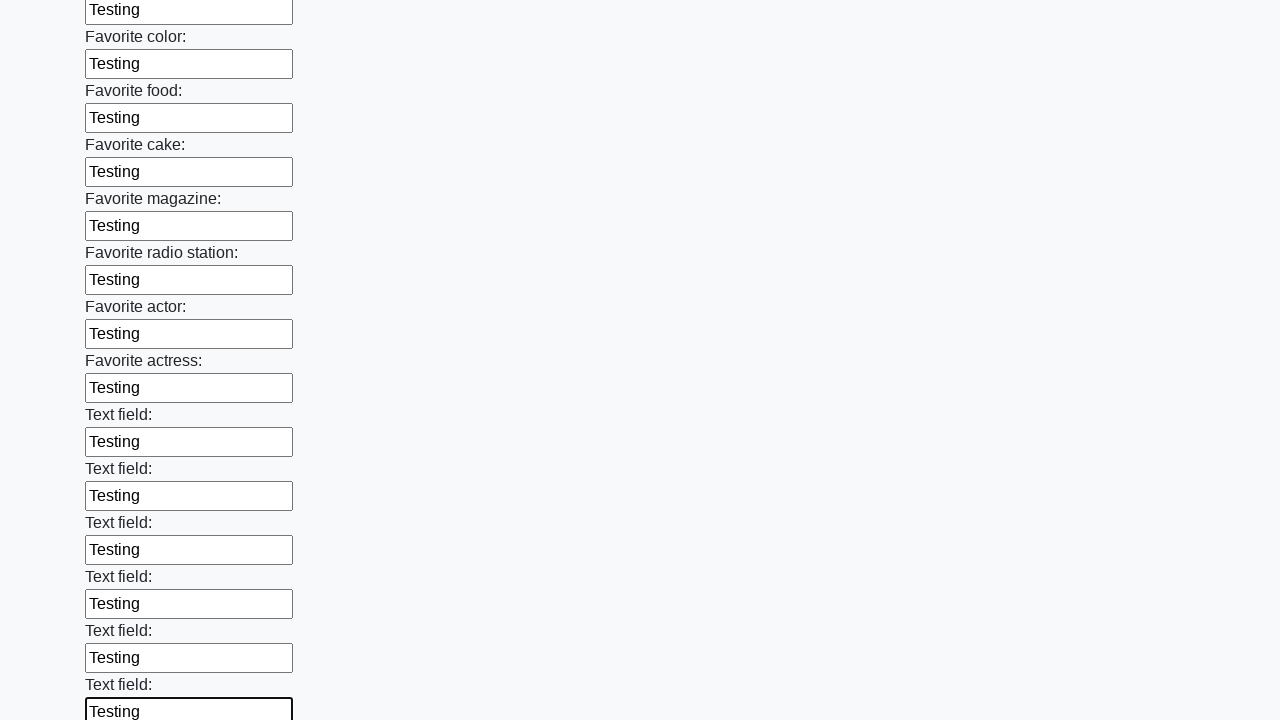

Filled input field with 'Testing' on input >> nth=32
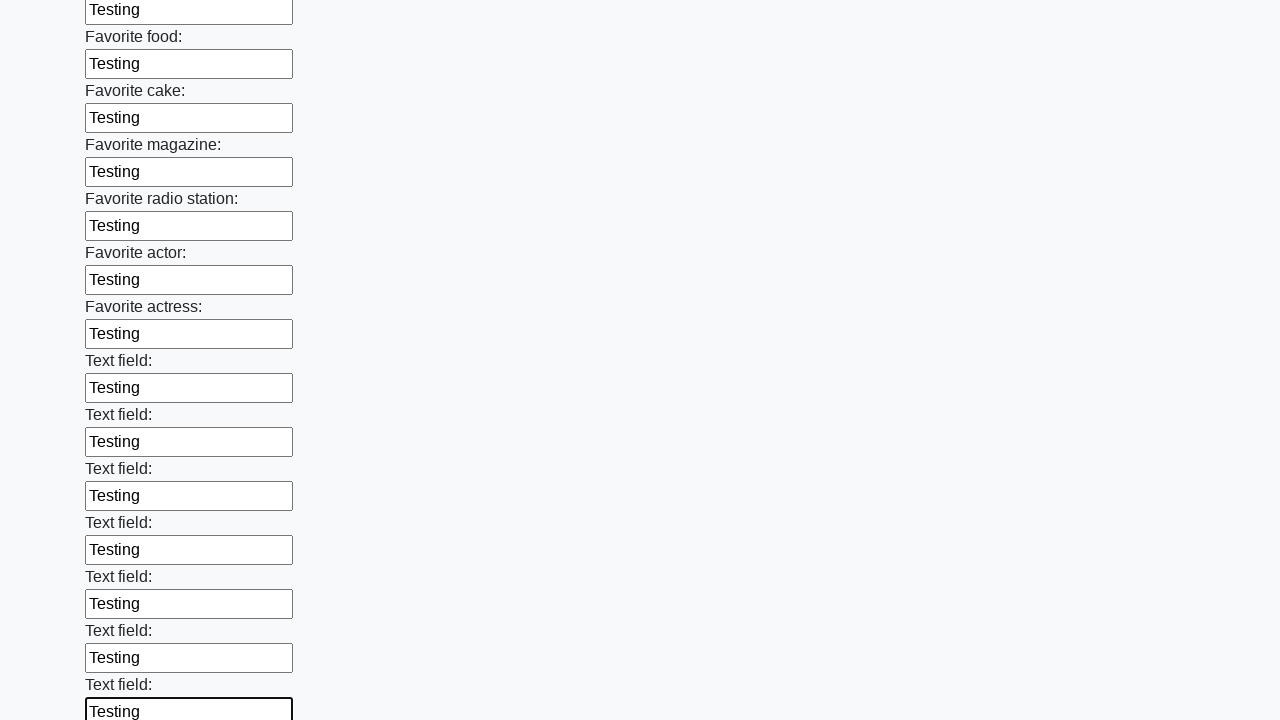

Filled input field with 'Testing' on input >> nth=33
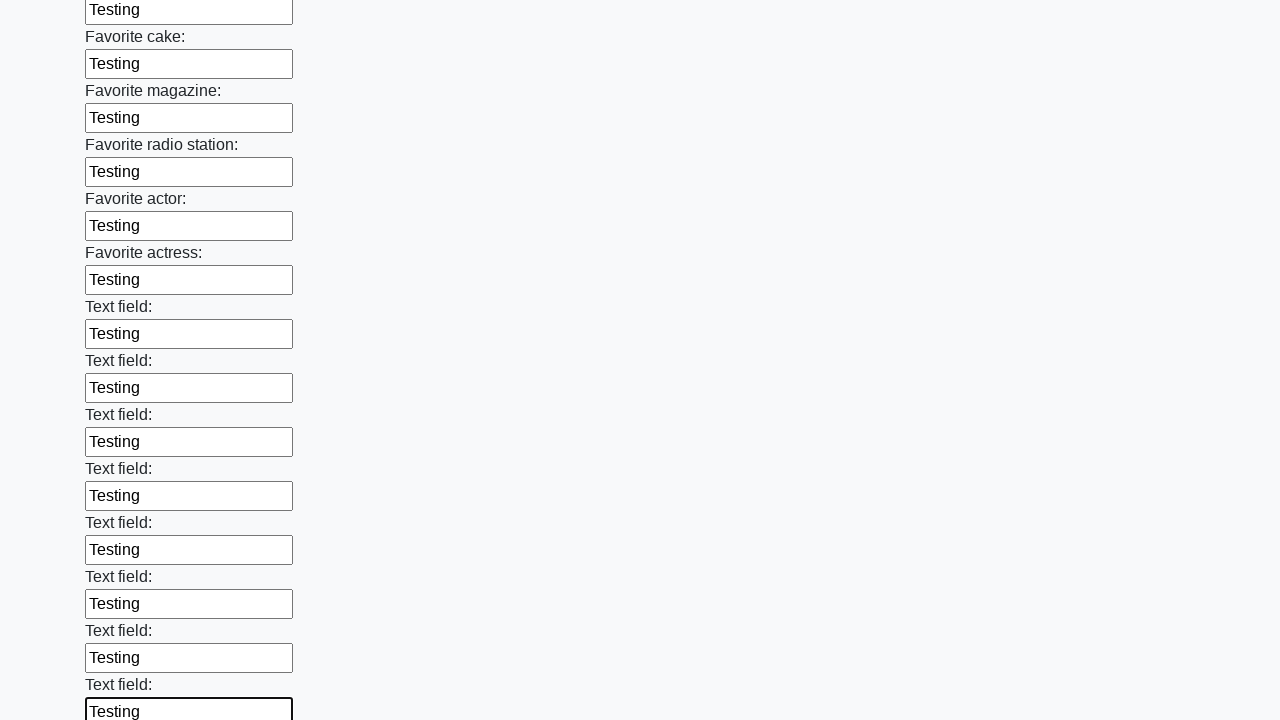

Filled input field with 'Testing' on input >> nth=34
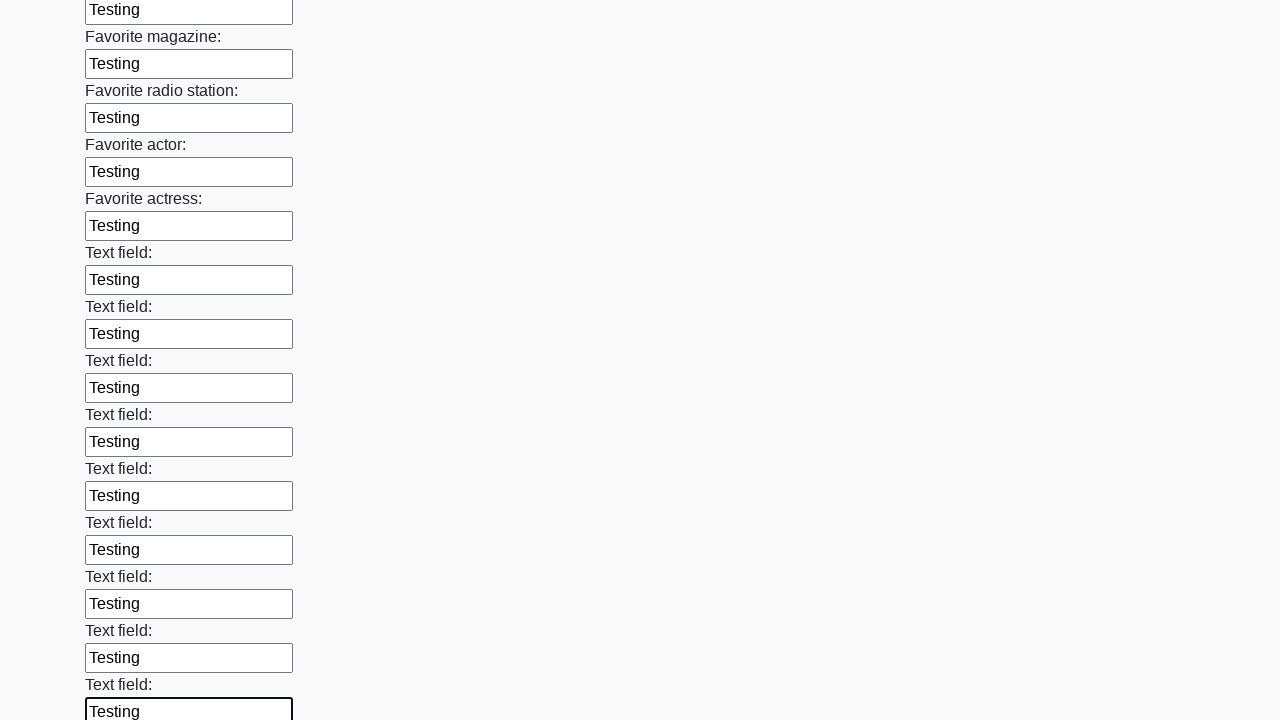

Filled input field with 'Testing' on input >> nth=35
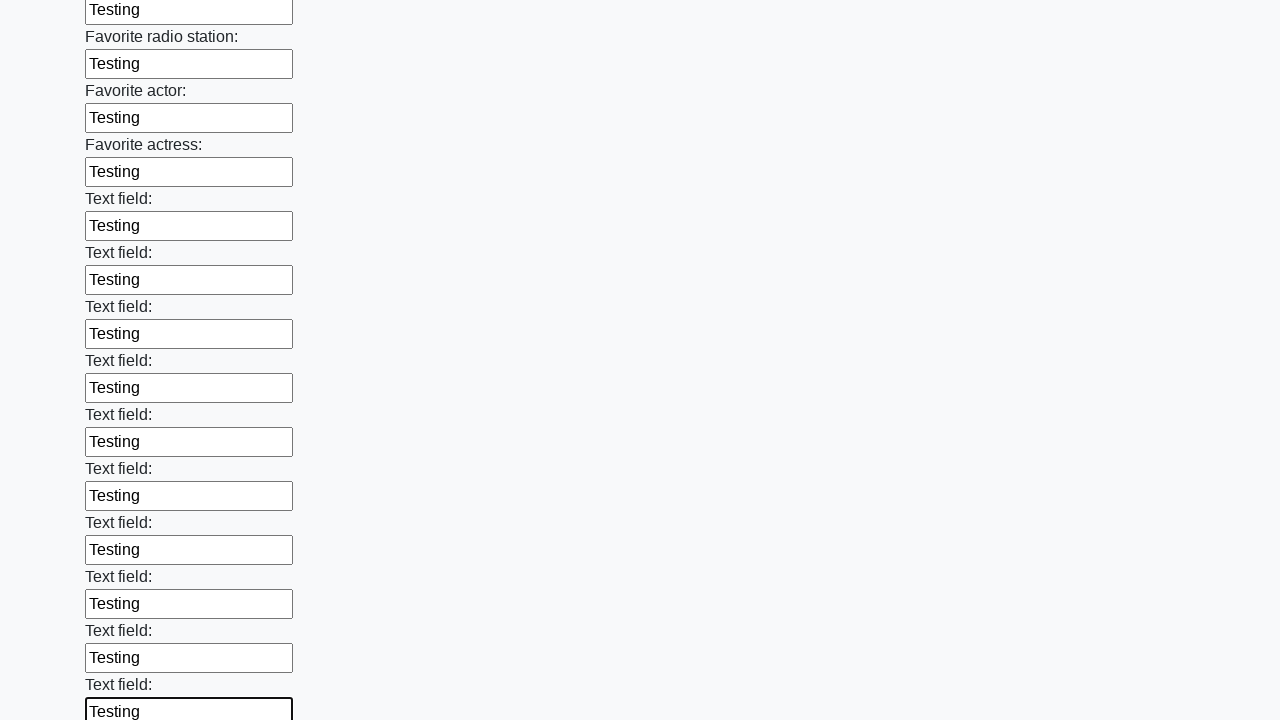

Filled input field with 'Testing' on input >> nth=36
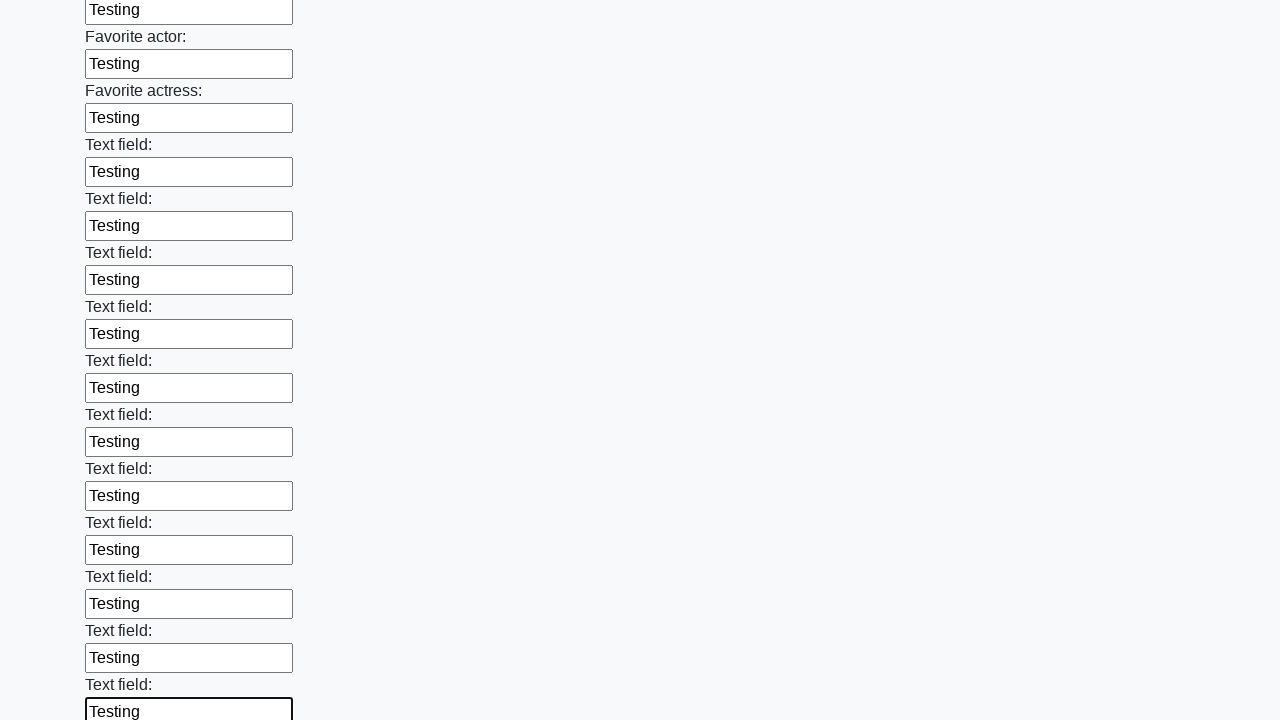

Filled input field with 'Testing' on input >> nth=37
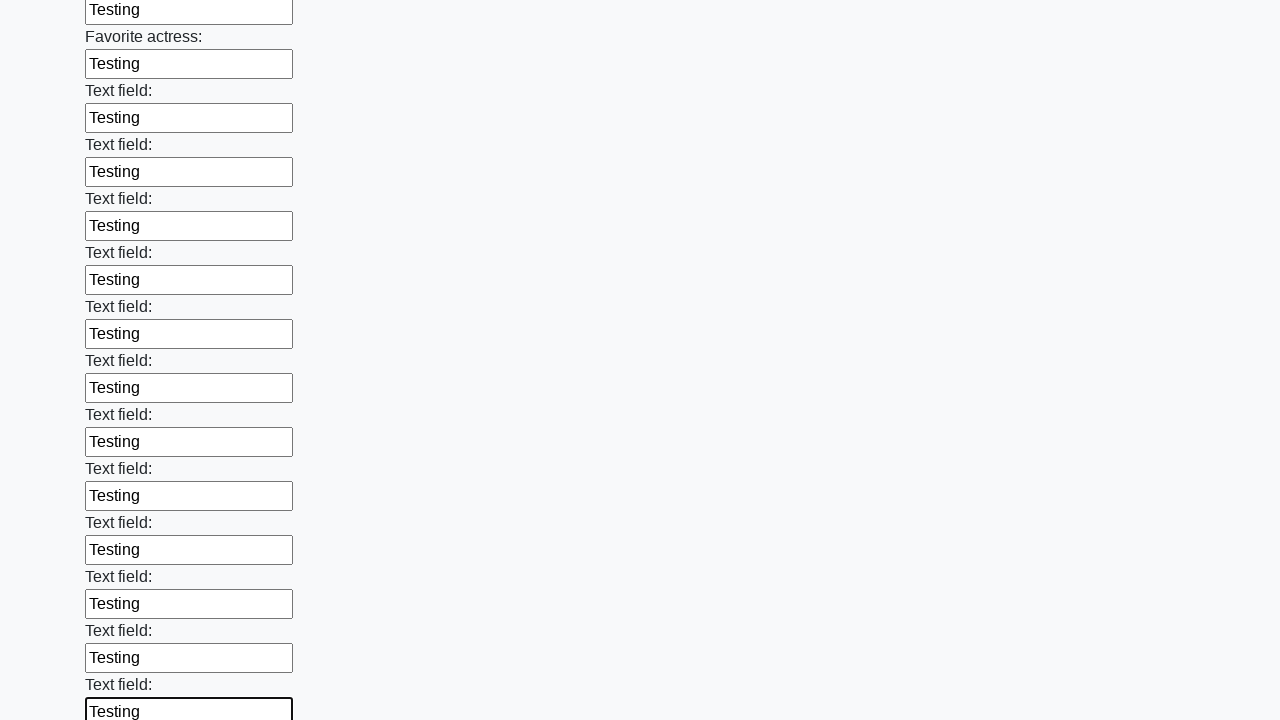

Filled input field with 'Testing' on input >> nth=38
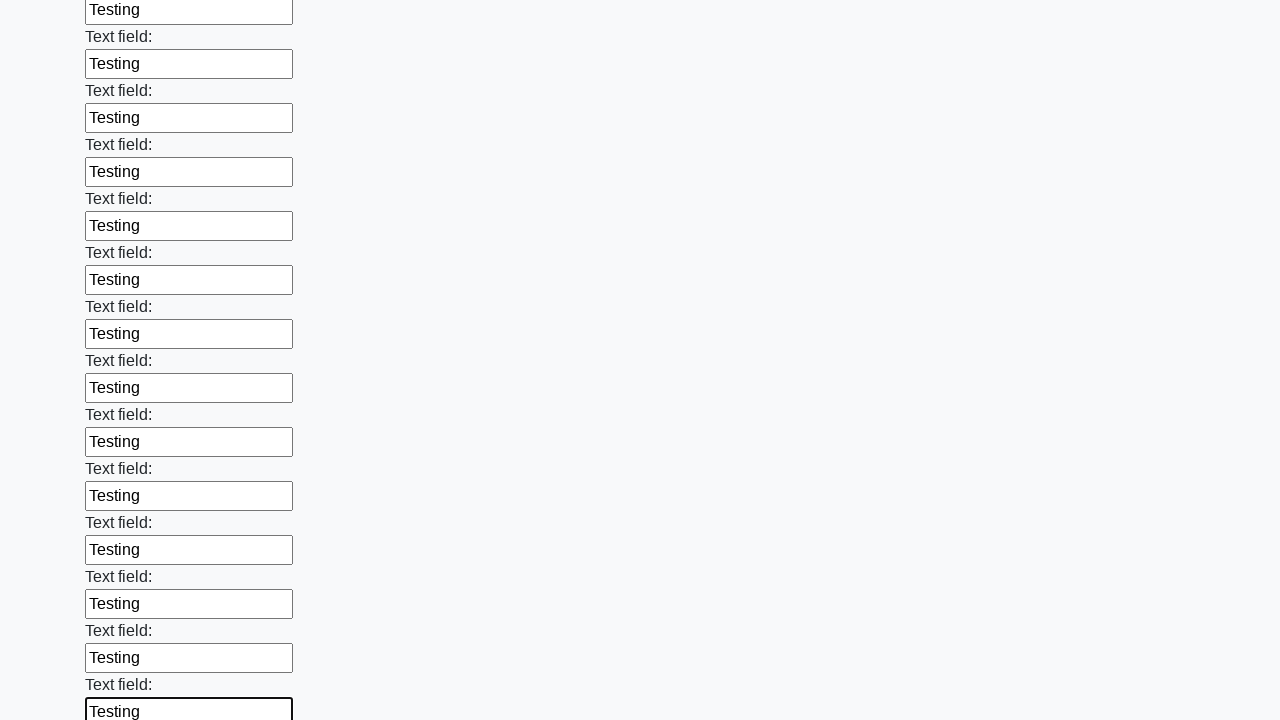

Filled input field with 'Testing' on input >> nth=39
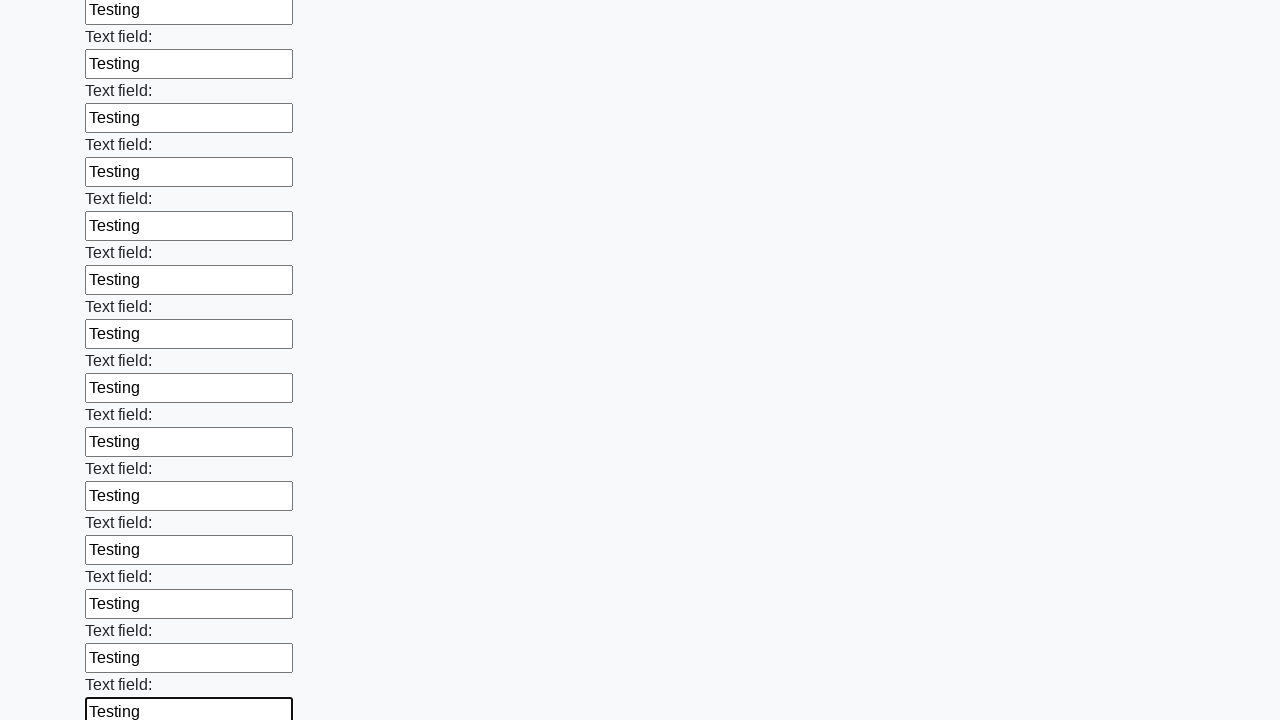

Filled input field with 'Testing' on input >> nth=40
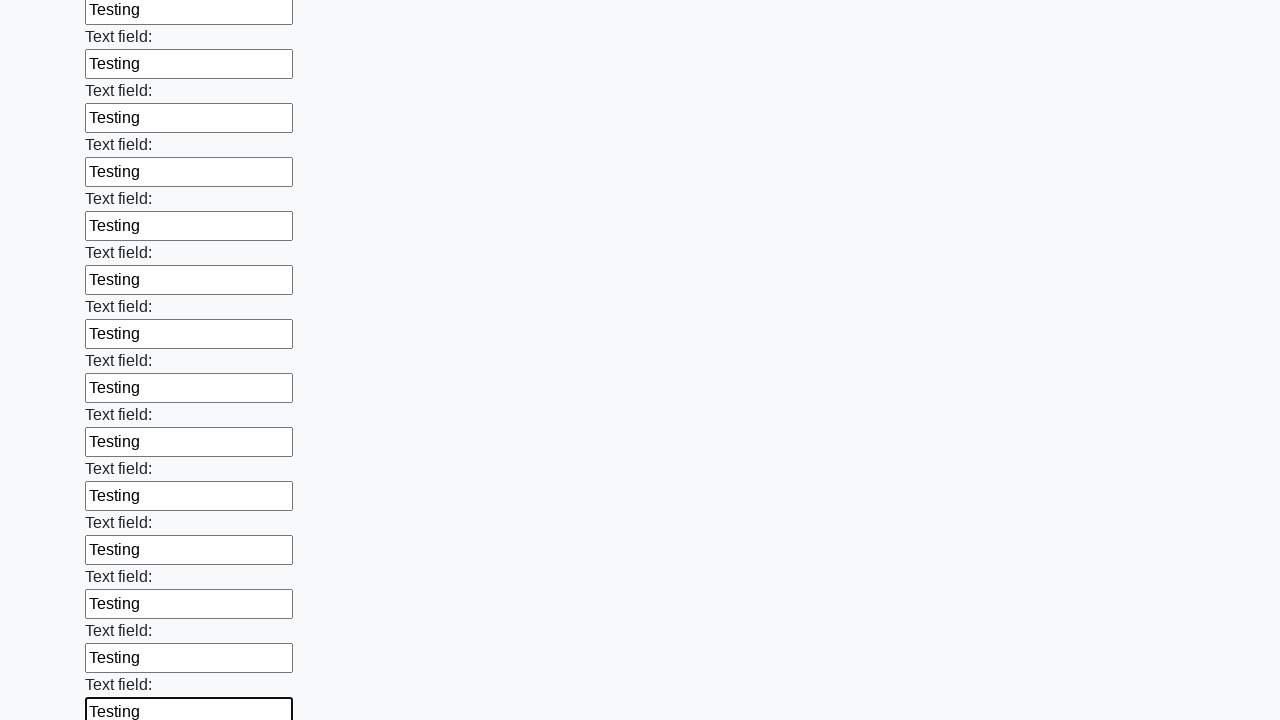

Filled input field with 'Testing' on input >> nth=41
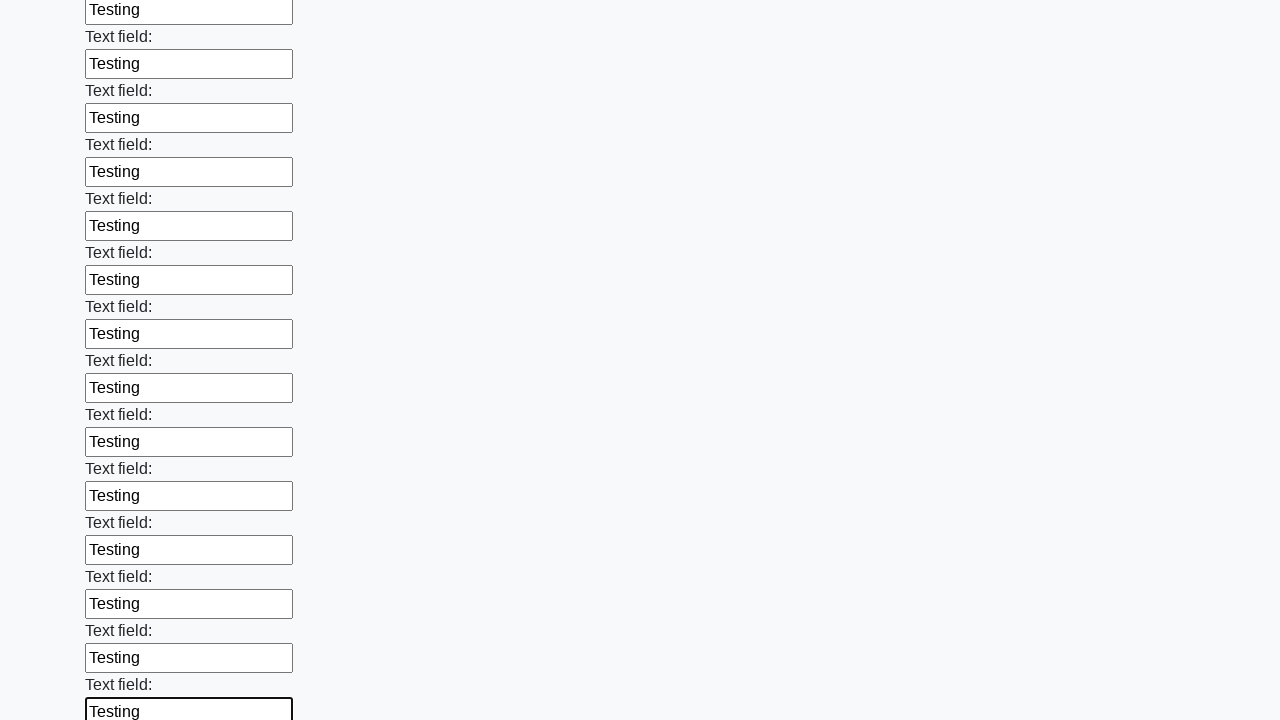

Filled input field with 'Testing' on input >> nth=42
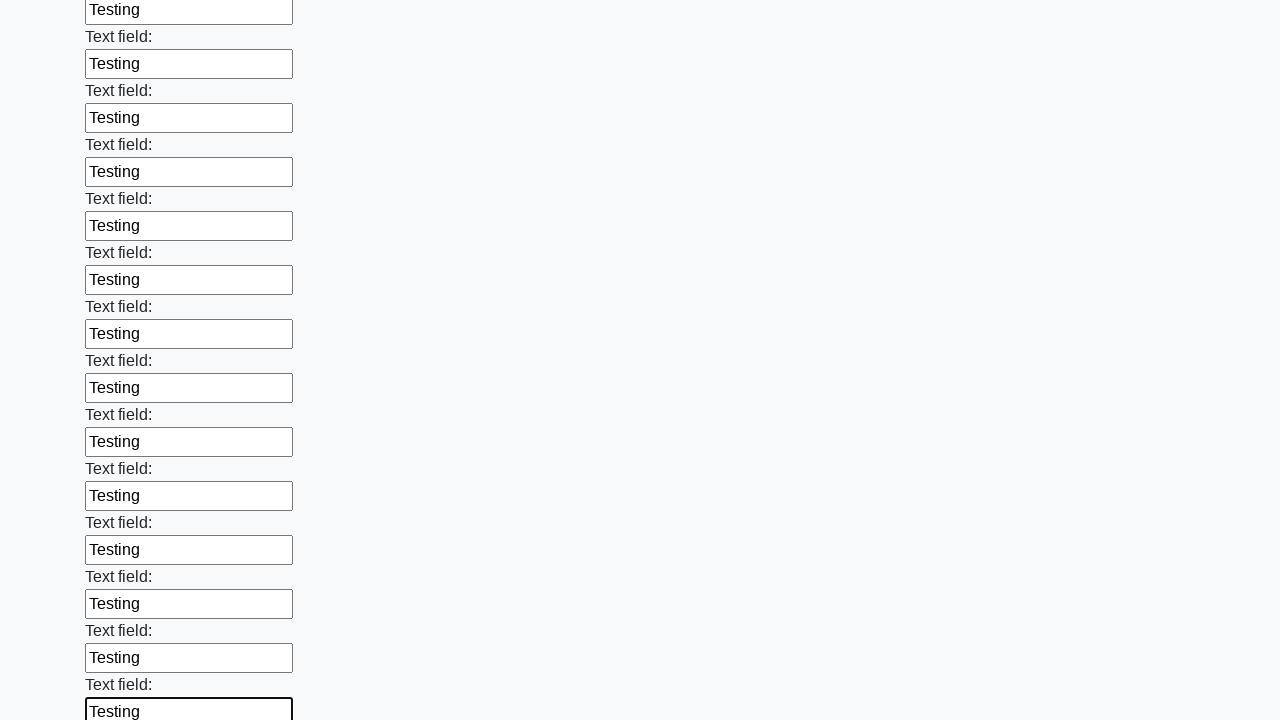

Filled input field with 'Testing' on input >> nth=43
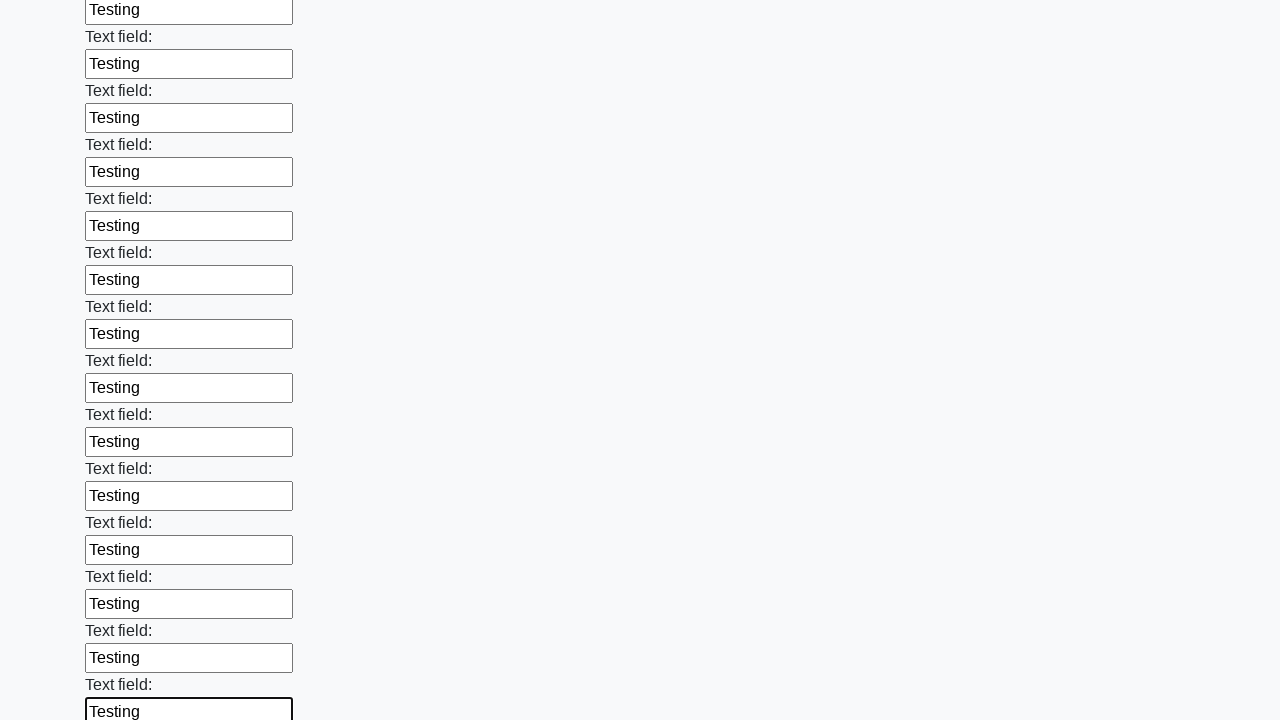

Filled input field with 'Testing' on input >> nth=44
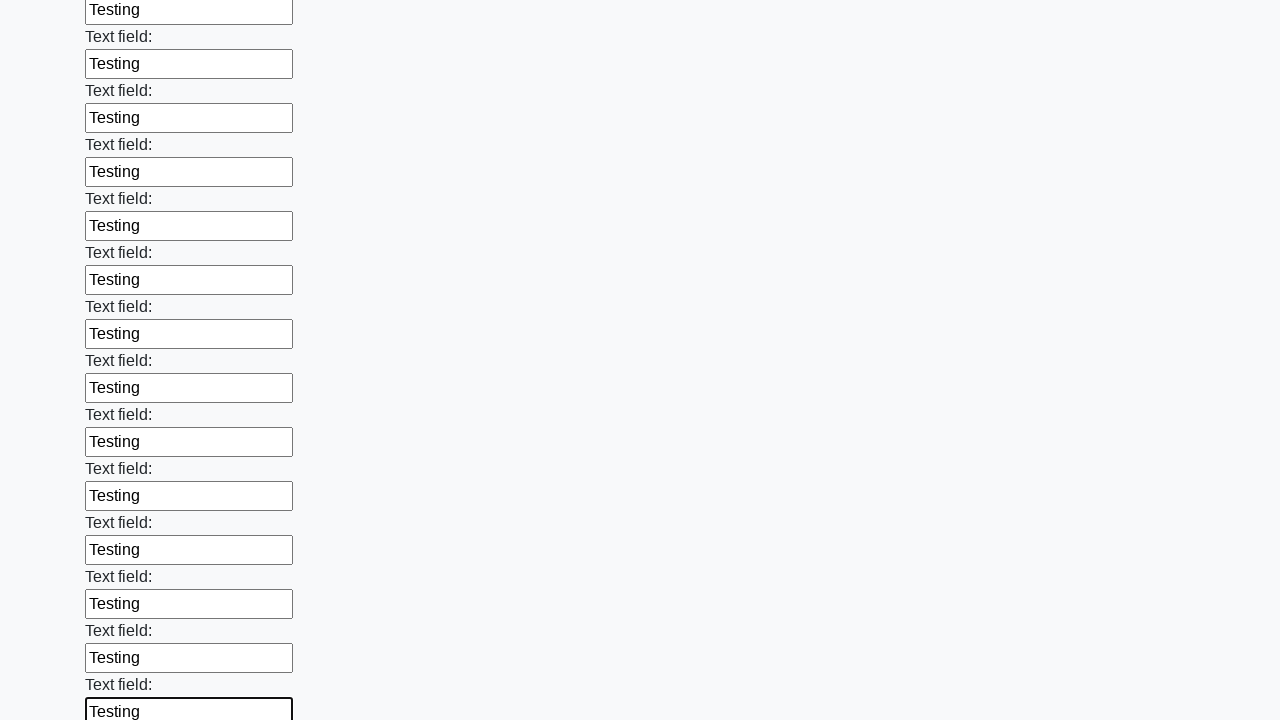

Filled input field with 'Testing' on input >> nth=45
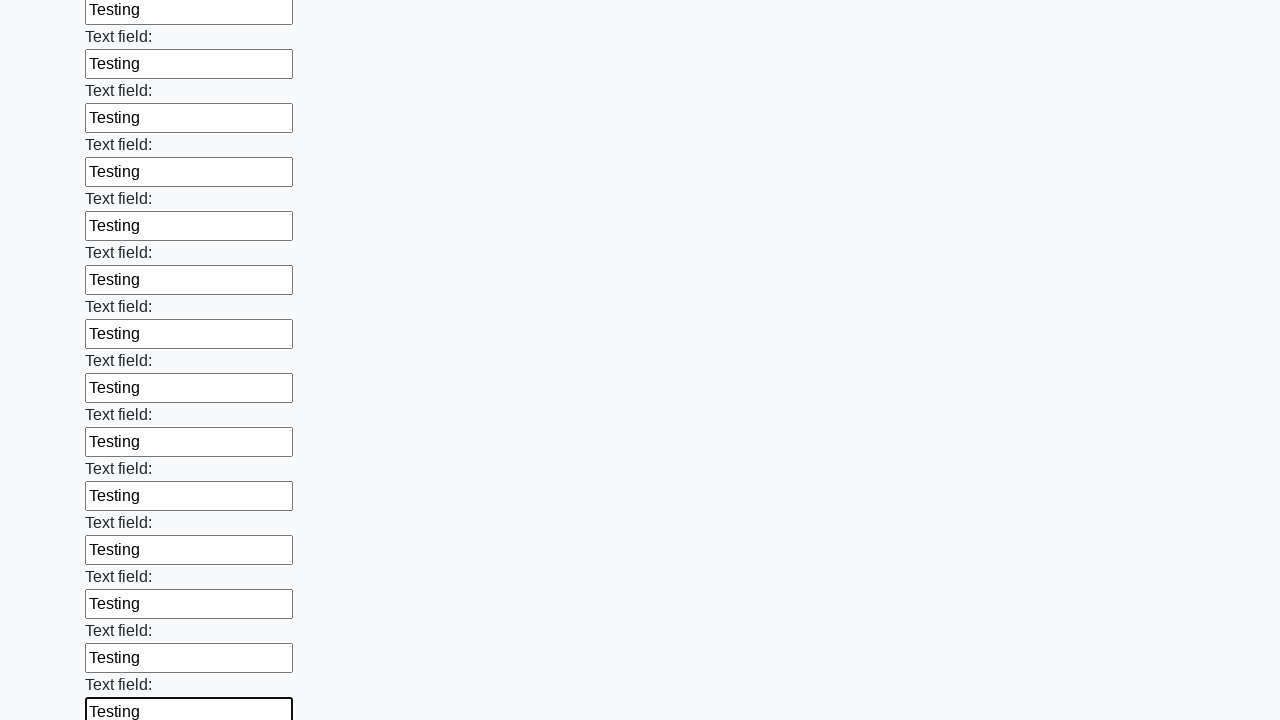

Filled input field with 'Testing' on input >> nth=46
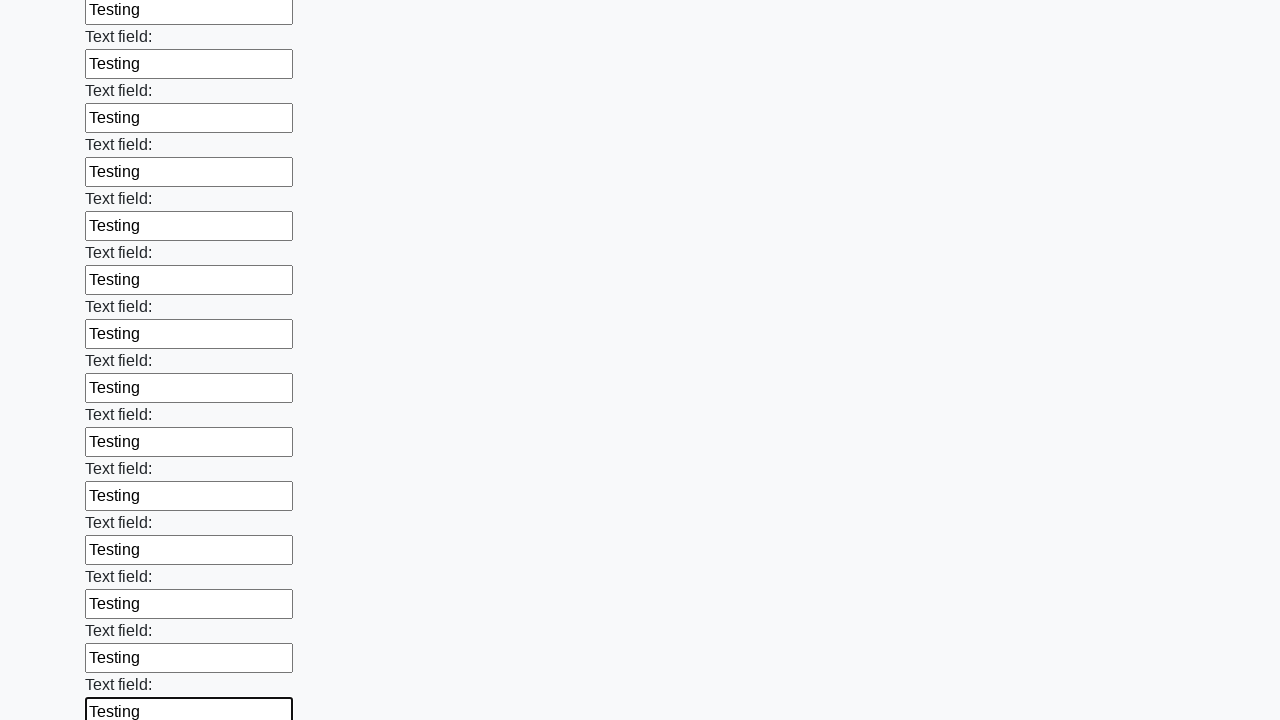

Filled input field with 'Testing' on input >> nth=47
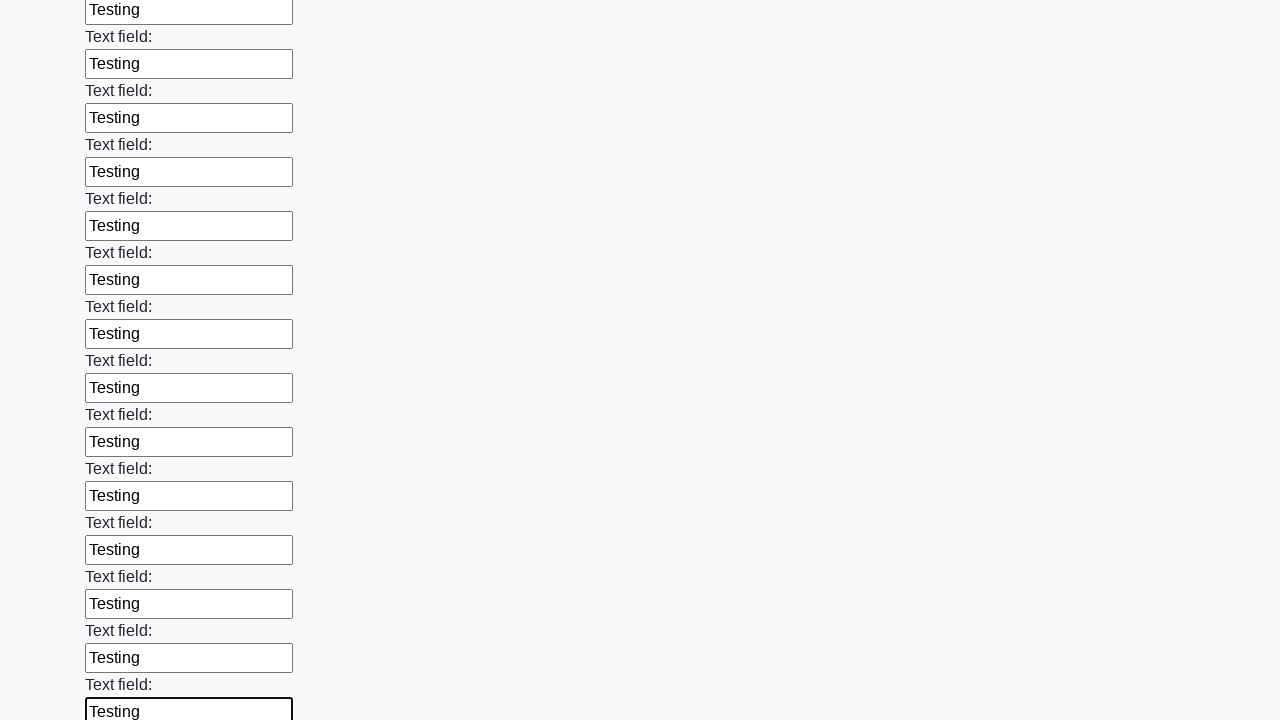

Filled input field with 'Testing' on input >> nth=48
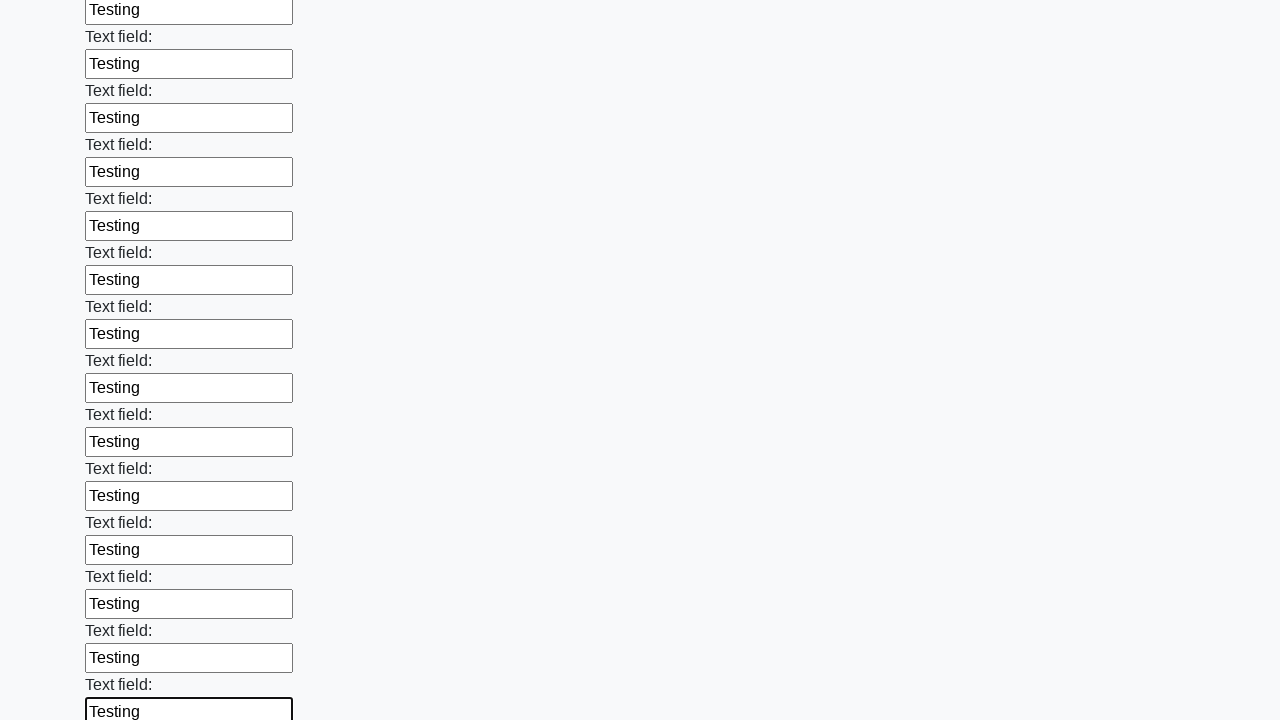

Filled input field with 'Testing' on input >> nth=49
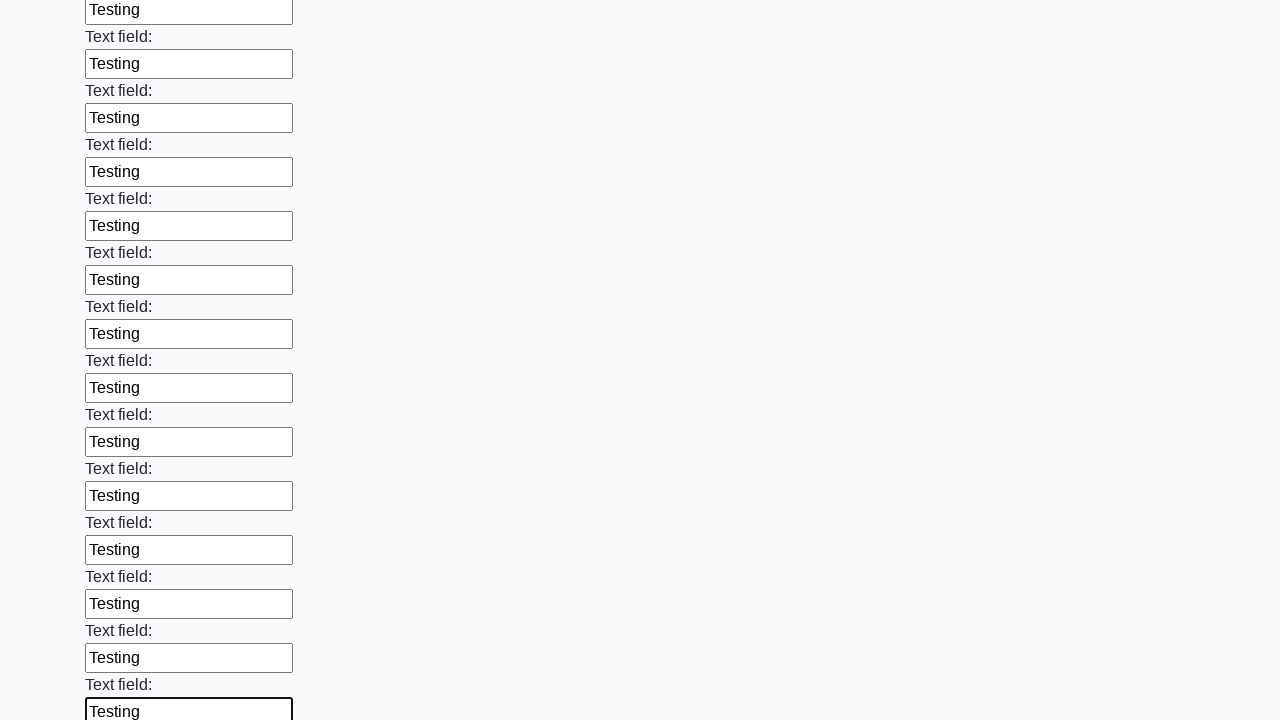

Filled input field with 'Testing' on input >> nth=50
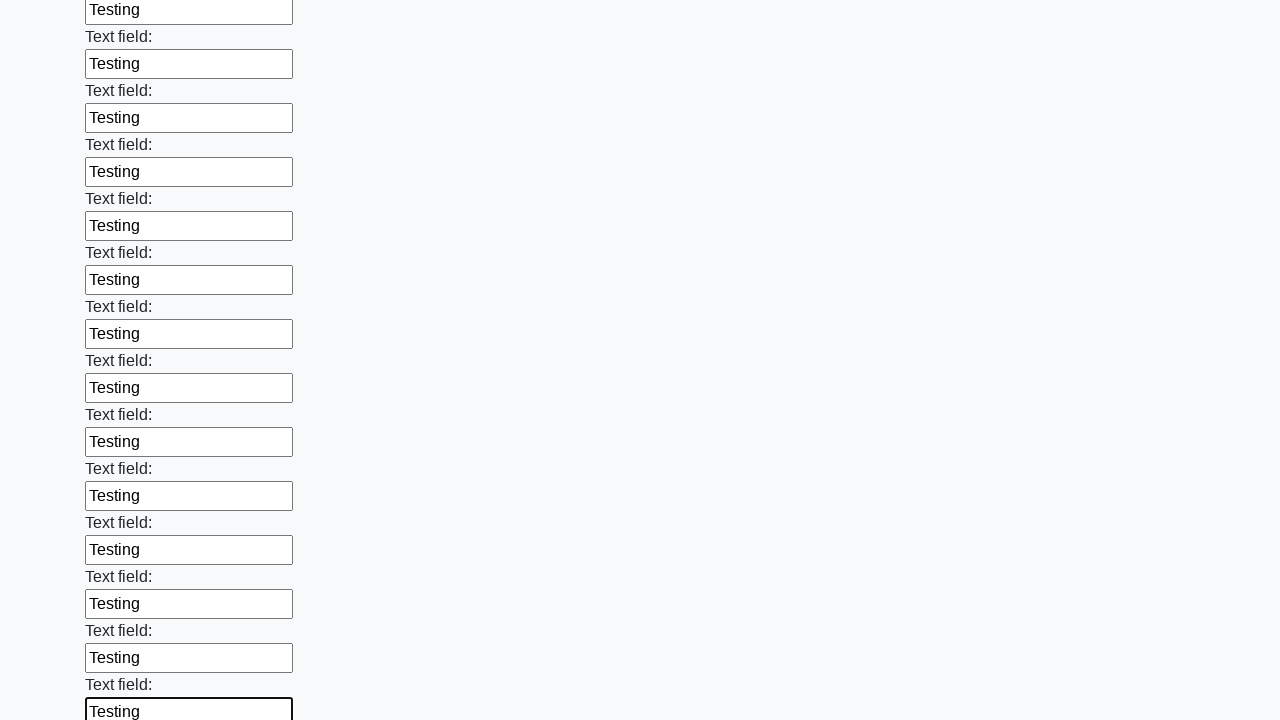

Filled input field with 'Testing' on input >> nth=51
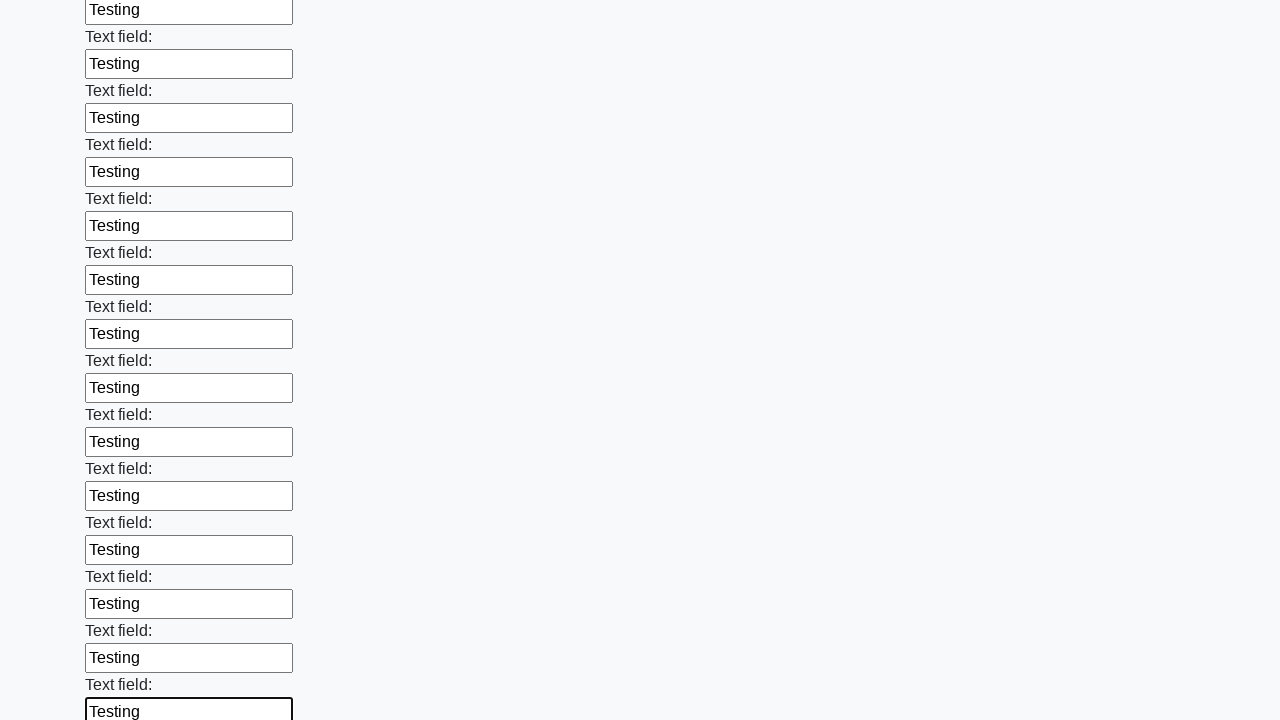

Filled input field with 'Testing' on input >> nth=52
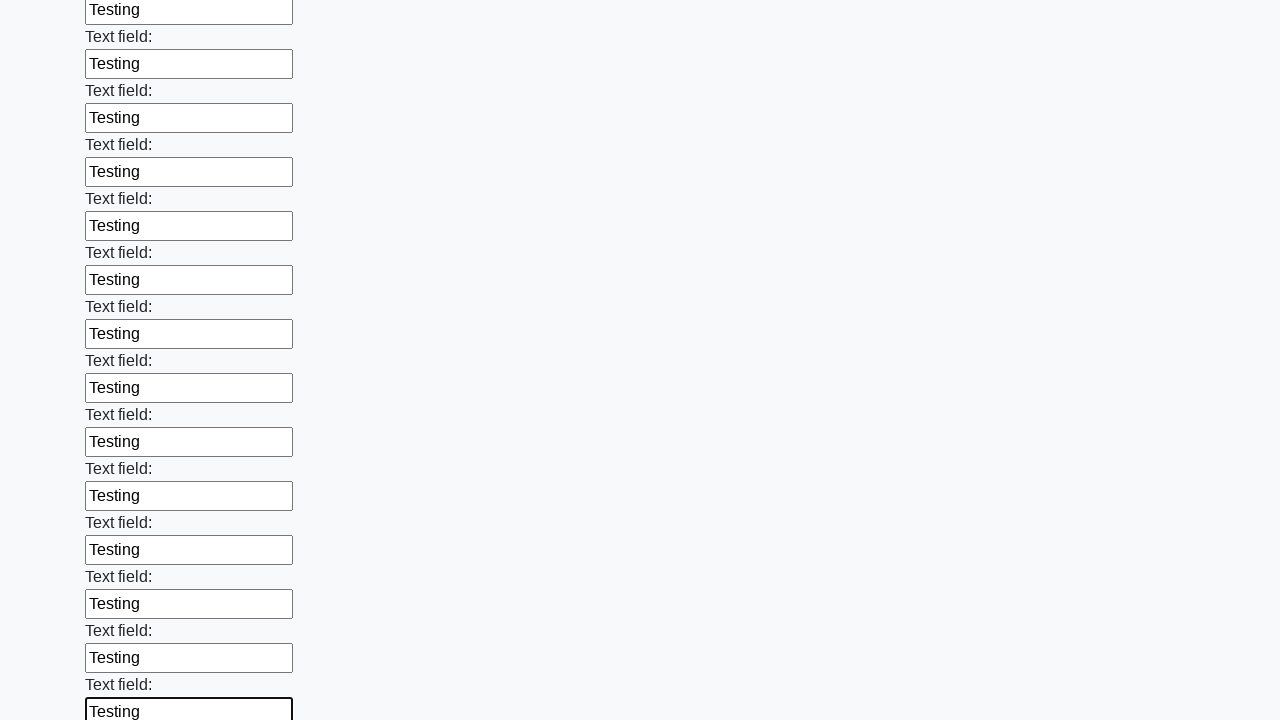

Filled input field with 'Testing' on input >> nth=53
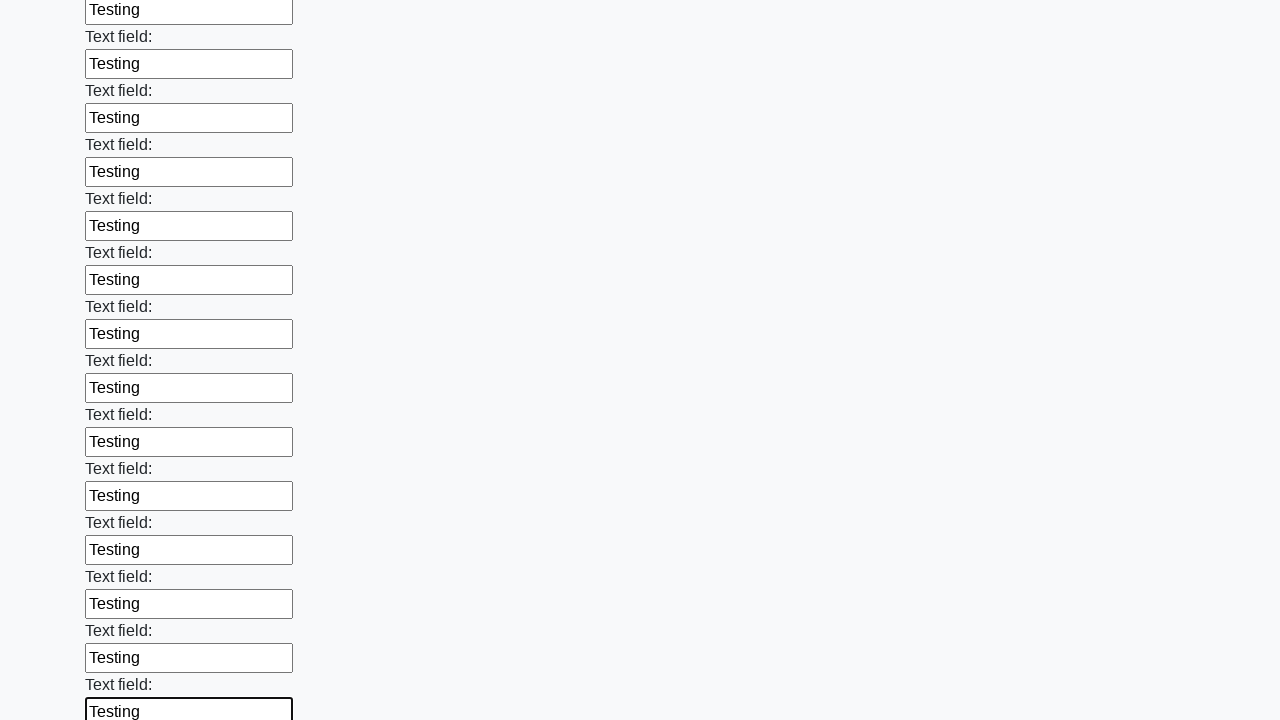

Filled input field with 'Testing' on input >> nth=54
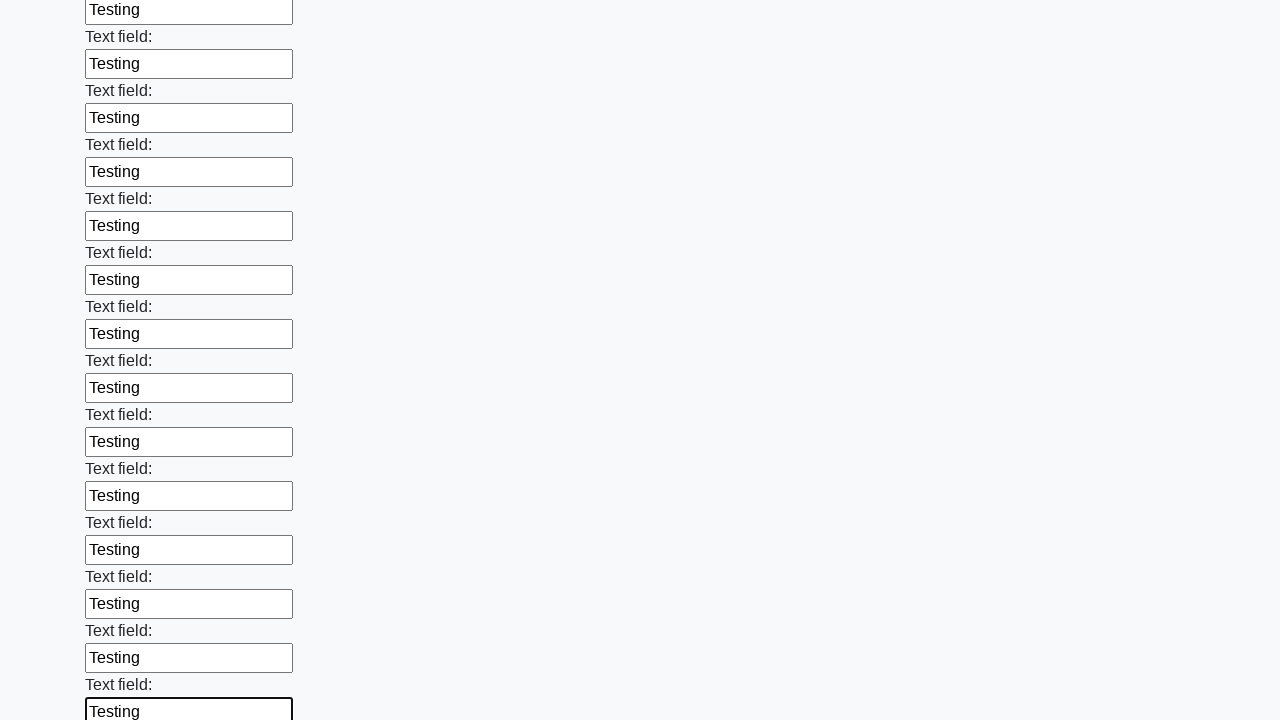

Filled input field with 'Testing' on input >> nth=55
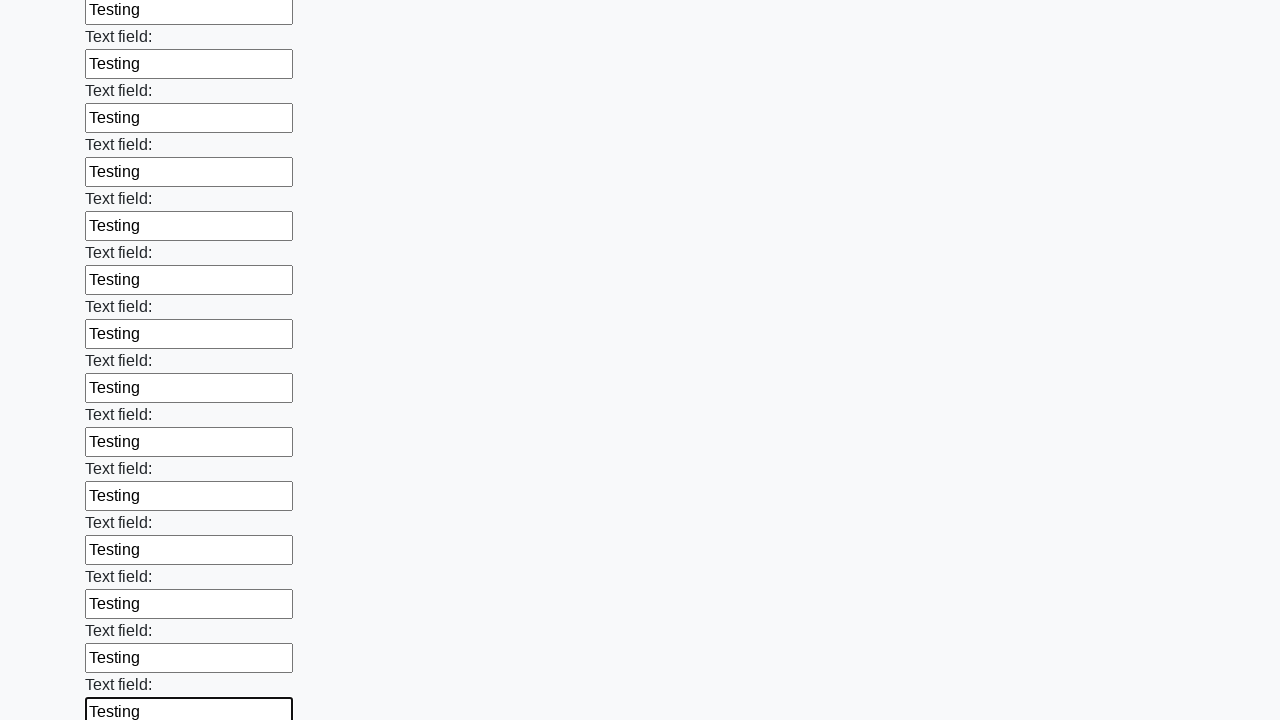

Filled input field with 'Testing' on input >> nth=56
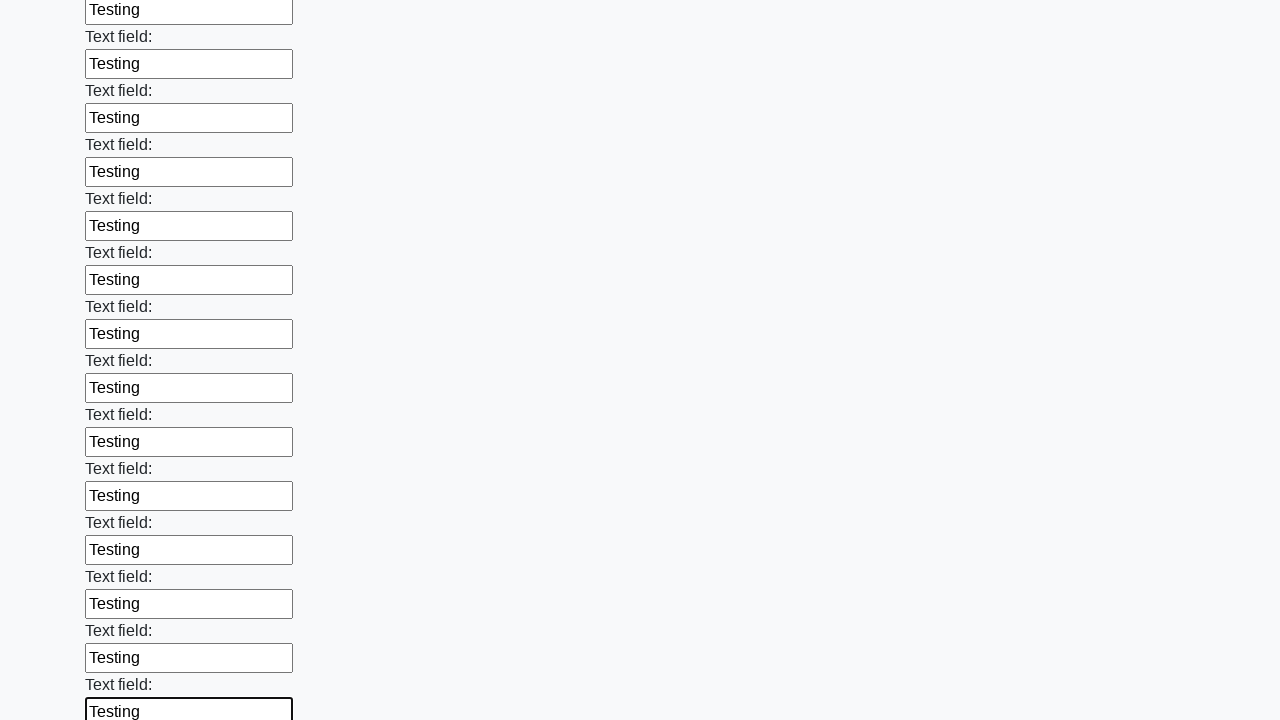

Filled input field with 'Testing' on input >> nth=57
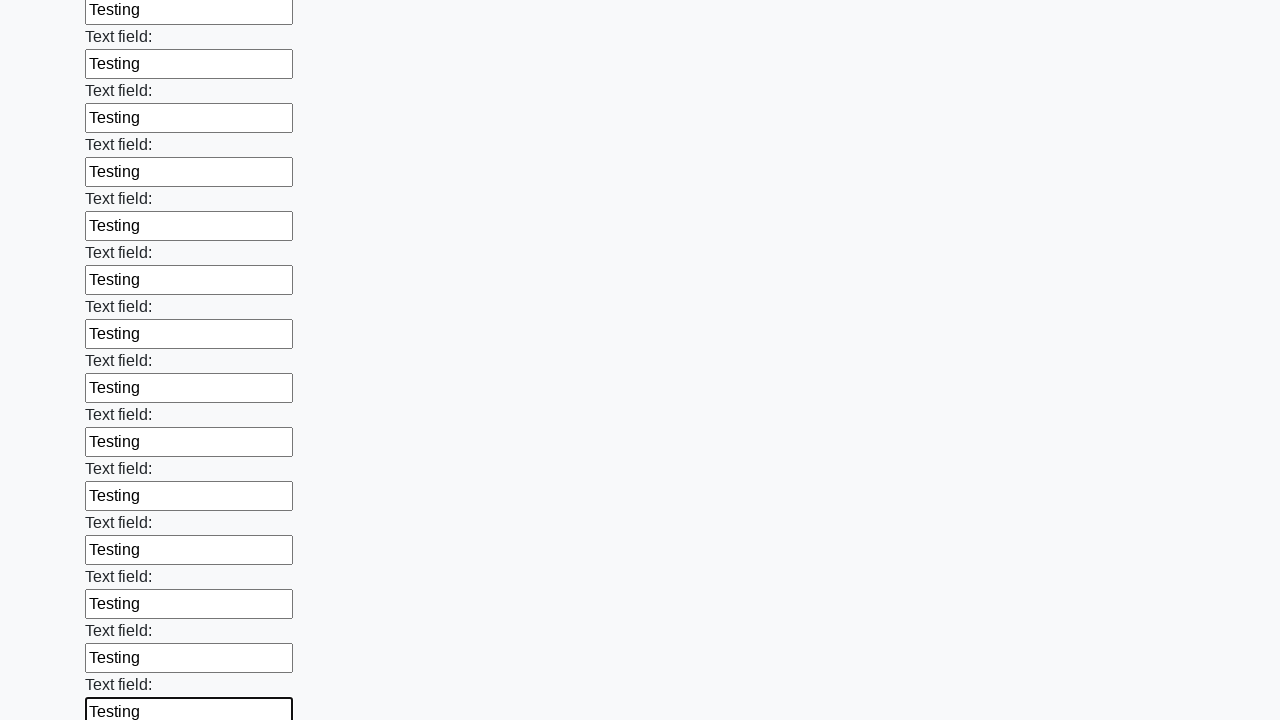

Filled input field with 'Testing' on input >> nth=58
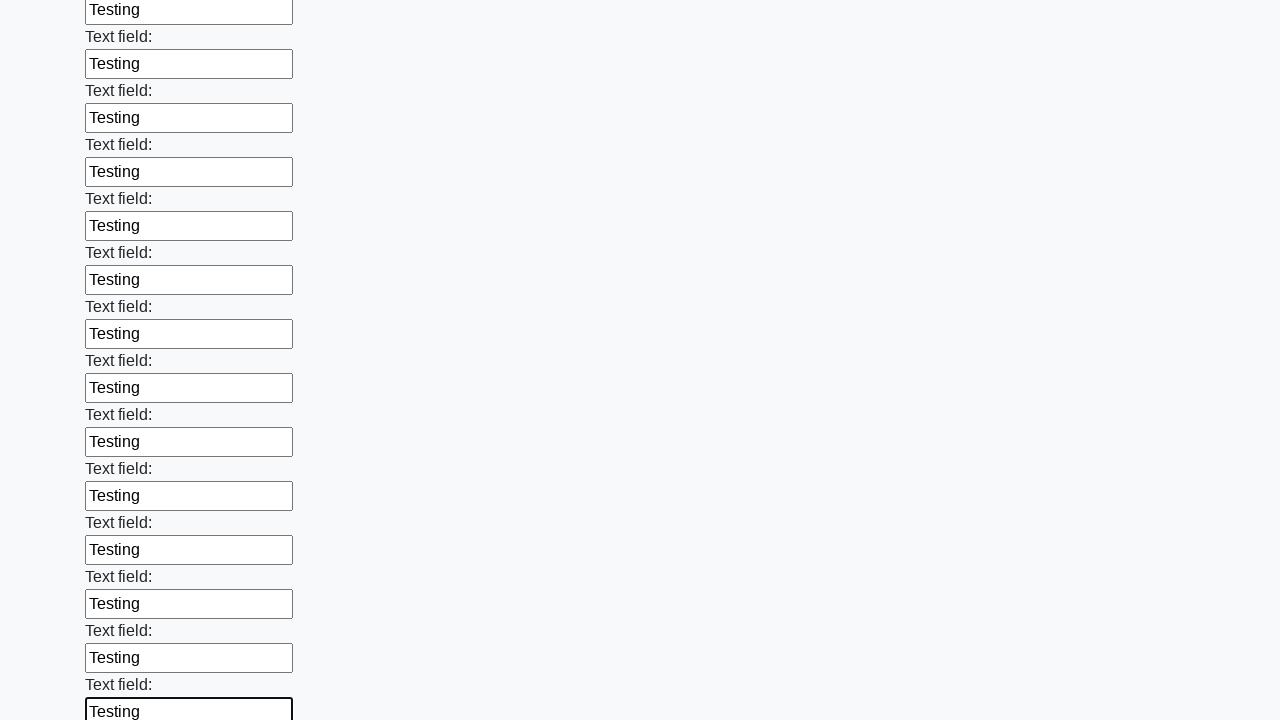

Filled input field with 'Testing' on input >> nth=59
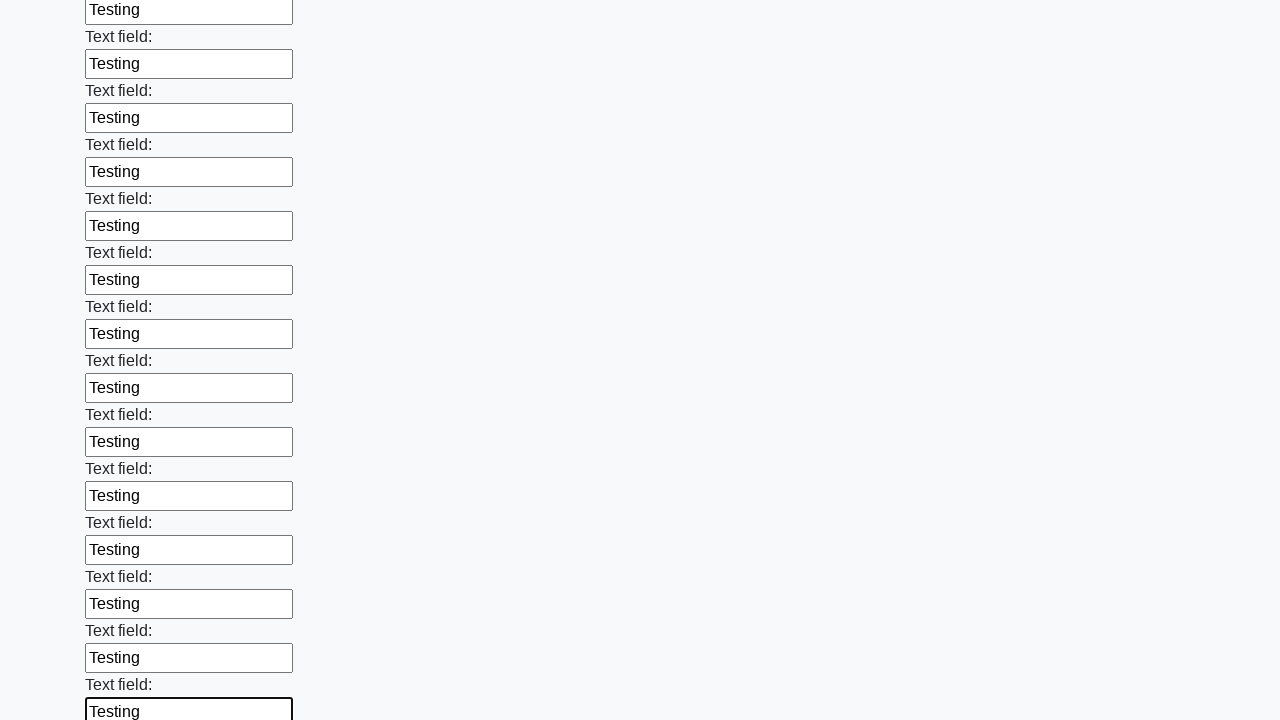

Filled input field with 'Testing' on input >> nth=60
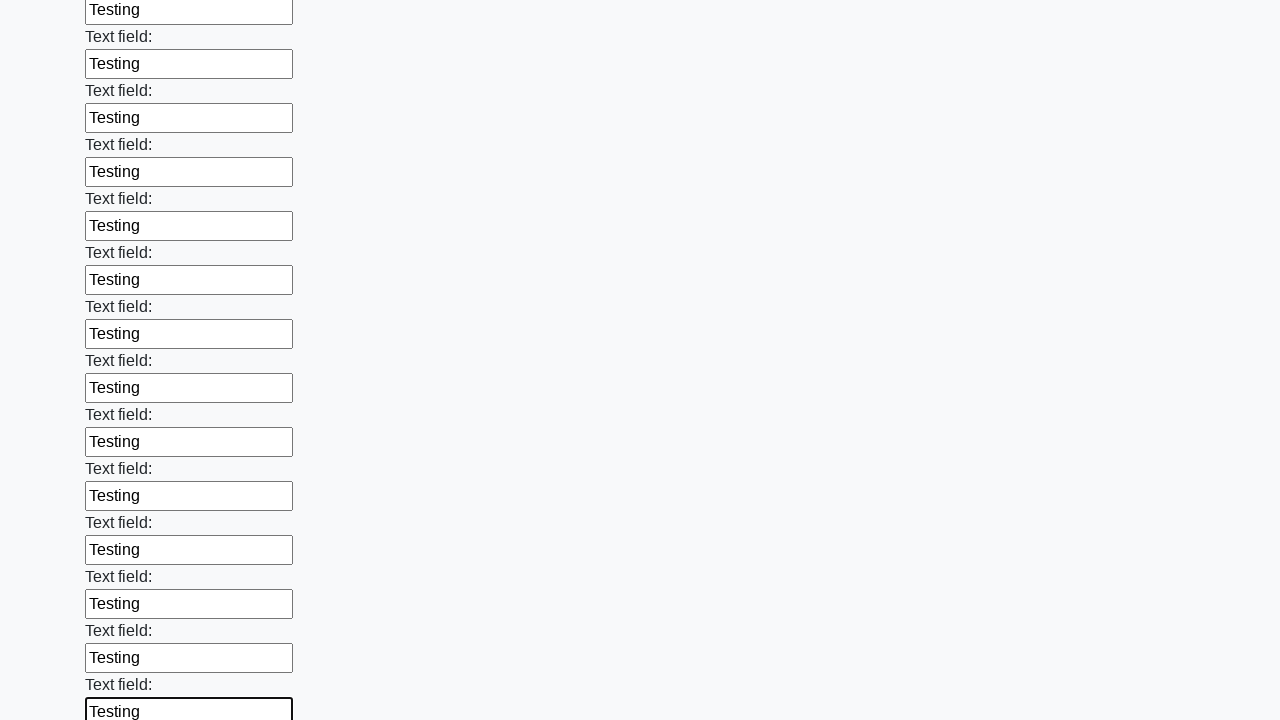

Filled input field with 'Testing' on input >> nth=61
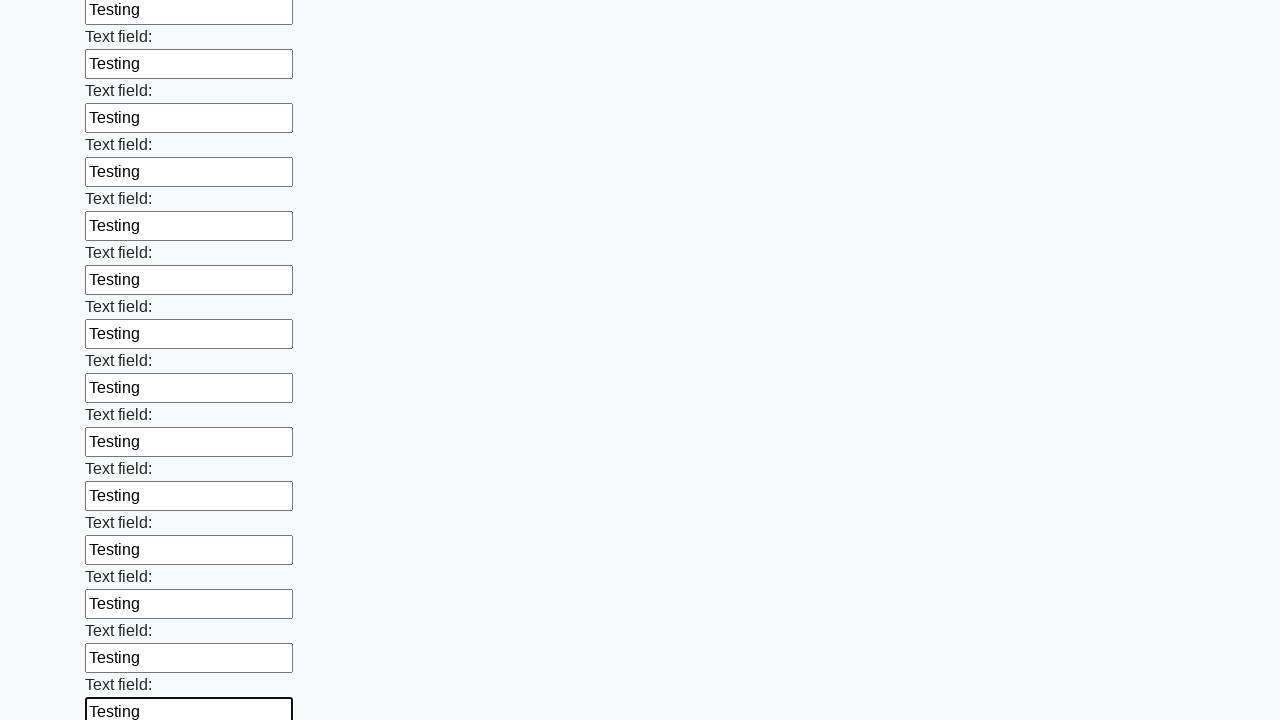

Filled input field with 'Testing' on input >> nth=62
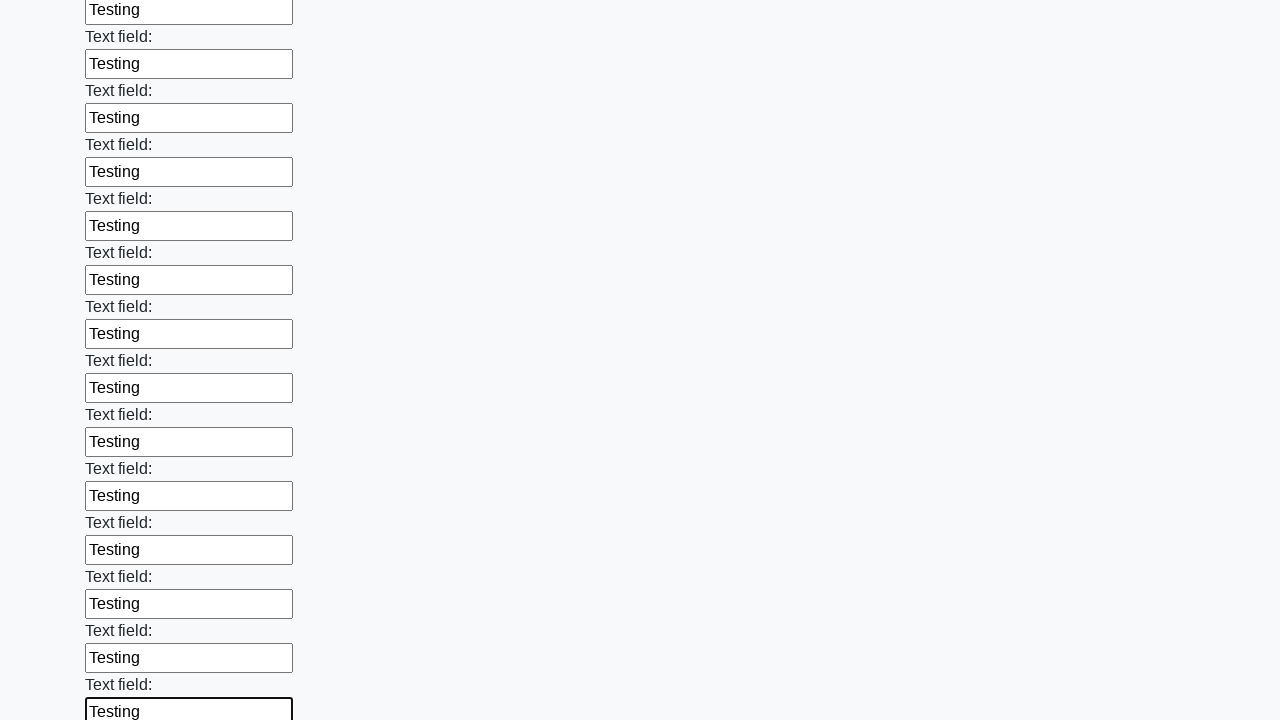

Filled input field with 'Testing' on input >> nth=63
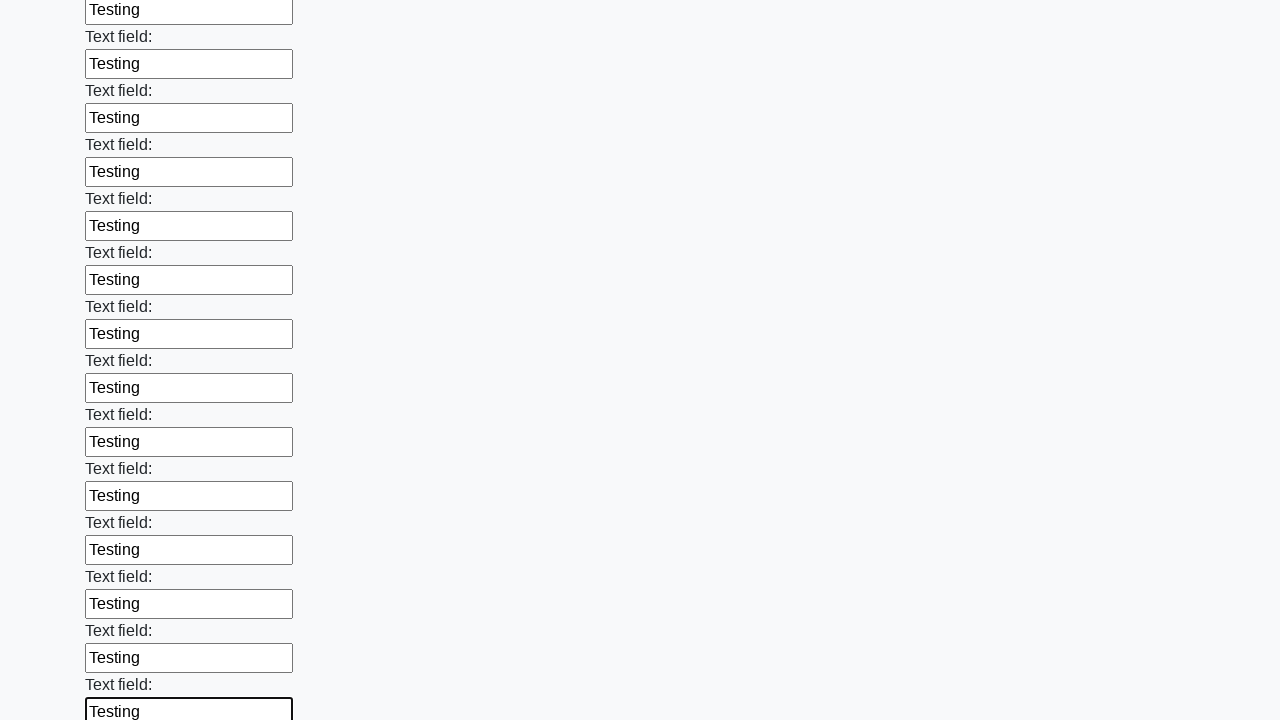

Filled input field with 'Testing' on input >> nth=64
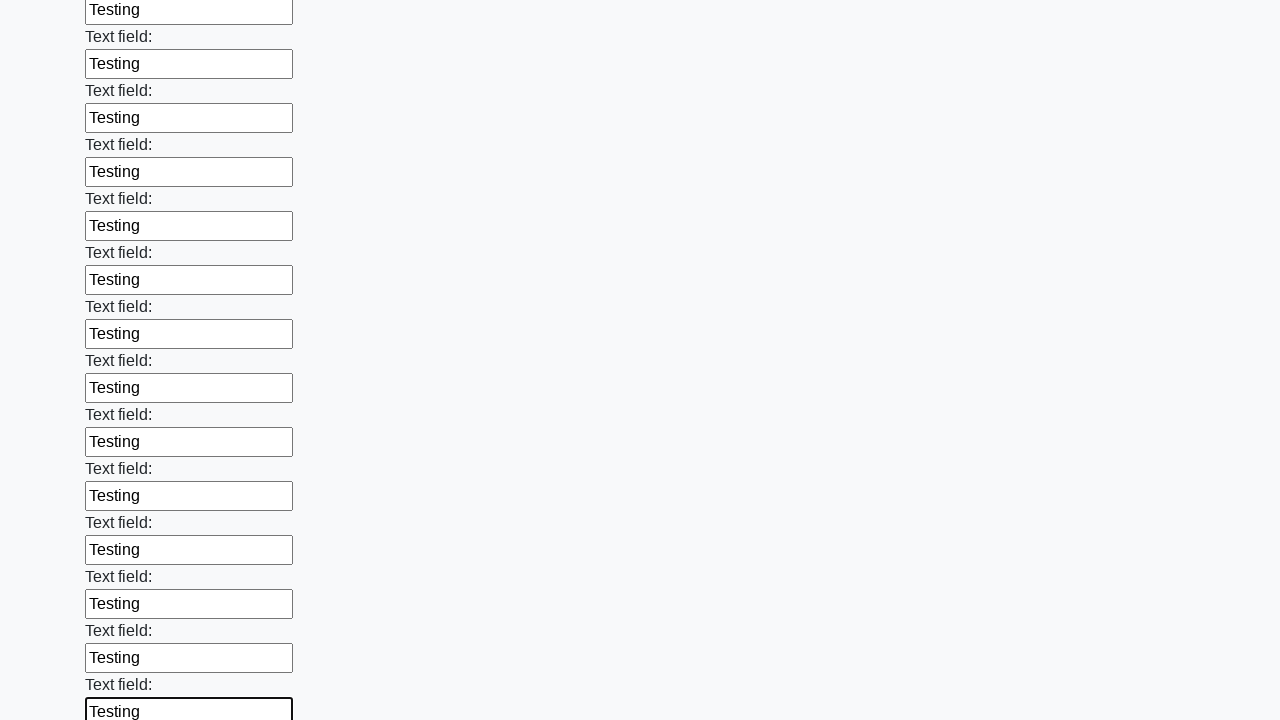

Filled input field with 'Testing' on input >> nth=65
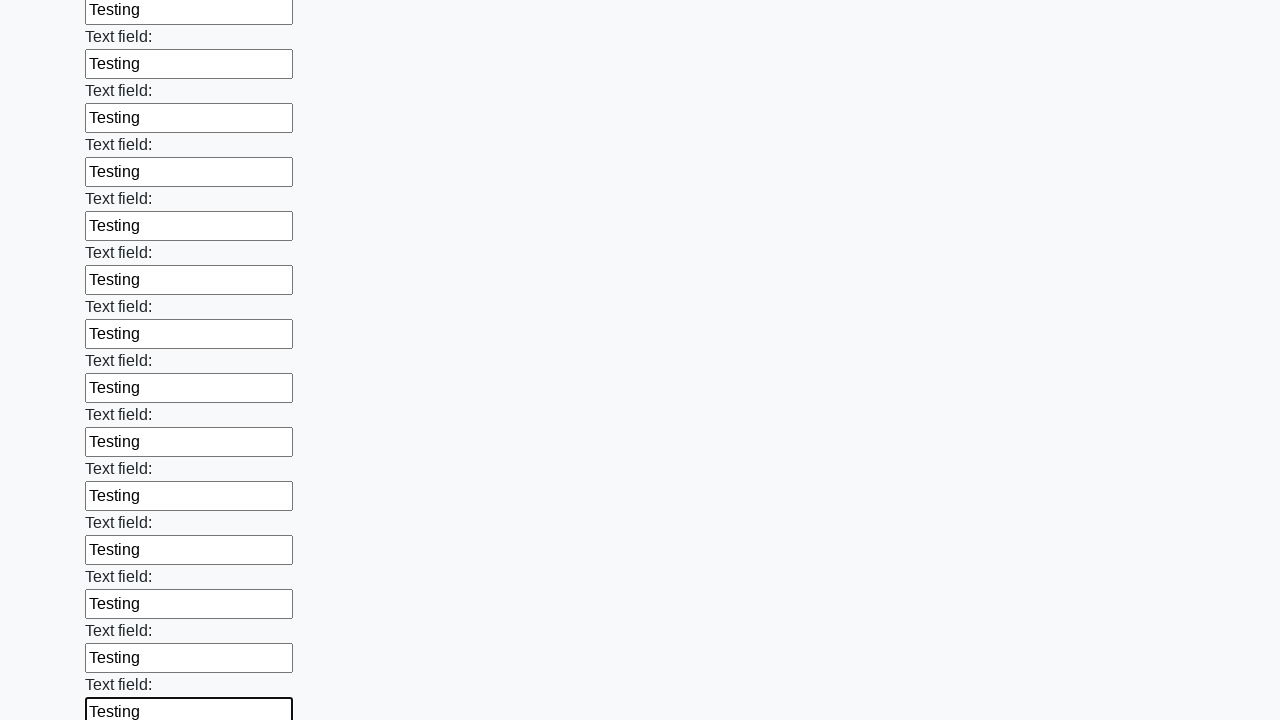

Filled input field with 'Testing' on input >> nth=66
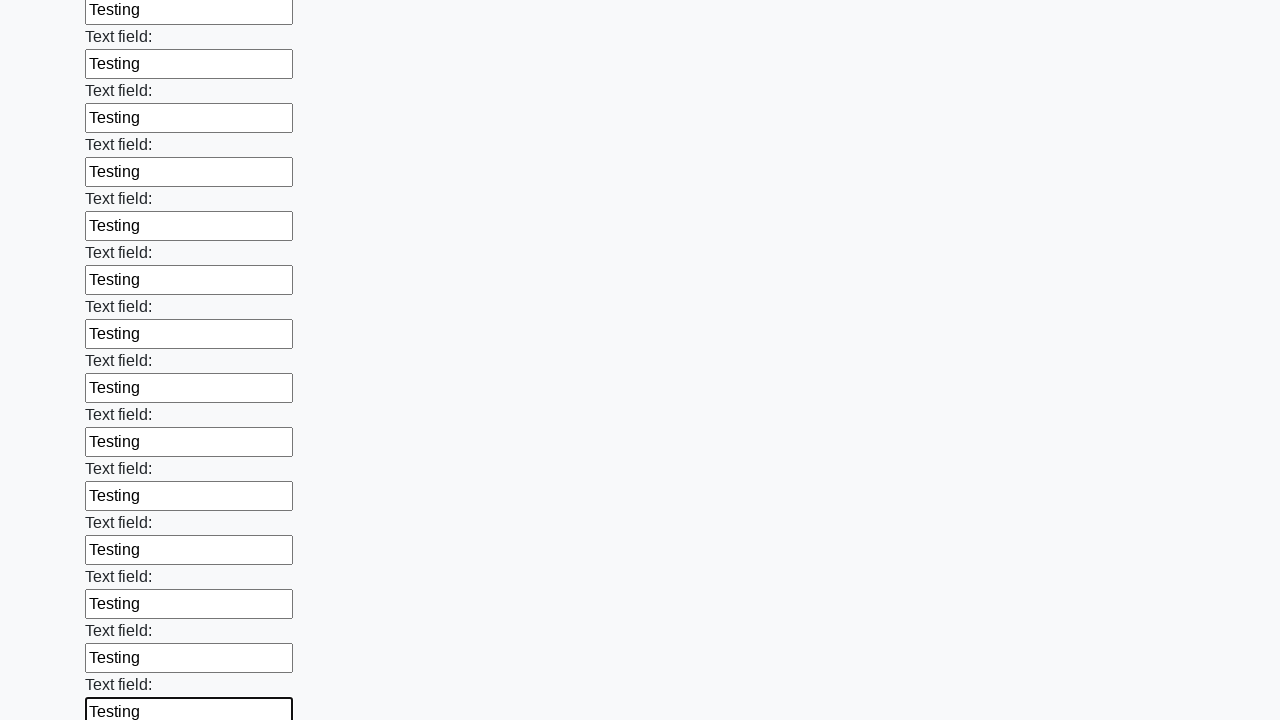

Filled input field with 'Testing' on input >> nth=67
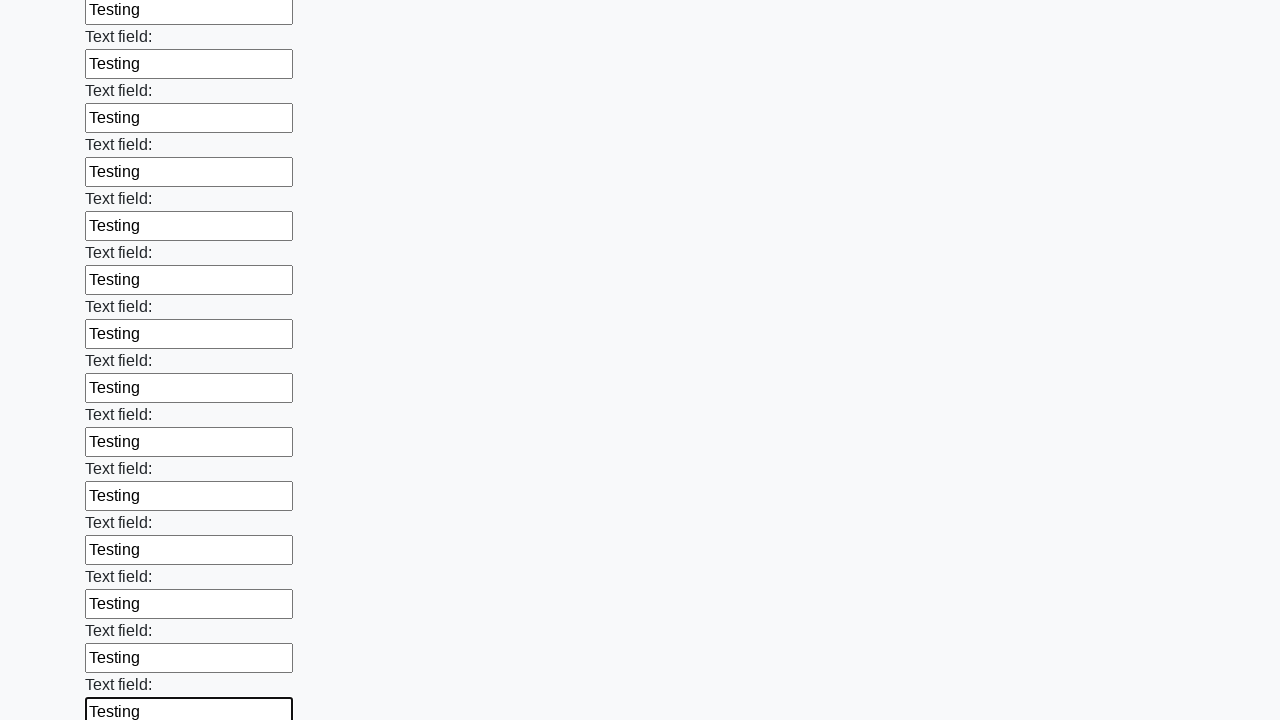

Filled input field with 'Testing' on input >> nth=68
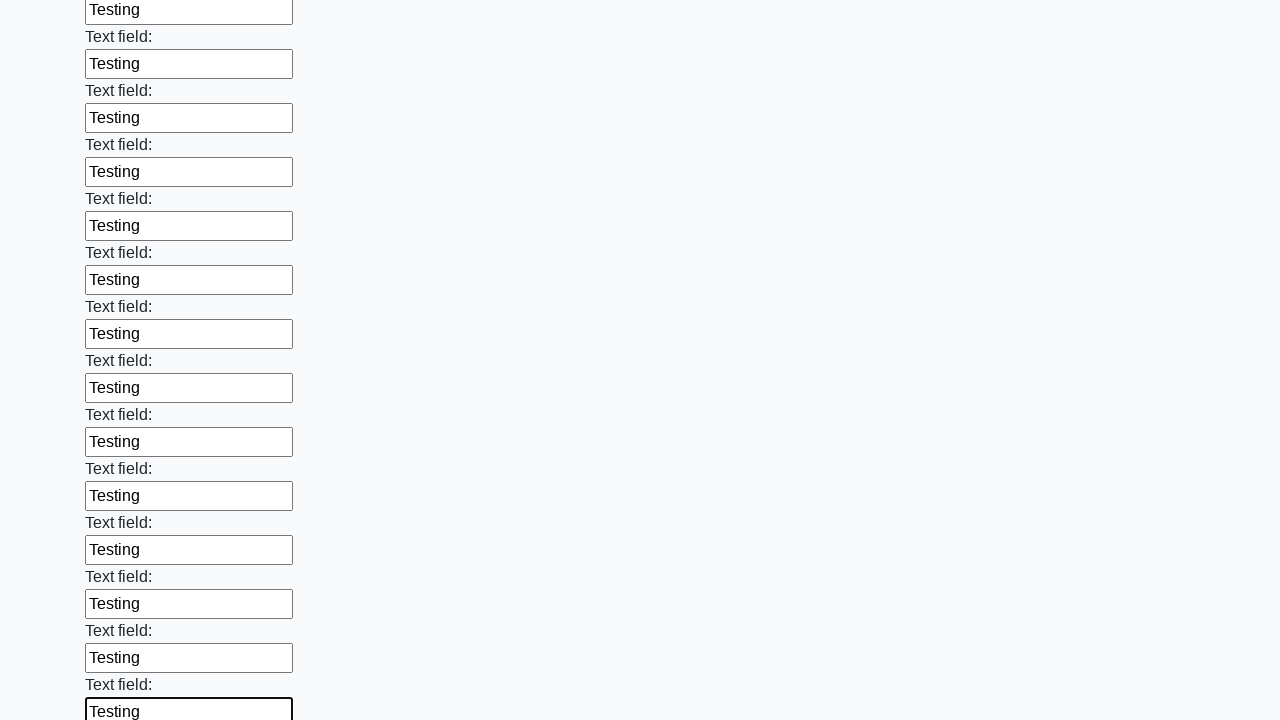

Filled input field with 'Testing' on input >> nth=69
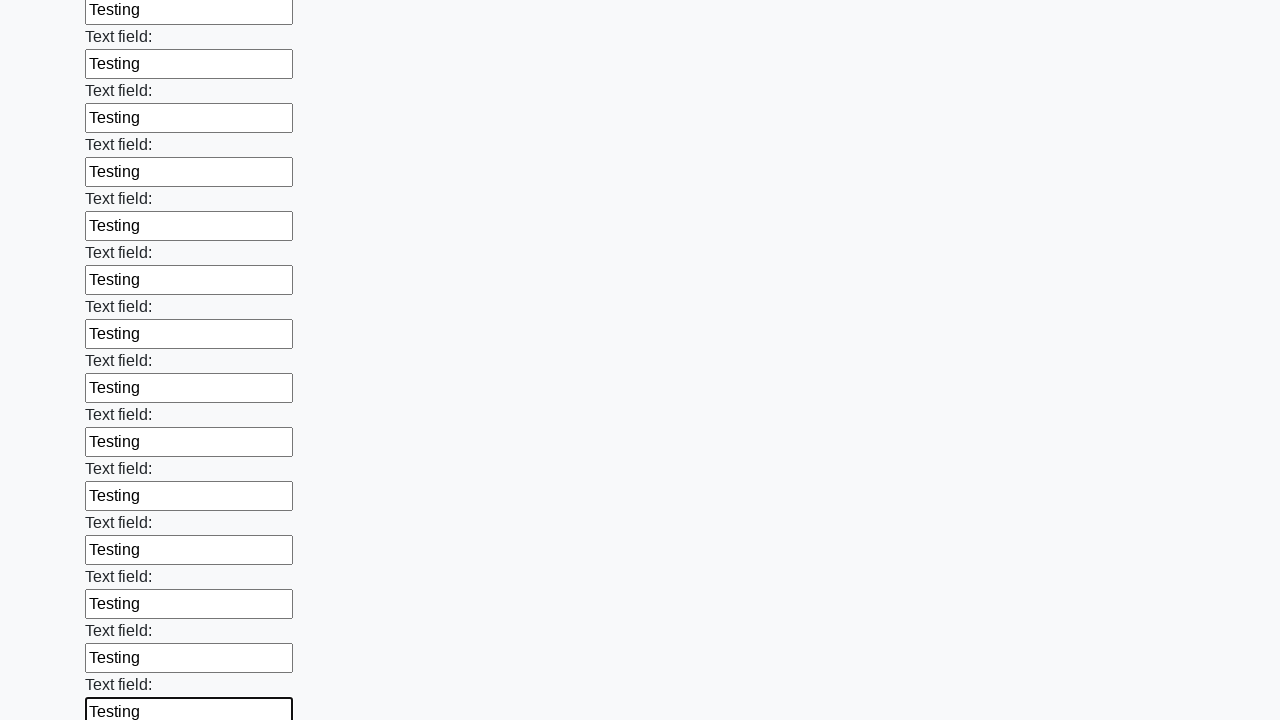

Filled input field with 'Testing' on input >> nth=70
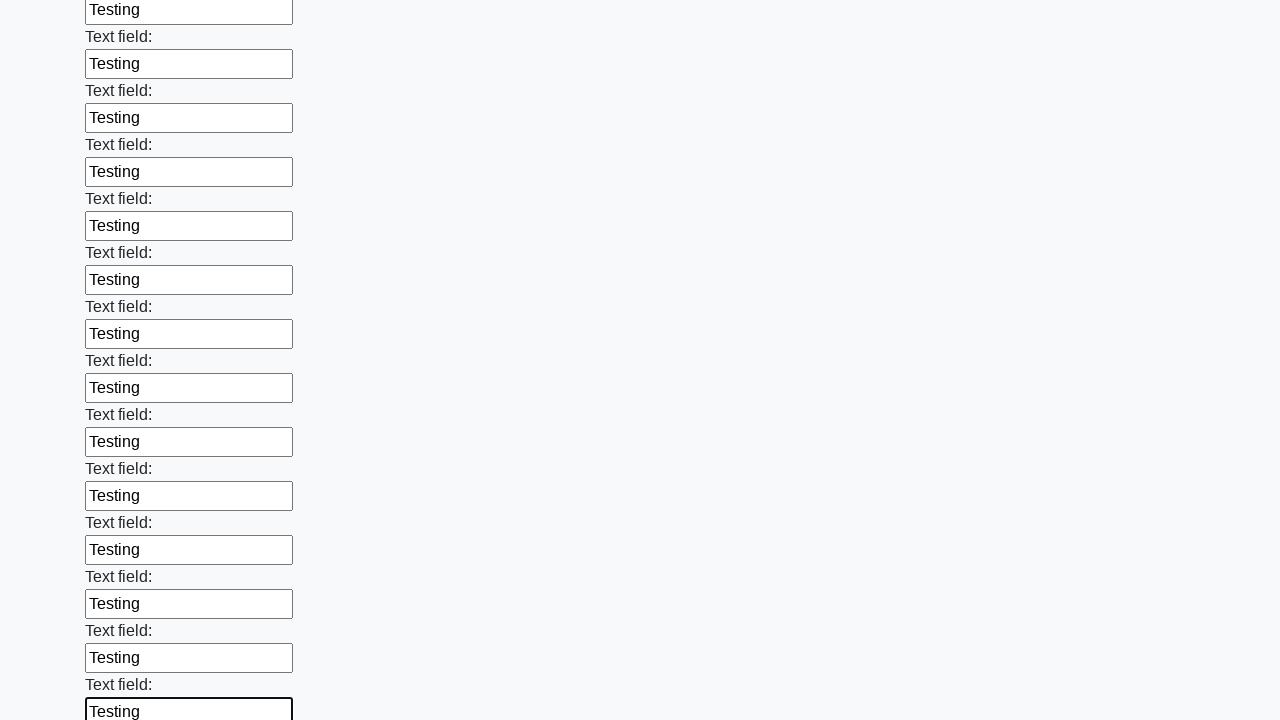

Filled input field with 'Testing' on input >> nth=71
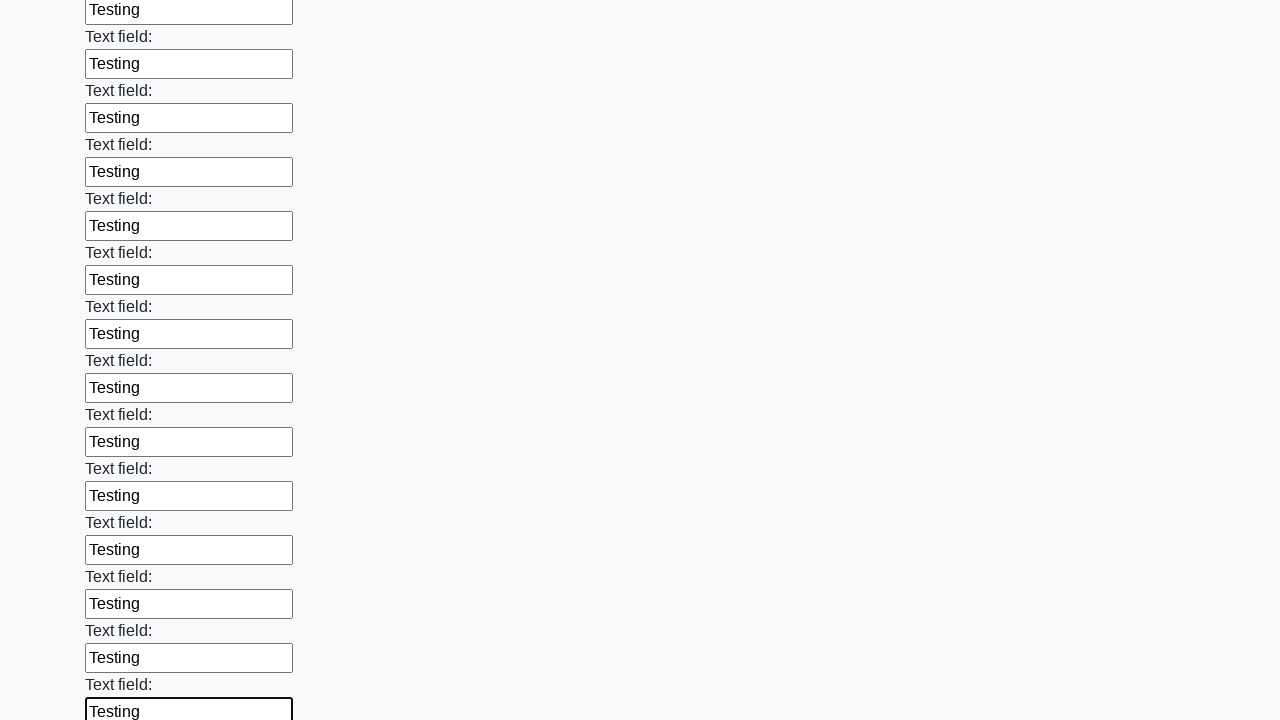

Filled input field with 'Testing' on input >> nth=72
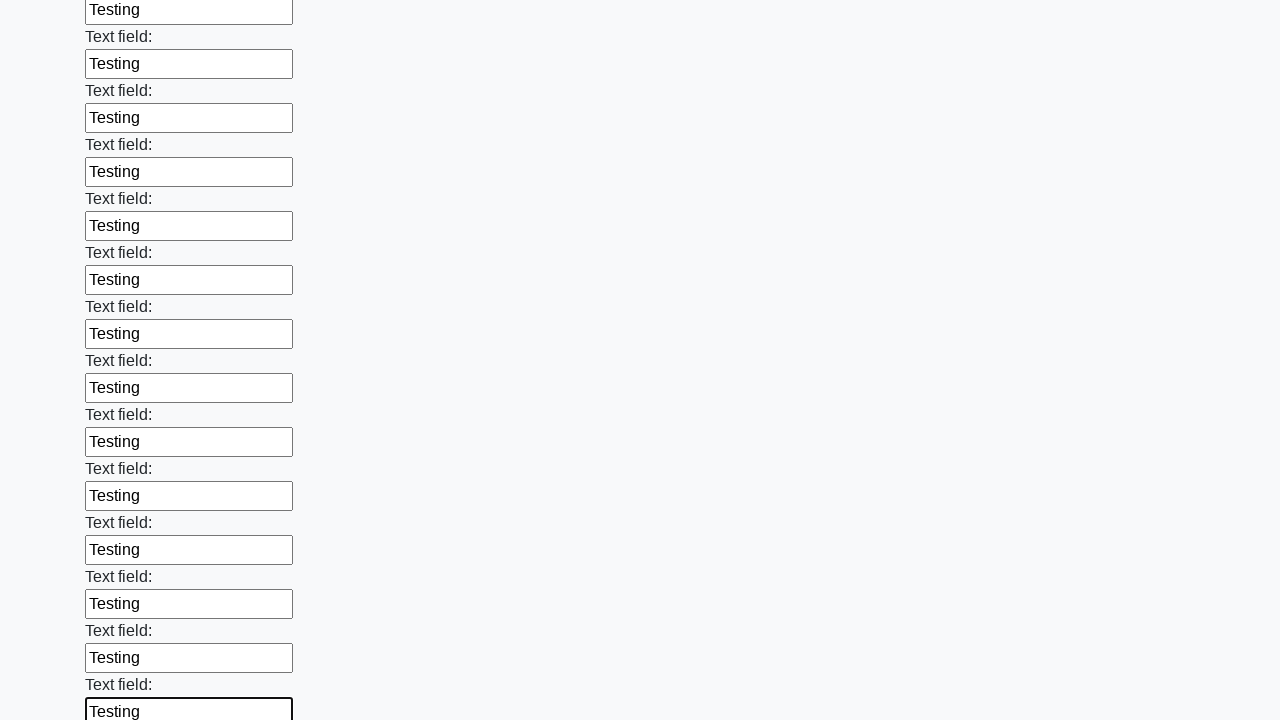

Filled input field with 'Testing' on input >> nth=73
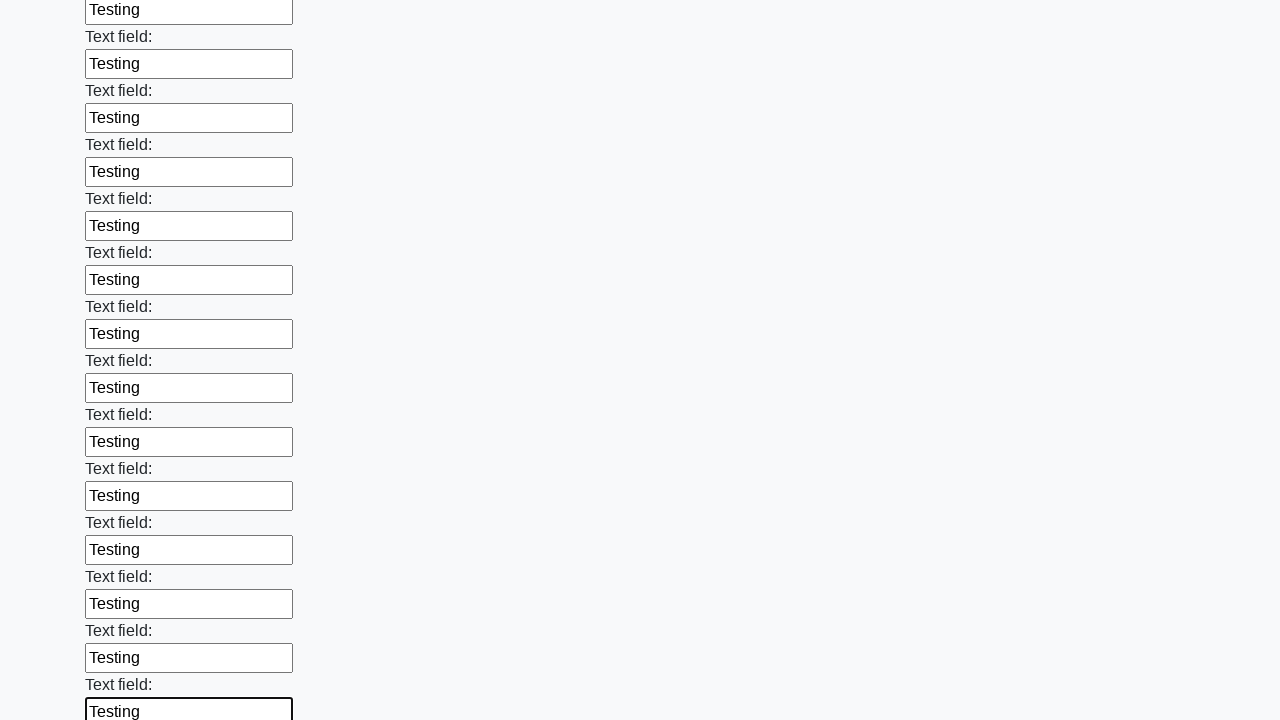

Filled input field with 'Testing' on input >> nth=74
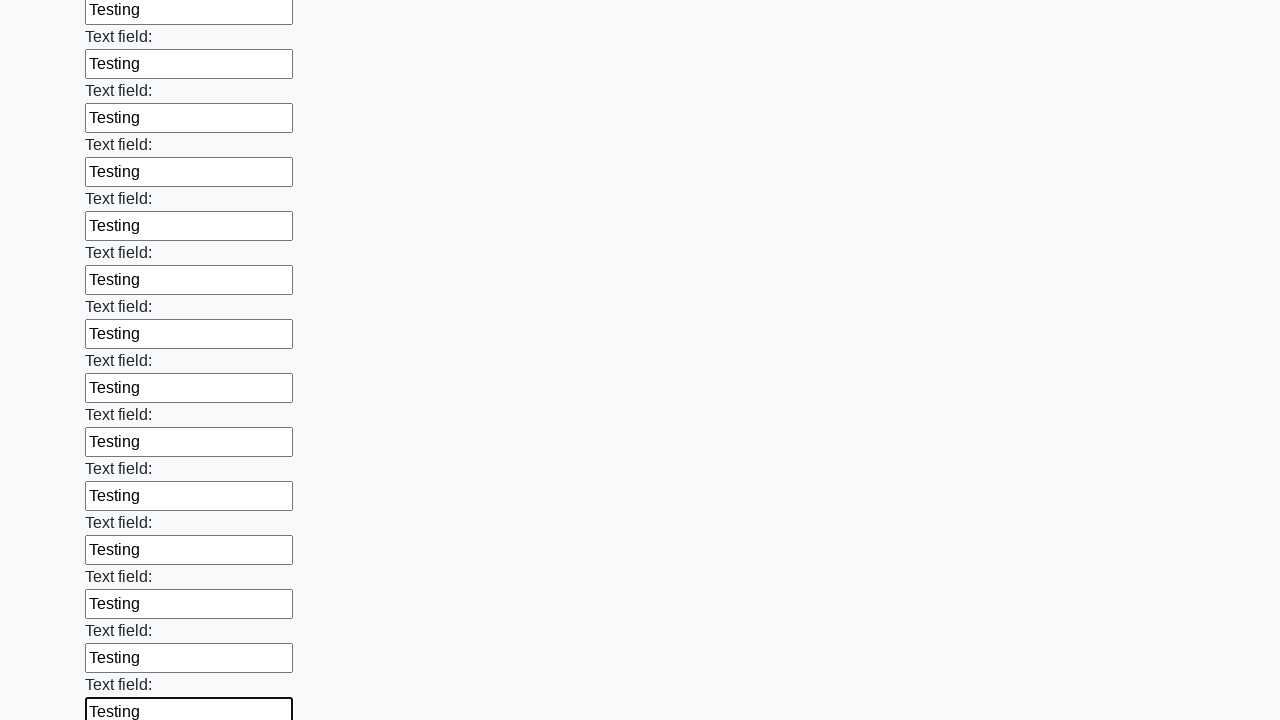

Filled input field with 'Testing' on input >> nth=75
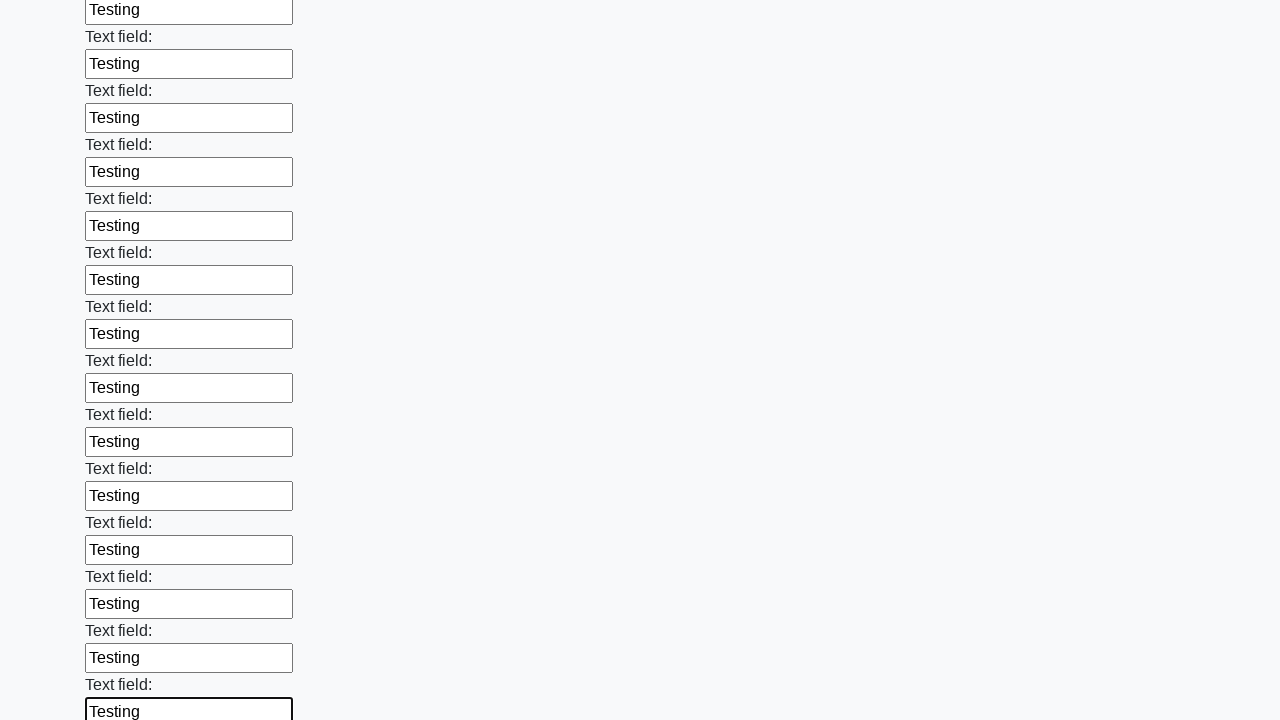

Filled input field with 'Testing' on input >> nth=76
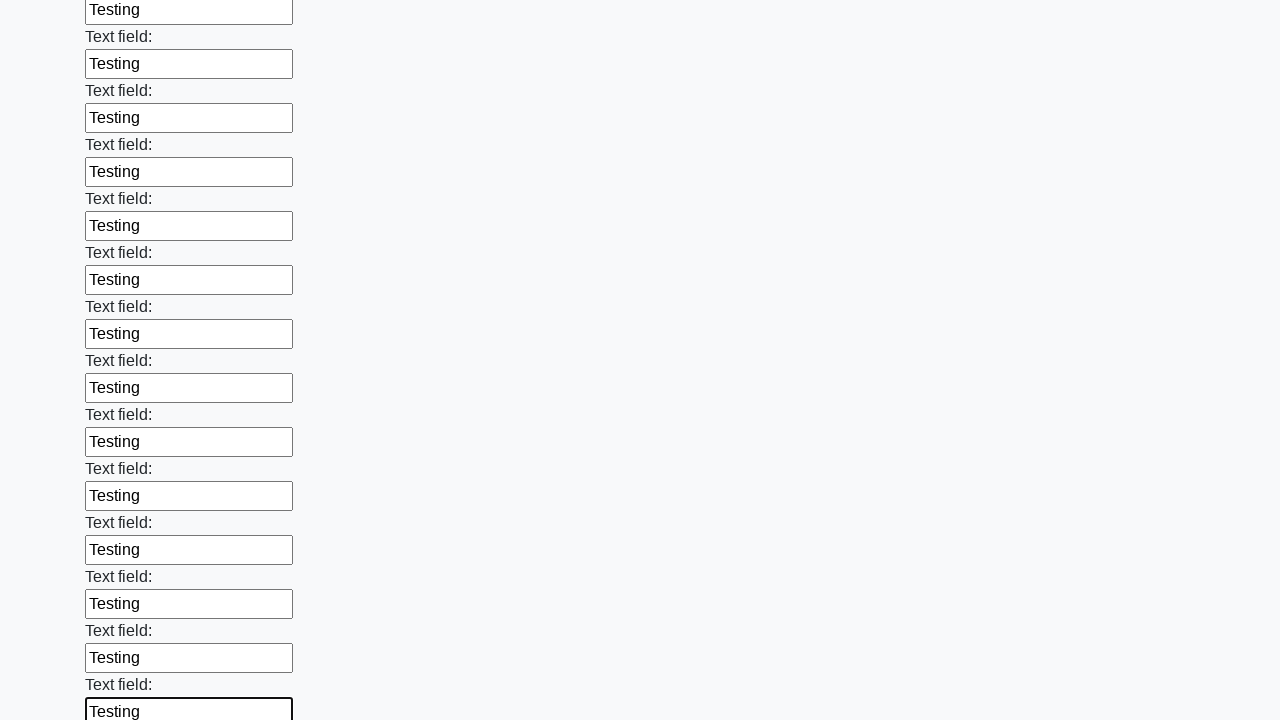

Filled input field with 'Testing' on input >> nth=77
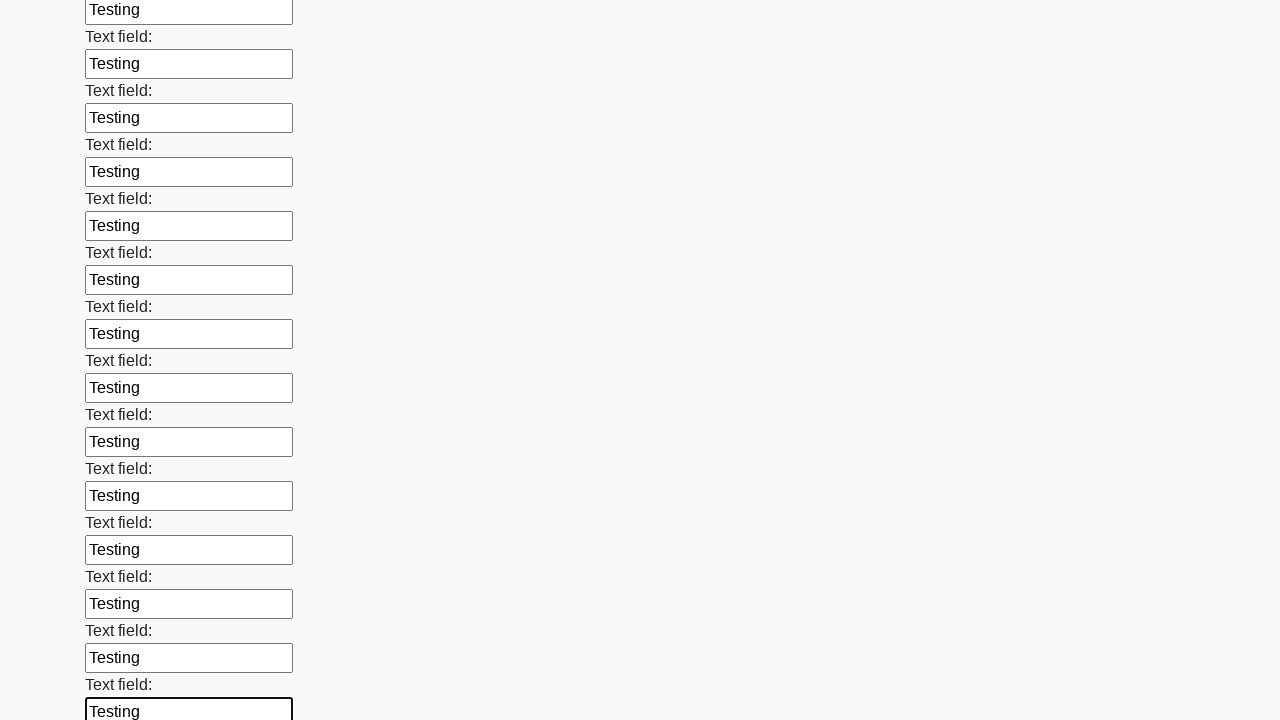

Filled input field with 'Testing' on input >> nth=78
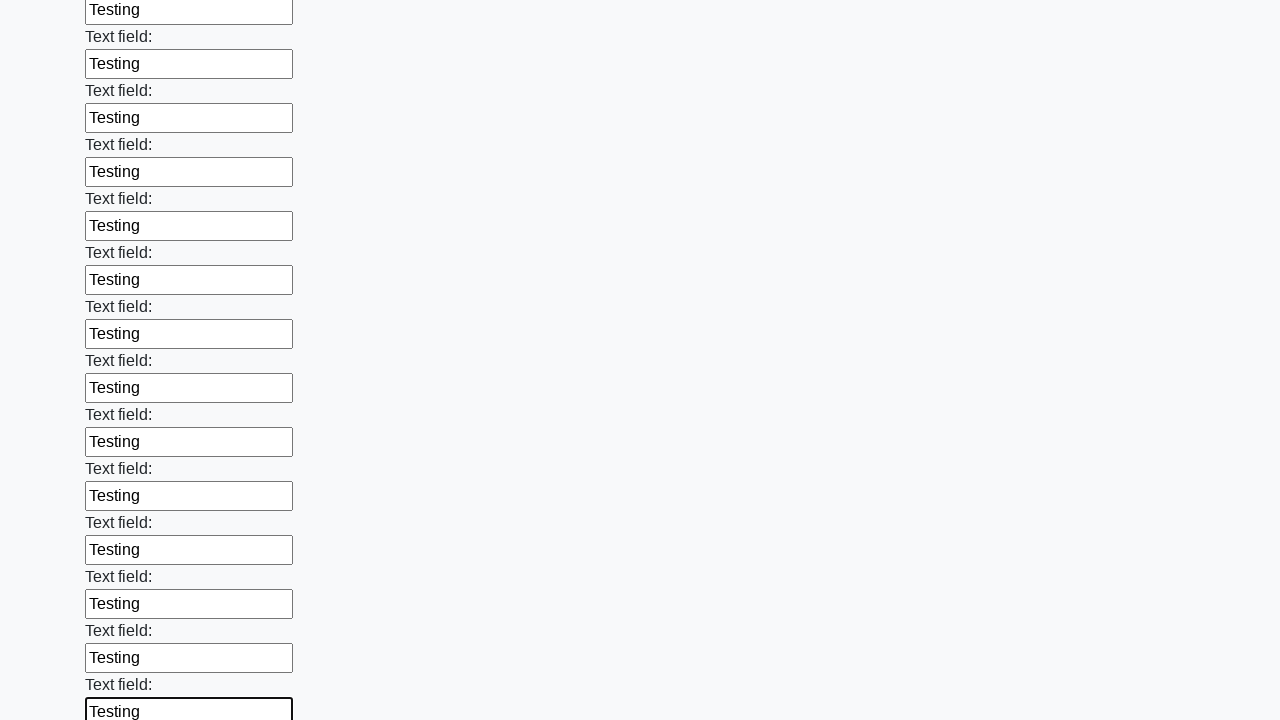

Filled input field with 'Testing' on input >> nth=79
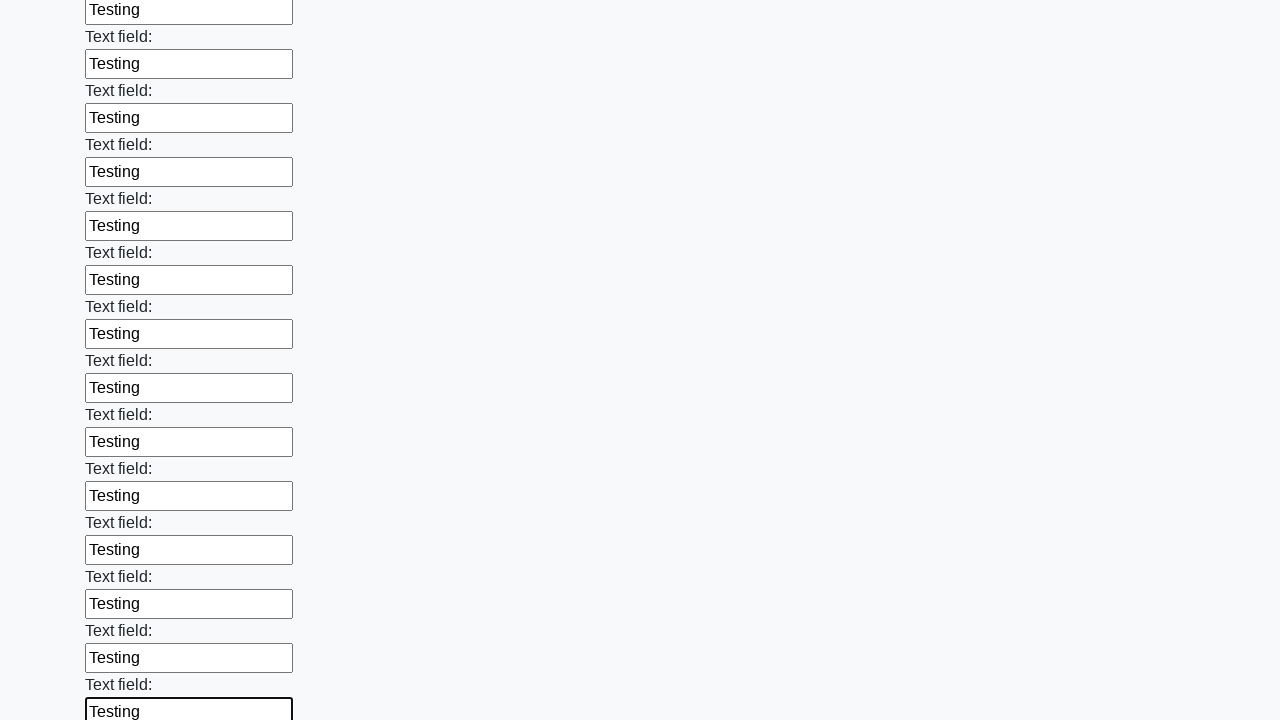

Filled input field with 'Testing' on input >> nth=80
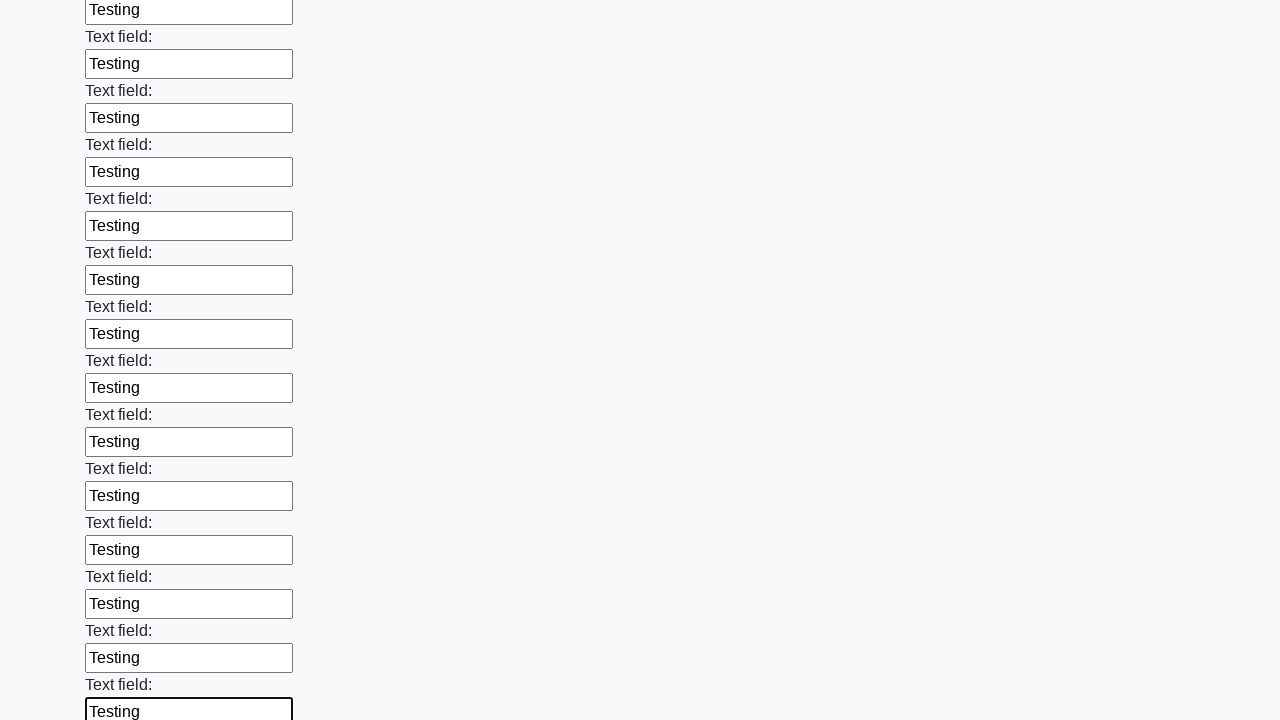

Filled input field with 'Testing' on input >> nth=81
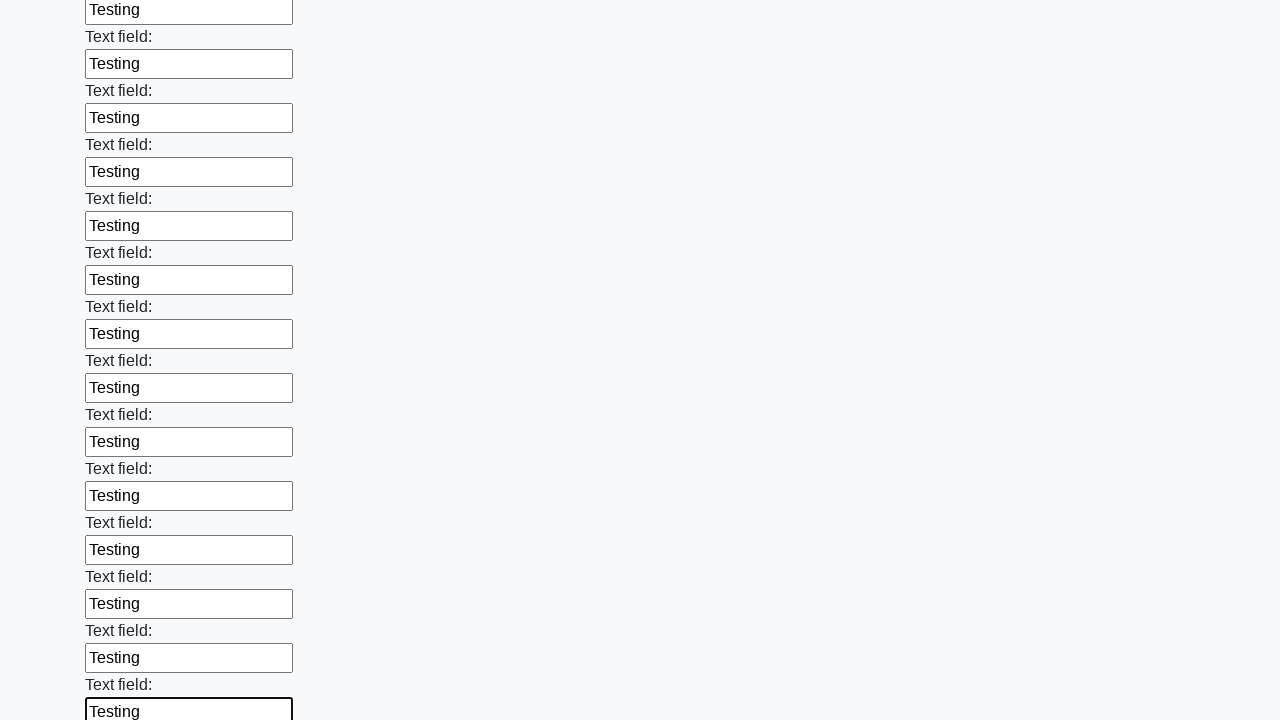

Filled input field with 'Testing' on input >> nth=82
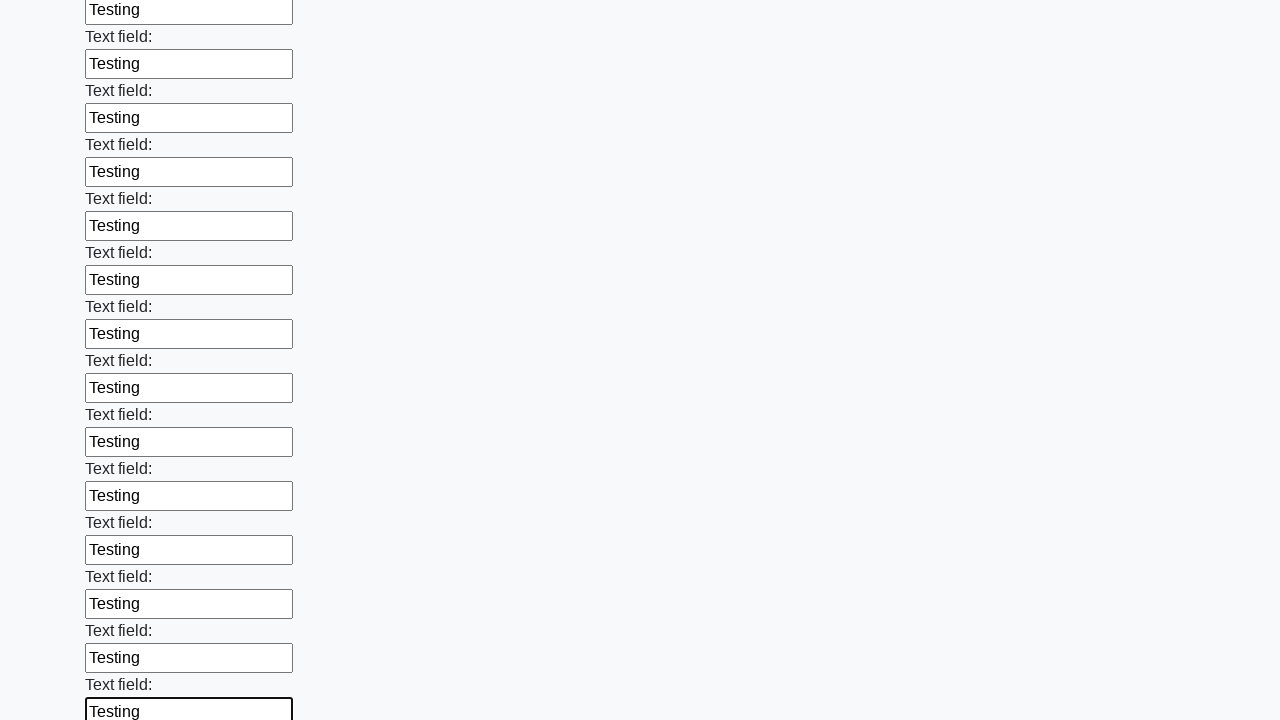

Filled input field with 'Testing' on input >> nth=83
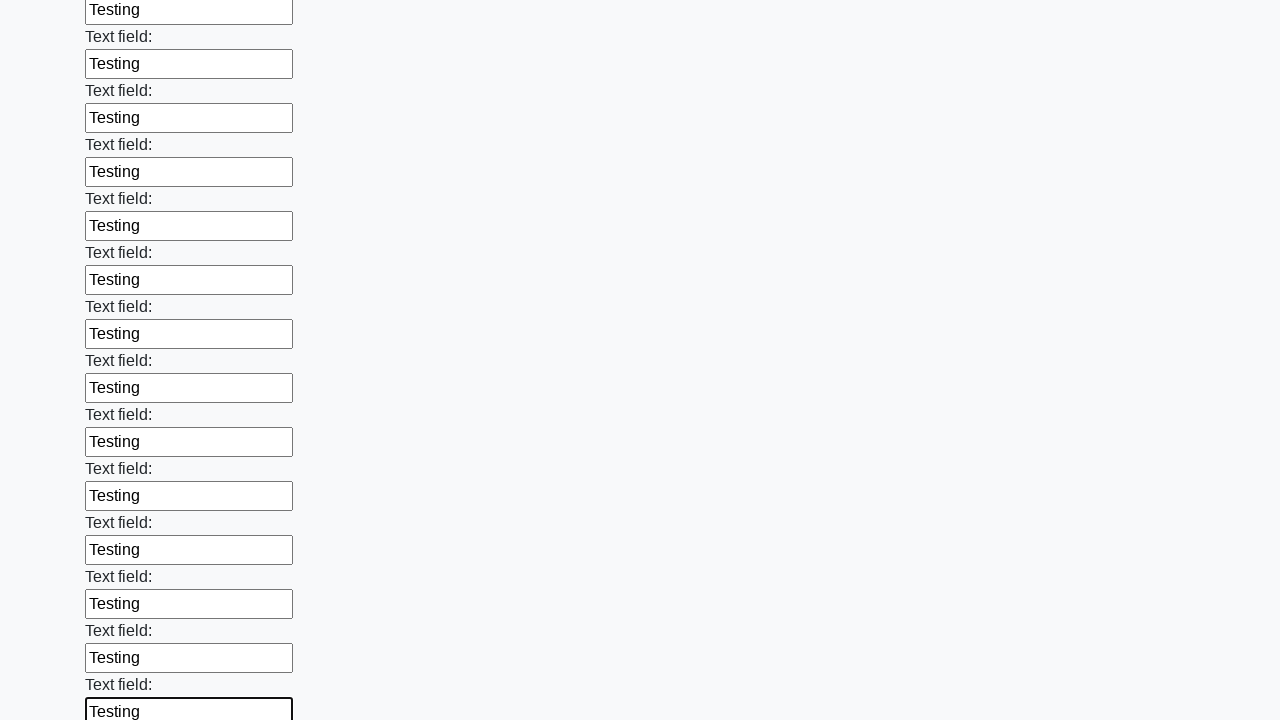

Filled input field with 'Testing' on input >> nth=84
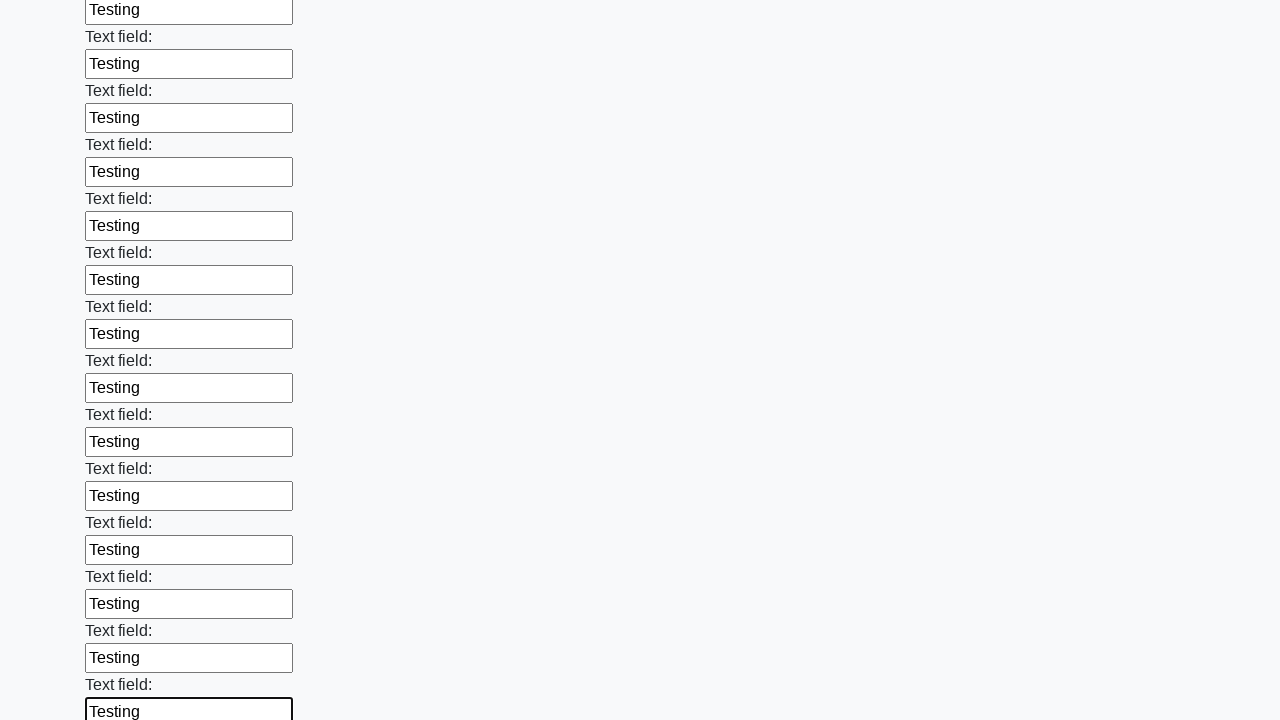

Filled input field with 'Testing' on input >> nth=85
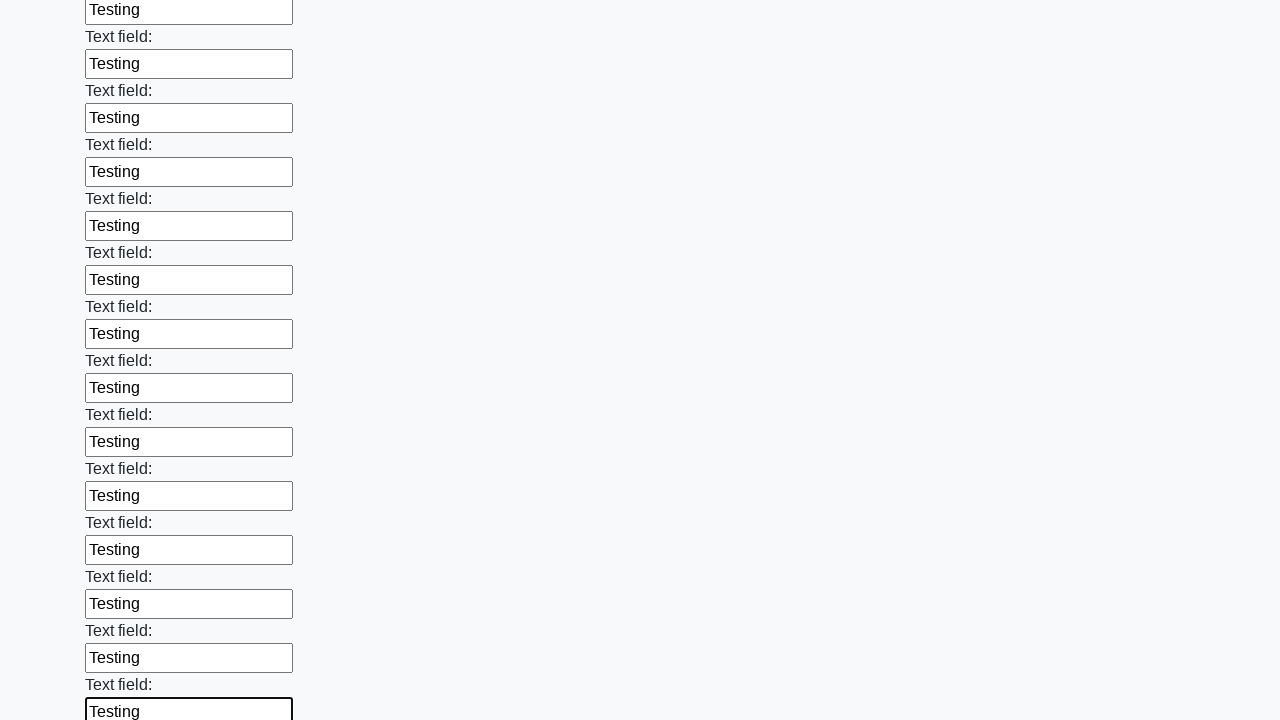

Filled input field with 'Testing' on input >> nth=86
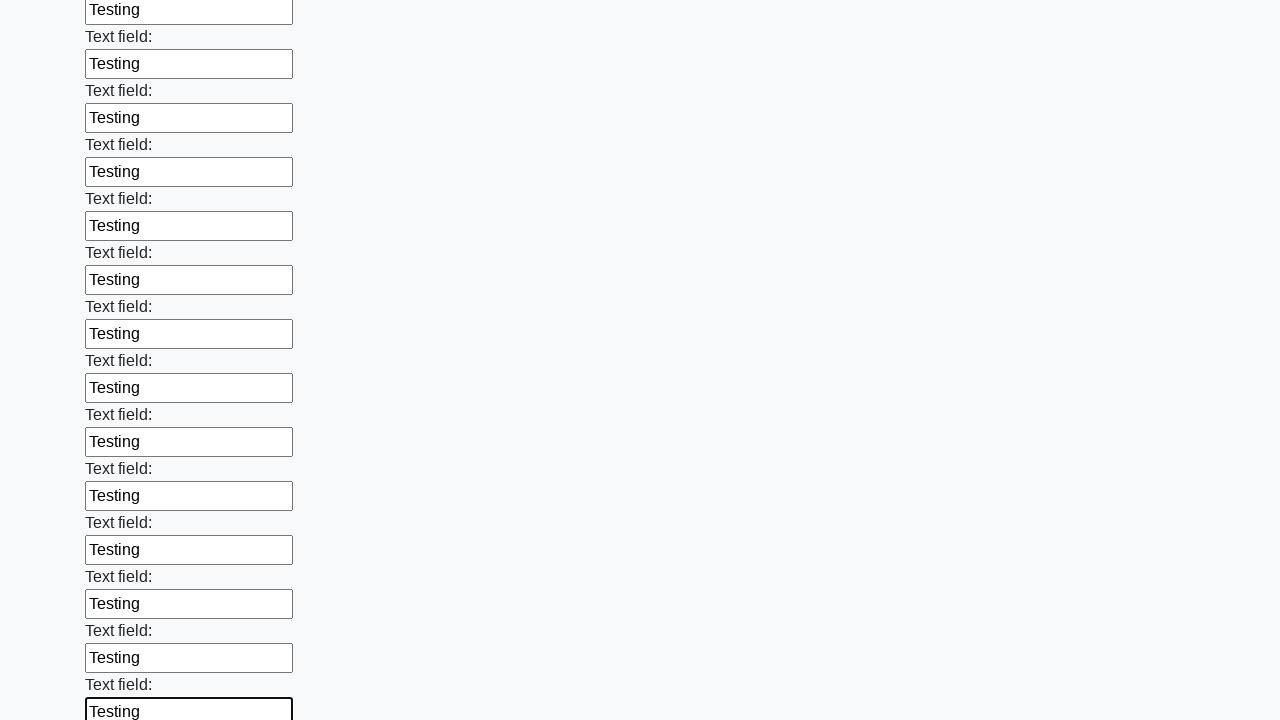

Filled input field with 'Testing' on input >> nth=87
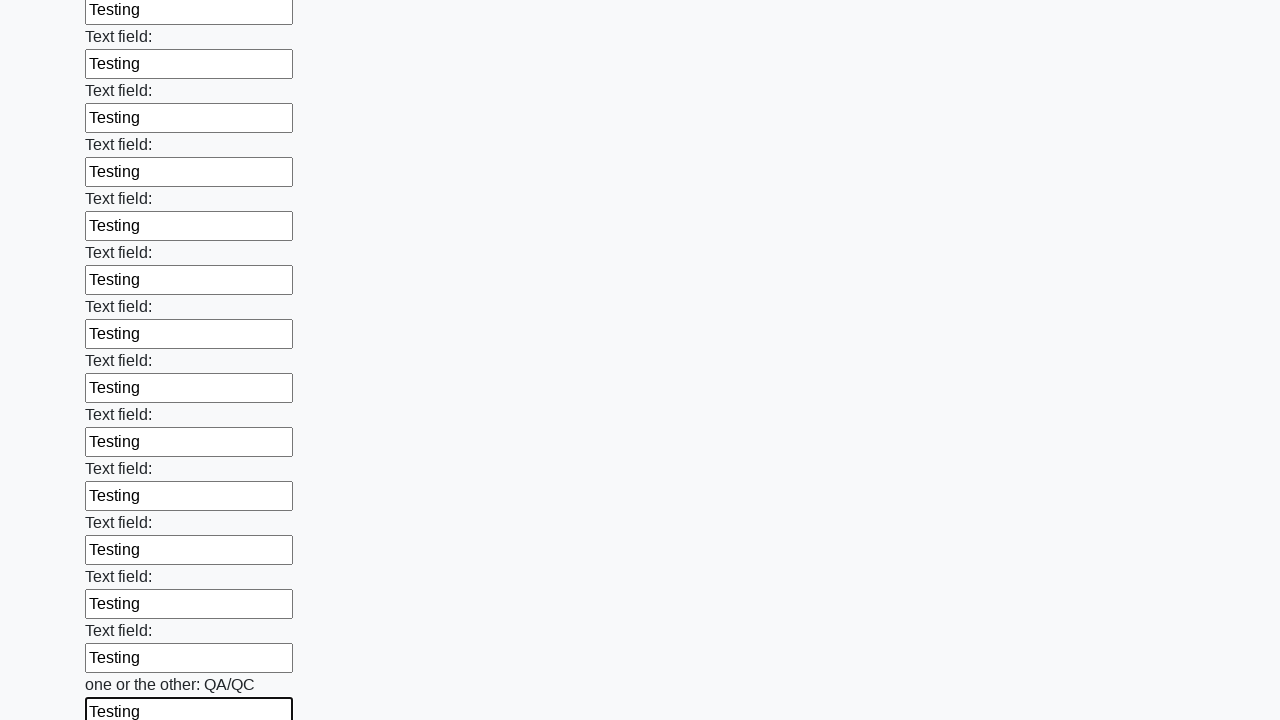

Filled input field with 'Testing' on input >> nth=88
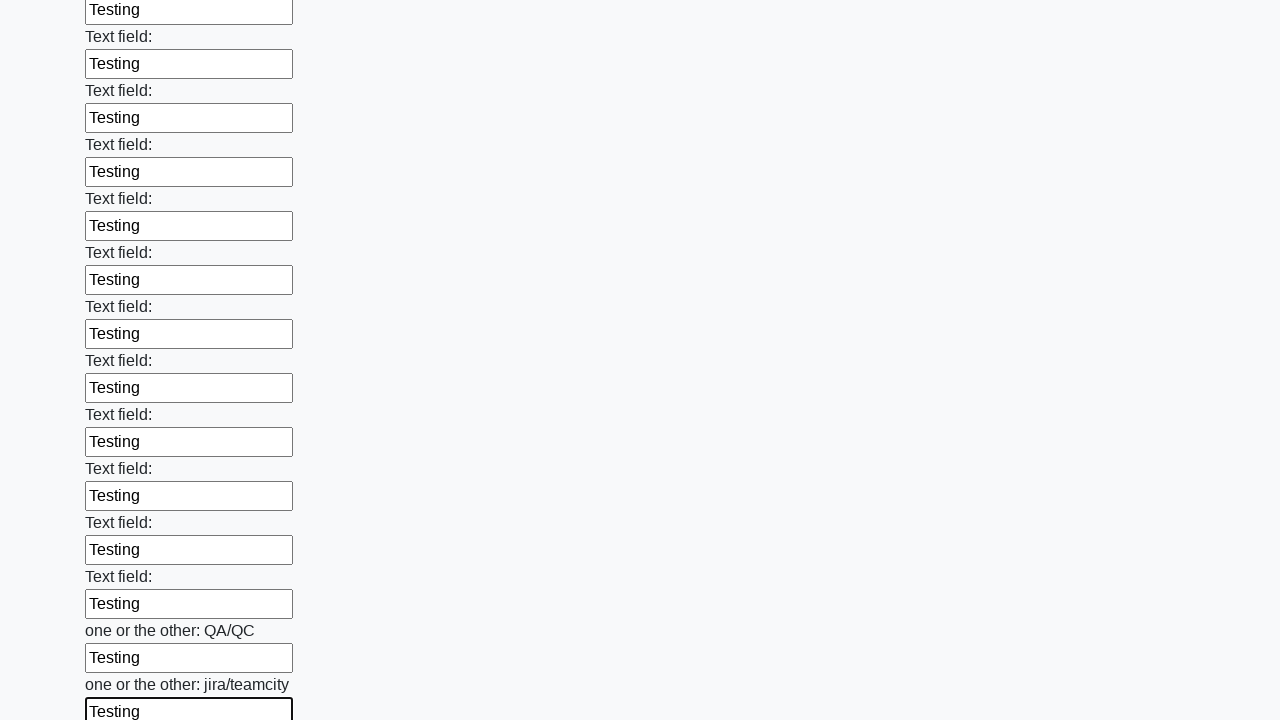

Filled input field with 'Testing' on input >> nth=89
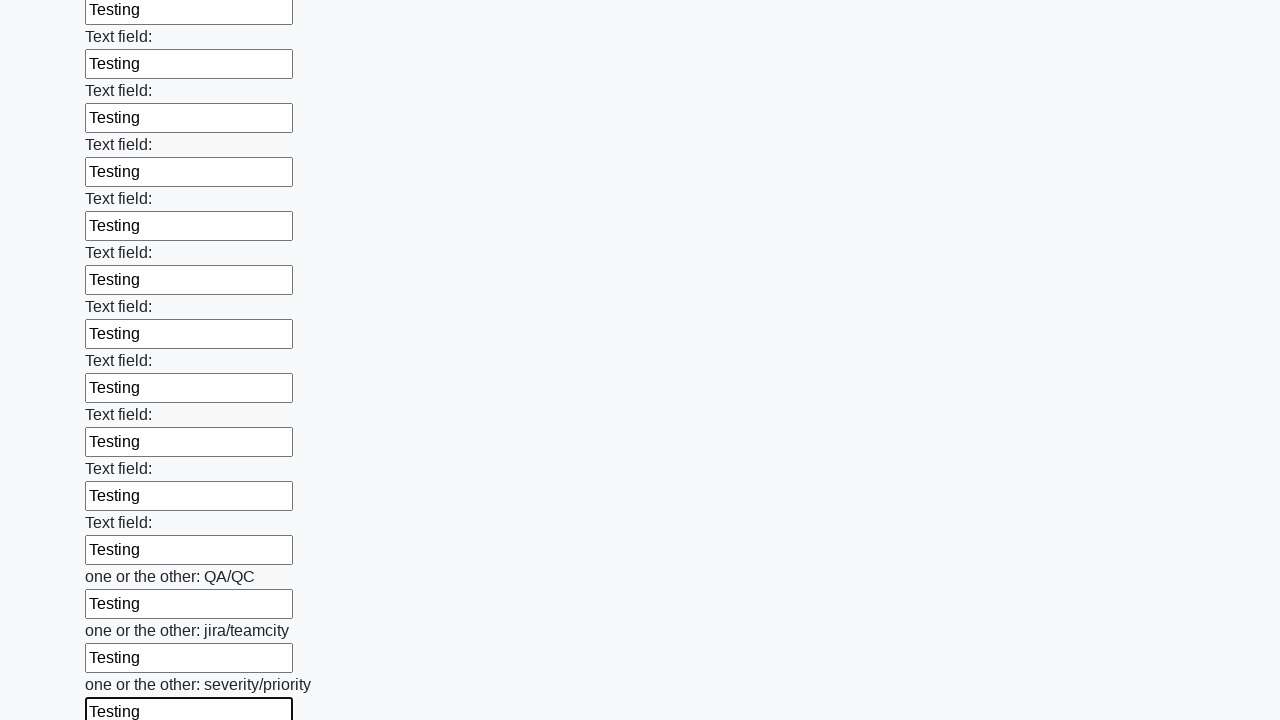

Filled input field with 'Testing' on input >> nth=90
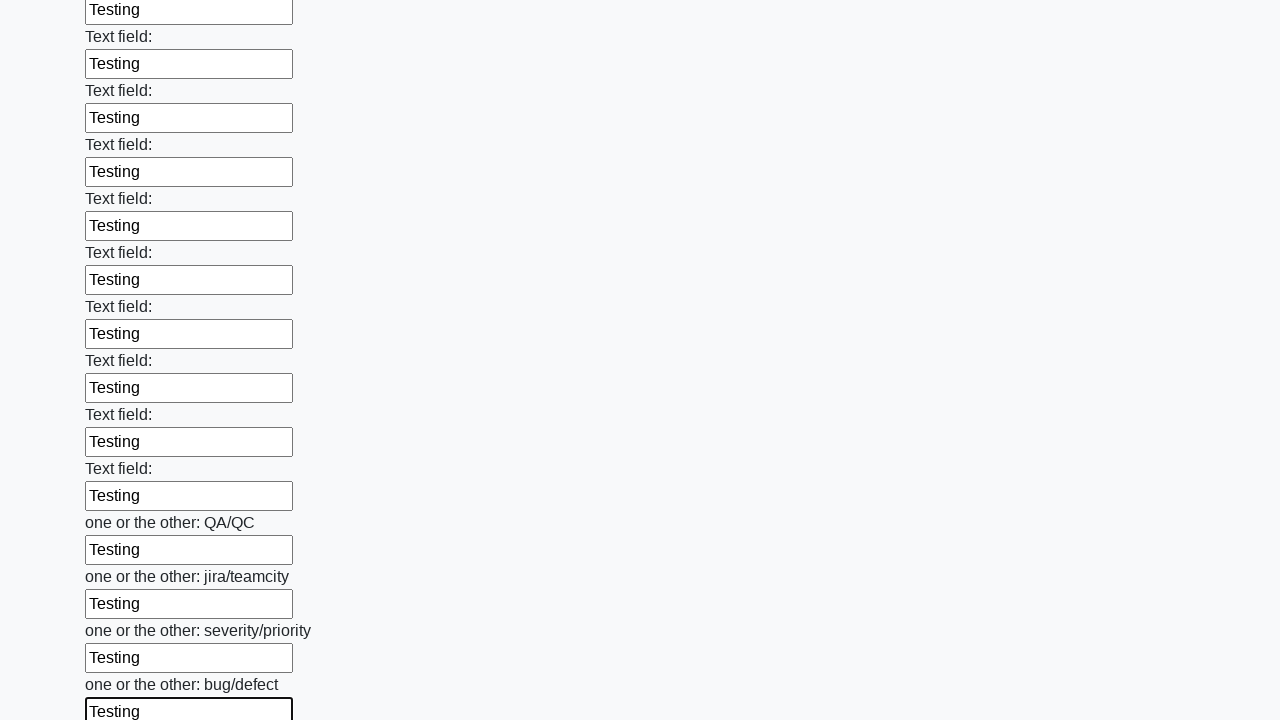

Filled input field with 'Testing' on input >> nth=91
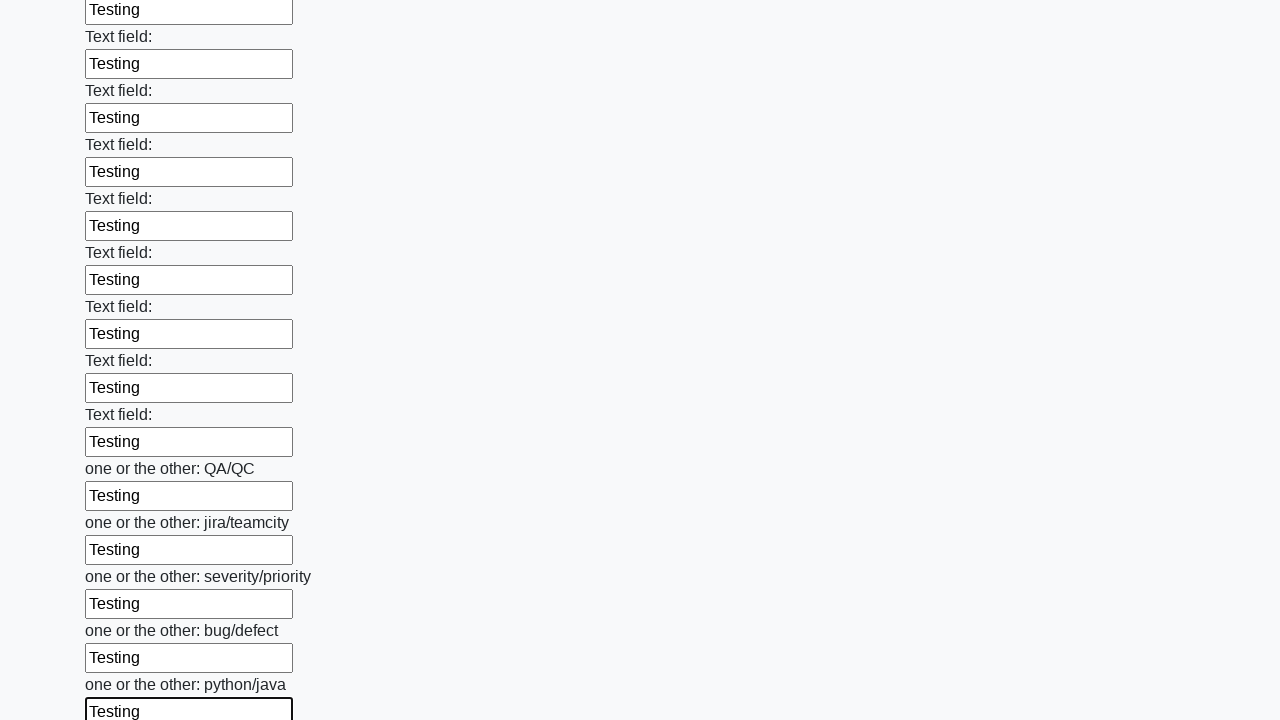

Filled input field with 'Testing' on input >> nth=92
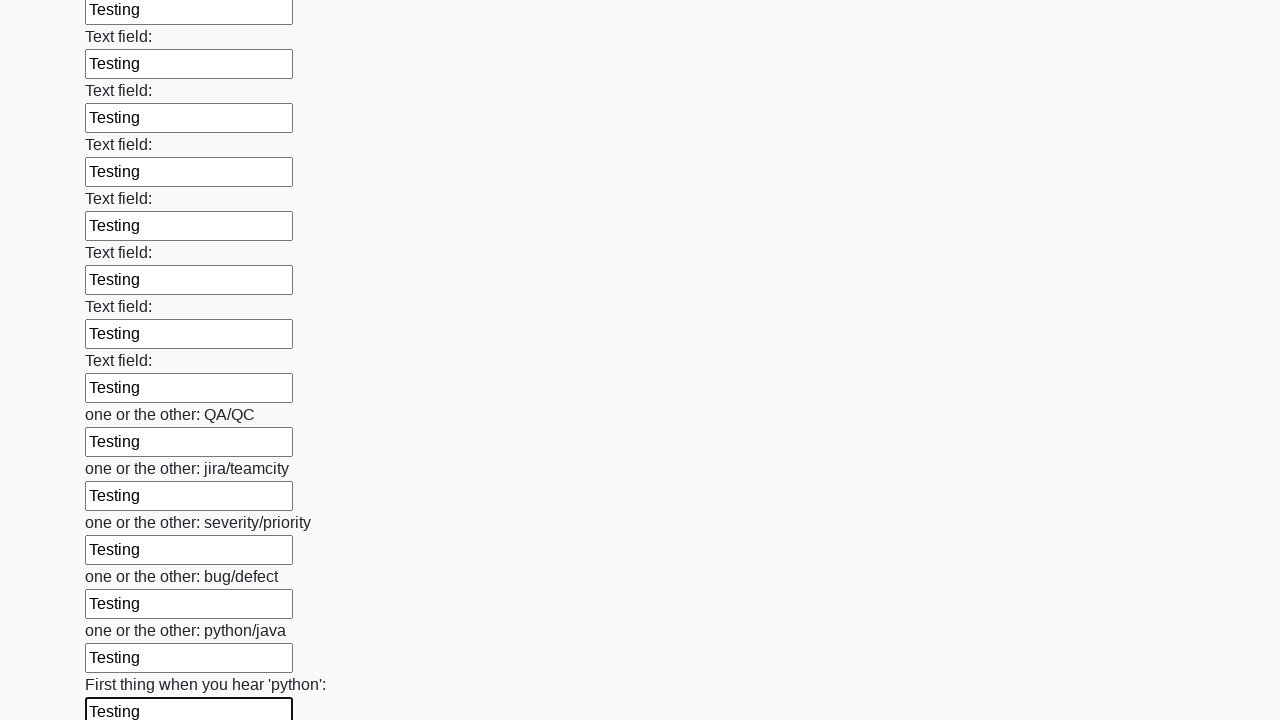

Filled input field with 'Testing' on input >> nth=93
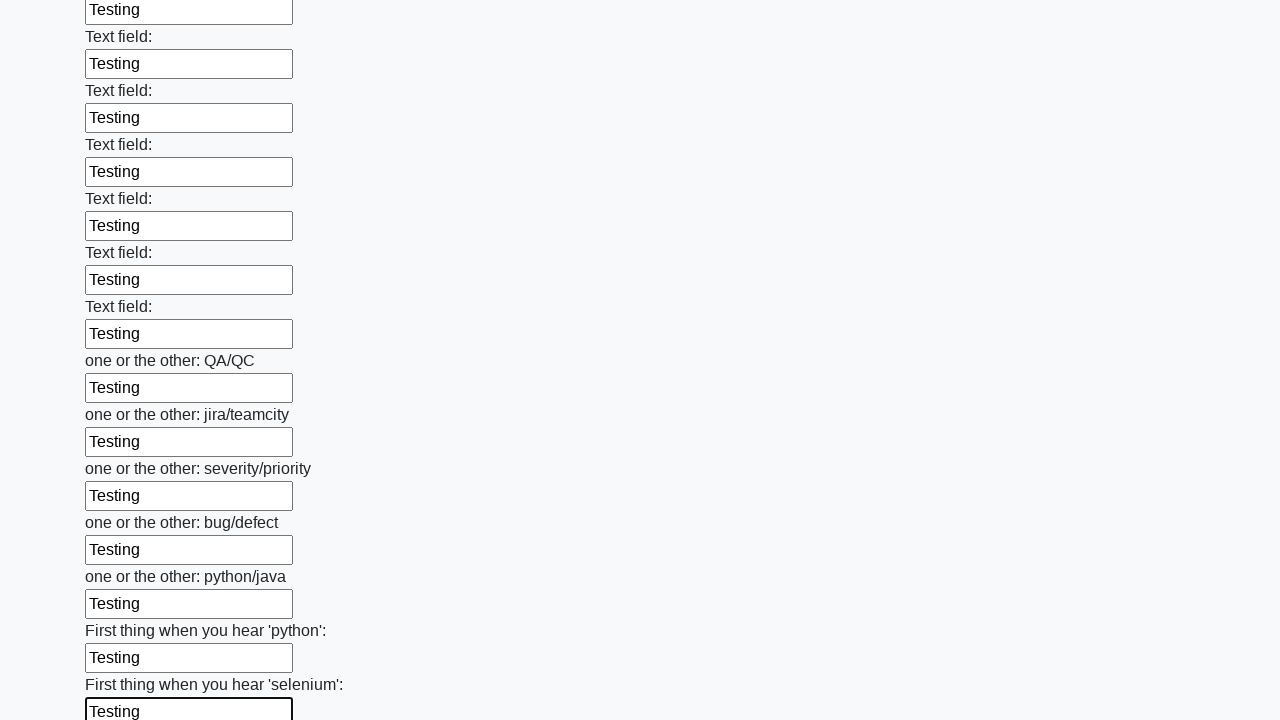

Filled input field with 'Testing' on input >> nth=94
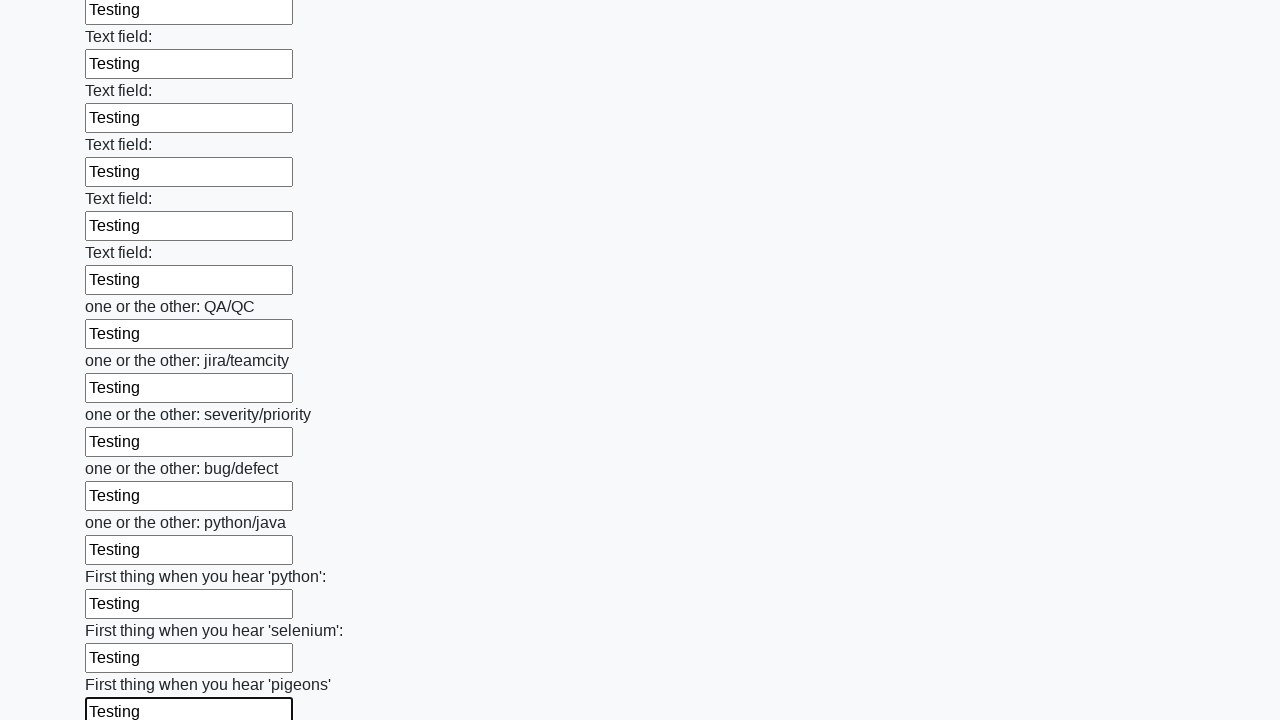

Filled input field with 'Testing' on input >> nth=95
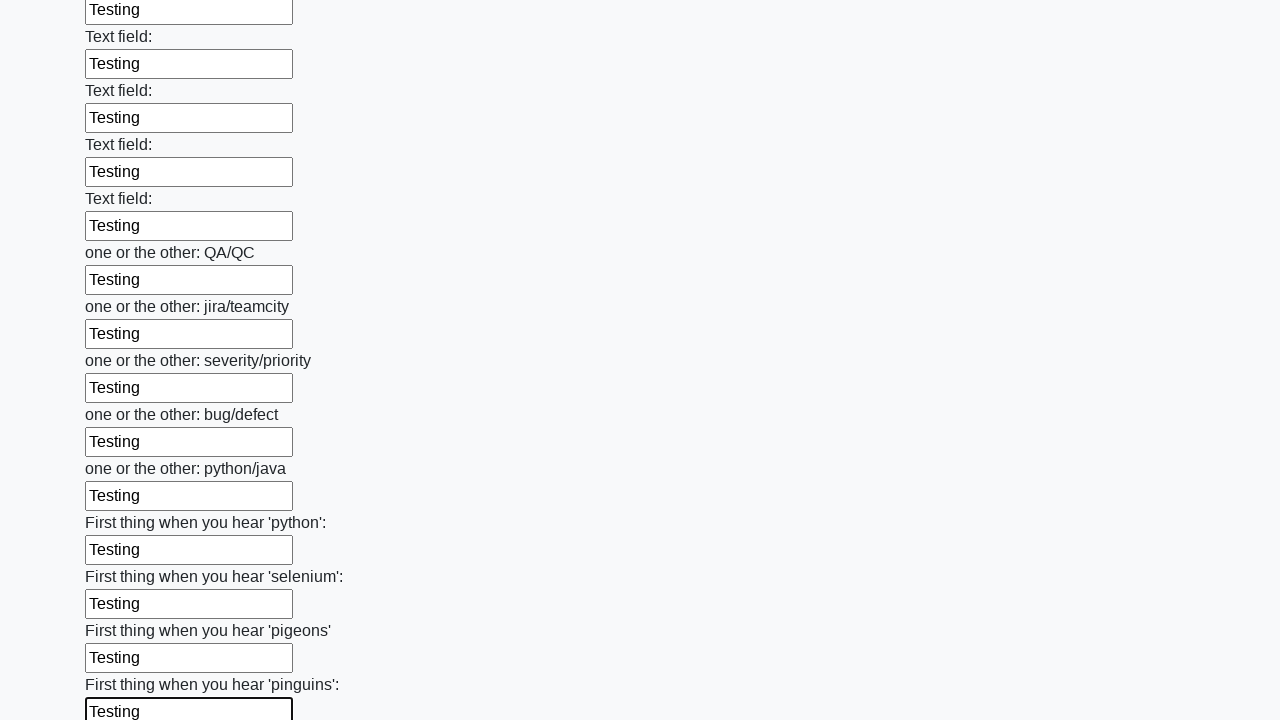

Filled input field with 'Testing' on input >> nth=96
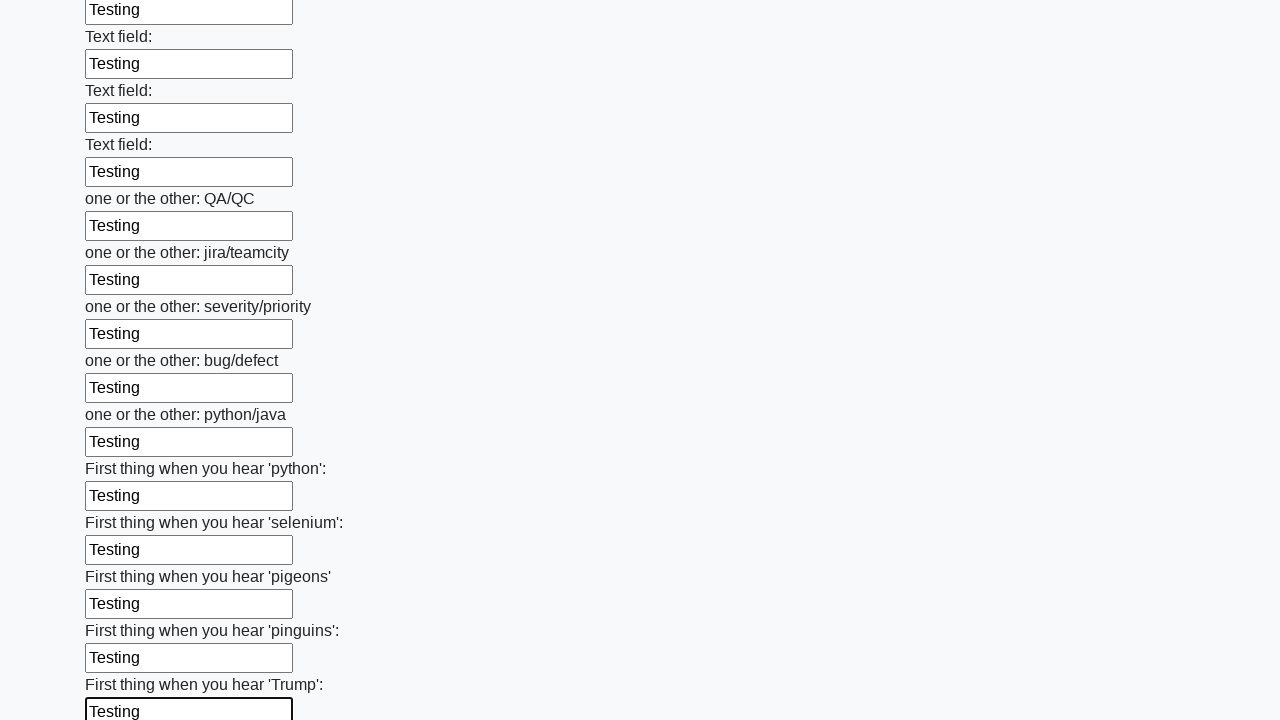

Filled input field with 'Testing' on input >> nth=97
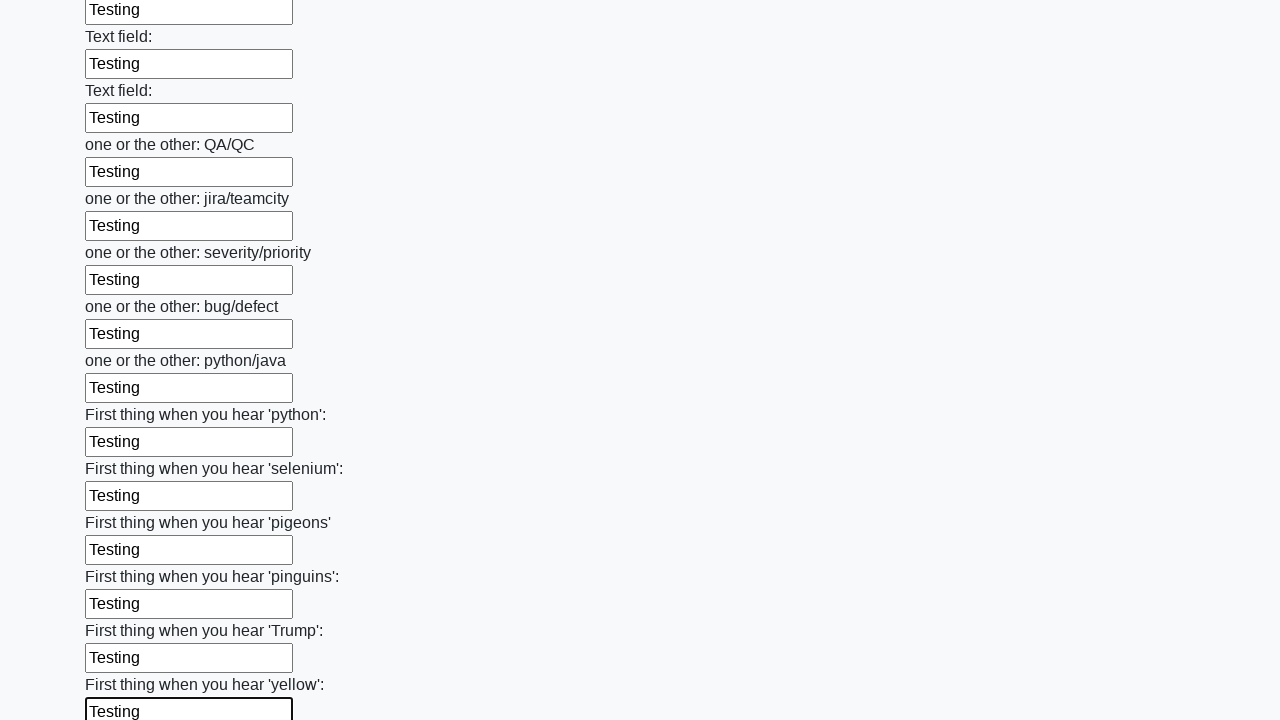

Filled input field with 'Testing' on input >> nth=98
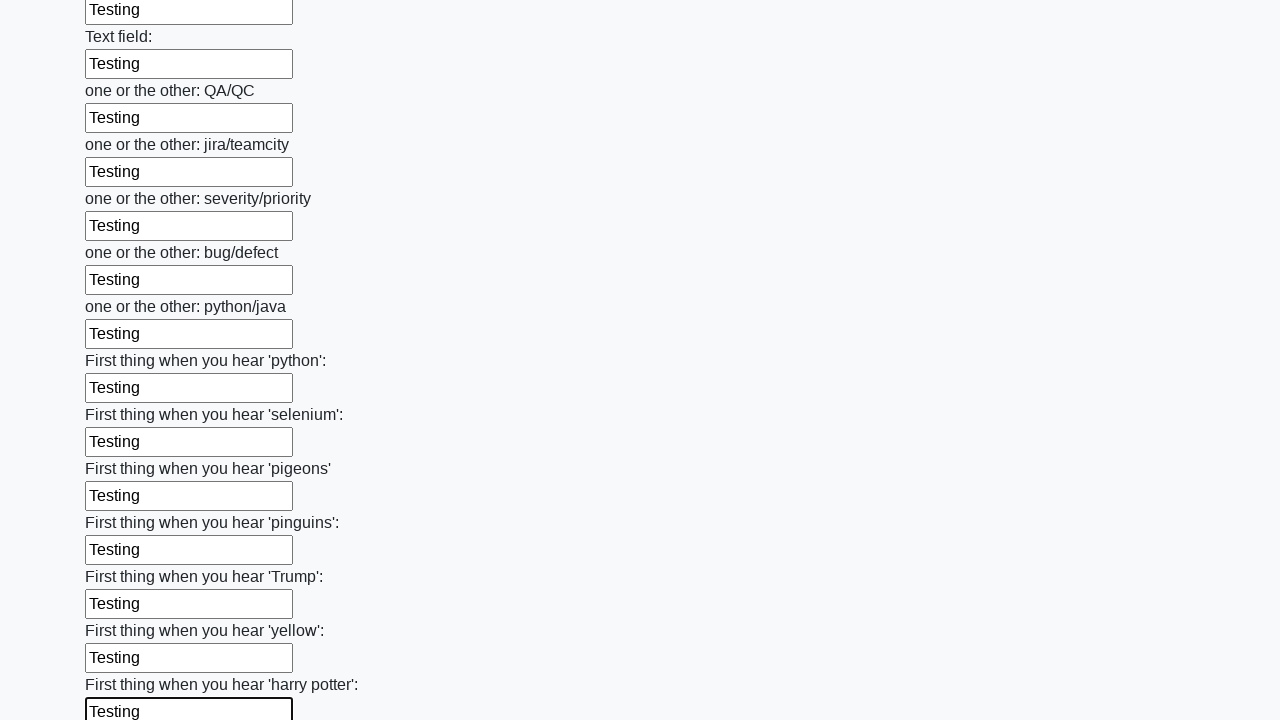

Filled input field with 'Testing' on input >> nth=99
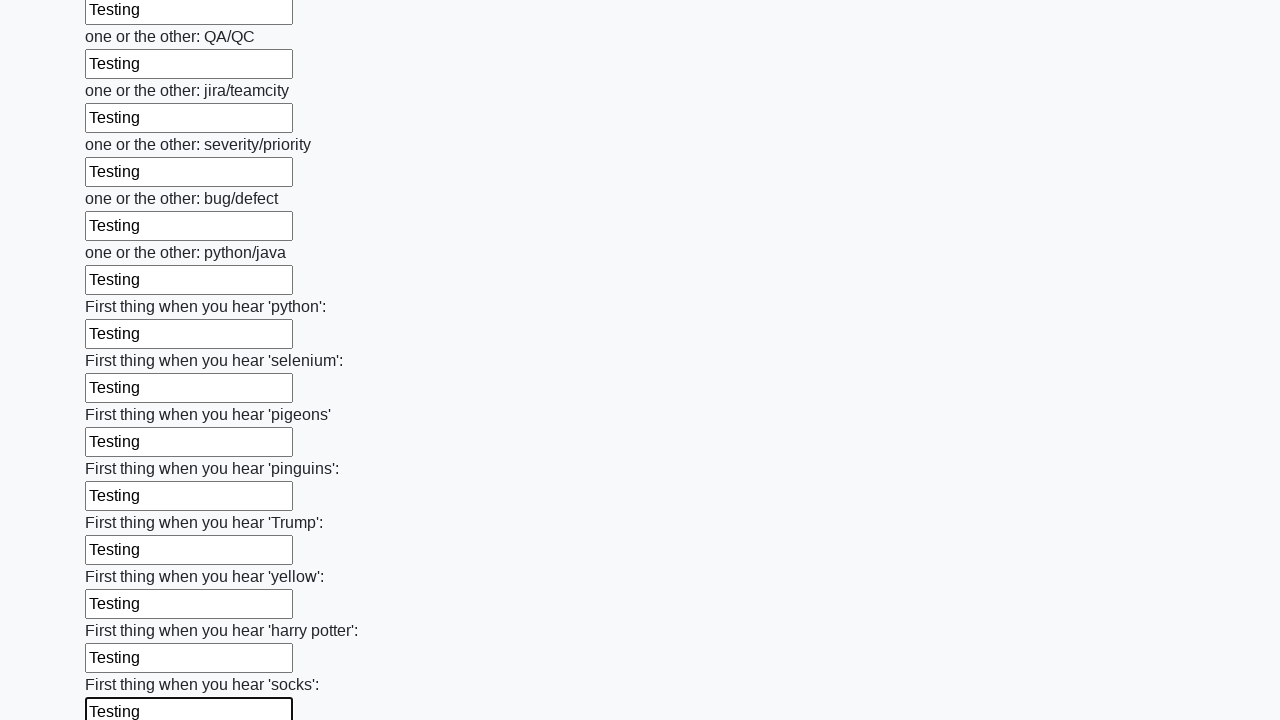

Clicked submit button at (123, 611) on [class='btn btn-default']
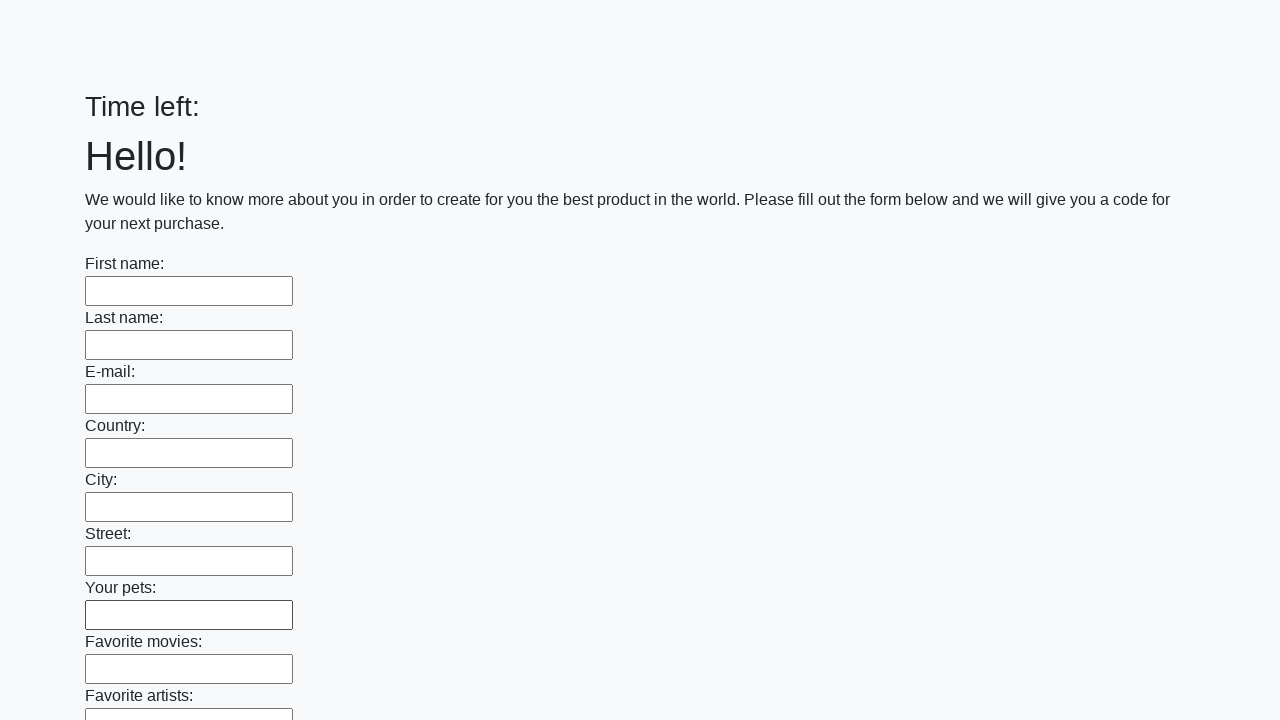

Set up dialog handler to accept alerts
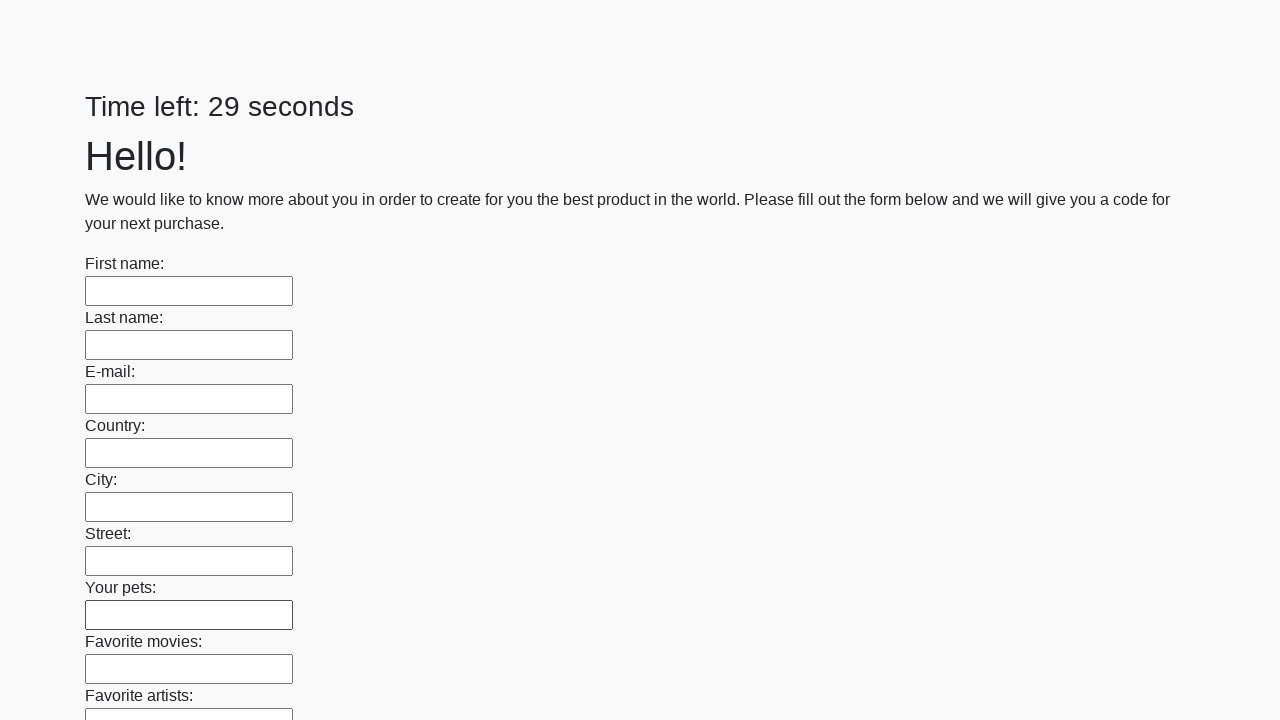

Waited for alert to appear and be handled
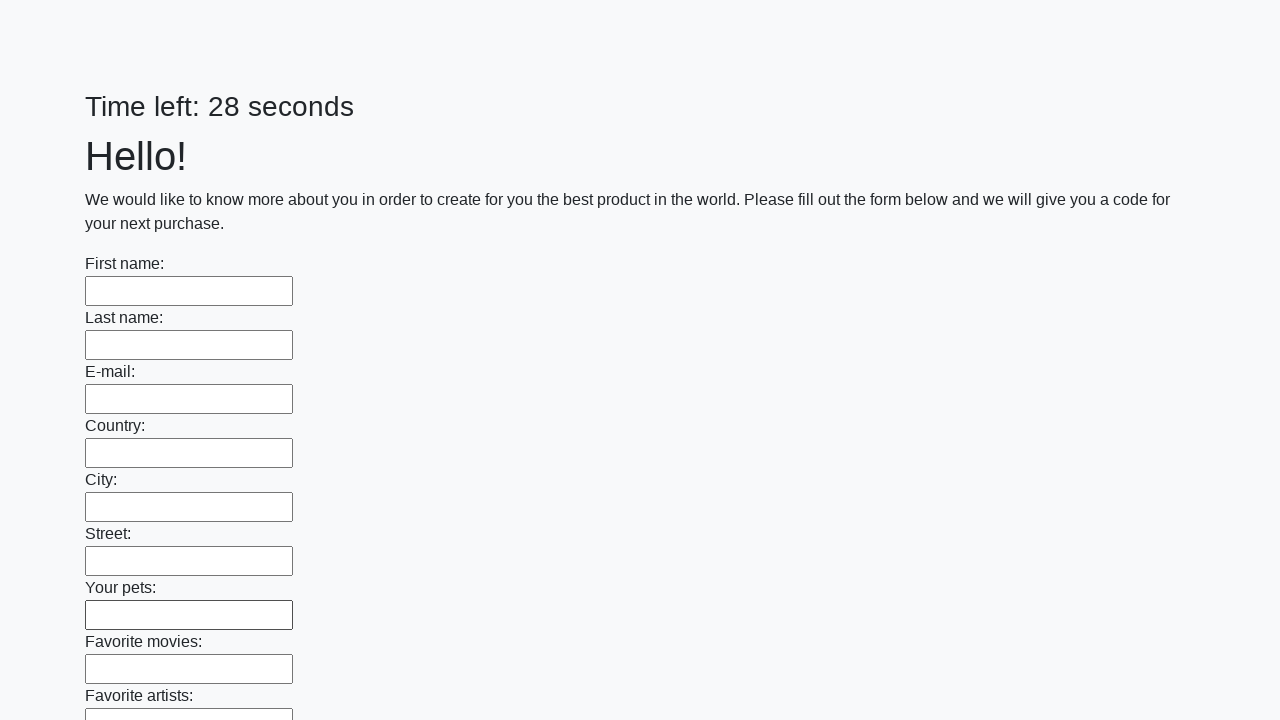

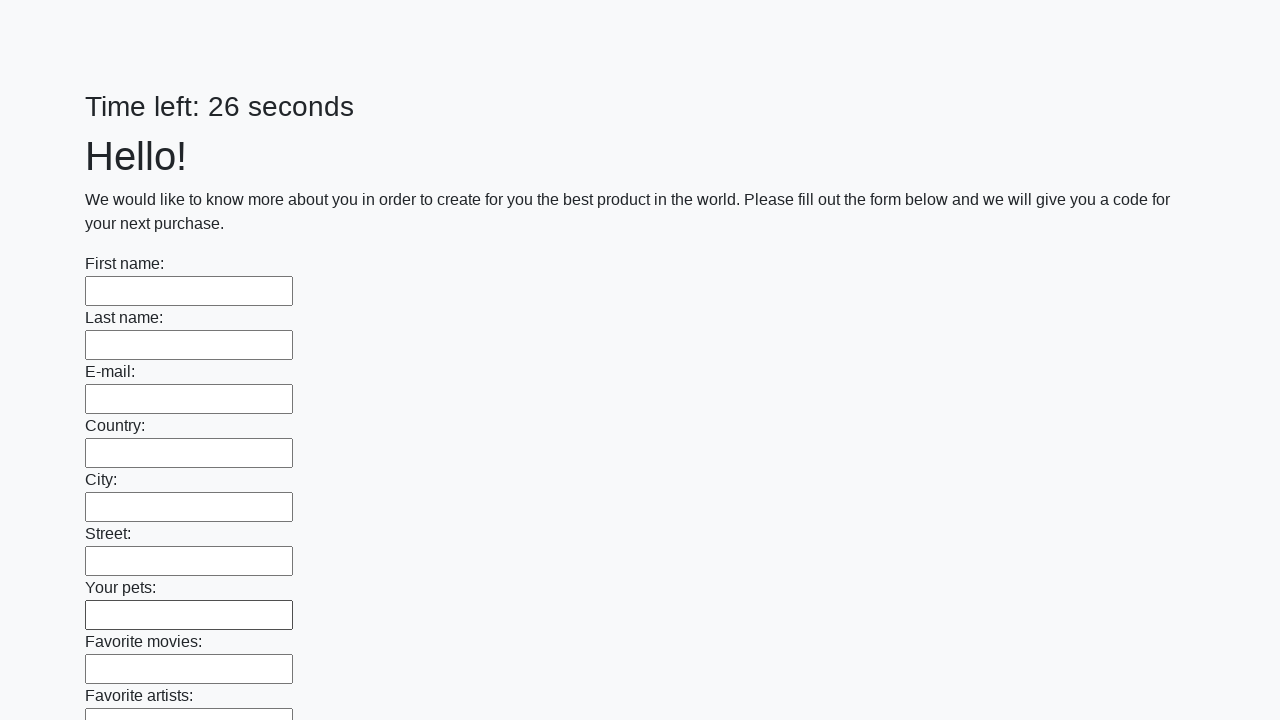